Tests the add/remove elements functionality by clicking the "Add Element" button 100 times, then clicking "Delete" 20 times, and verifying that 80 delete buttons remain.

Starting URL: http://the-internet.herokuapp.com/add_remove_elements/

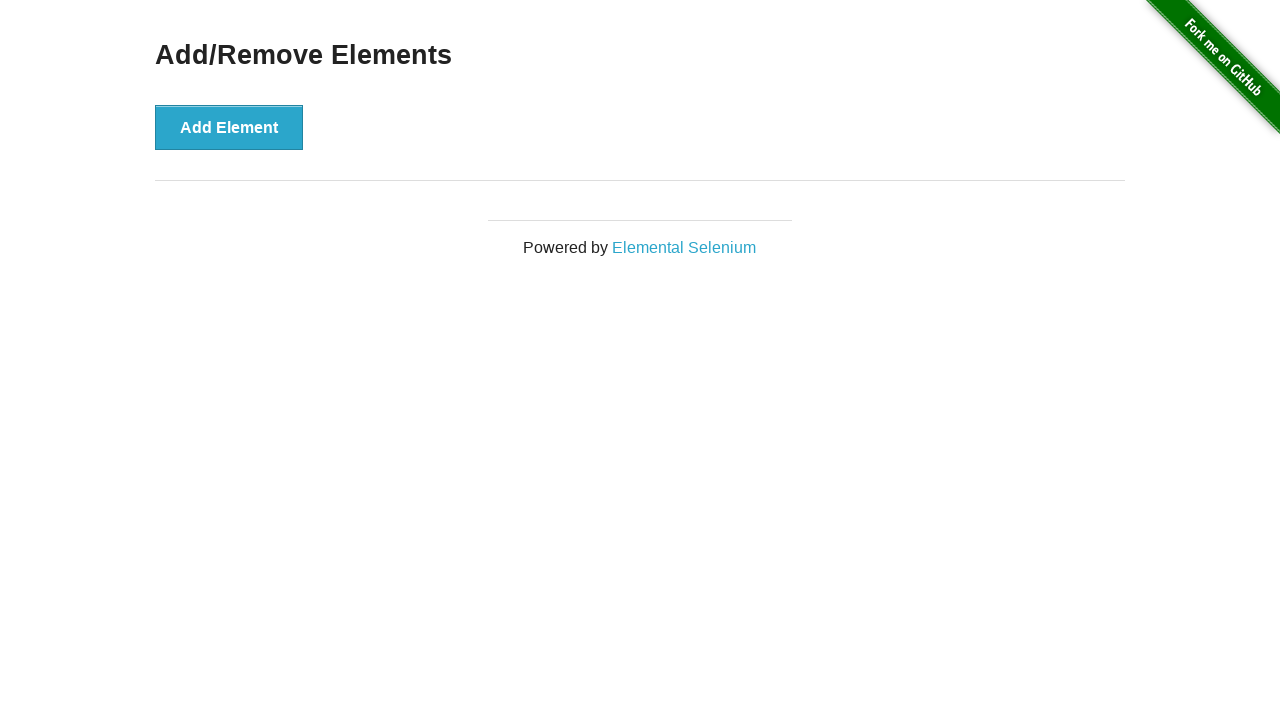

Navigated to add/remove elements page
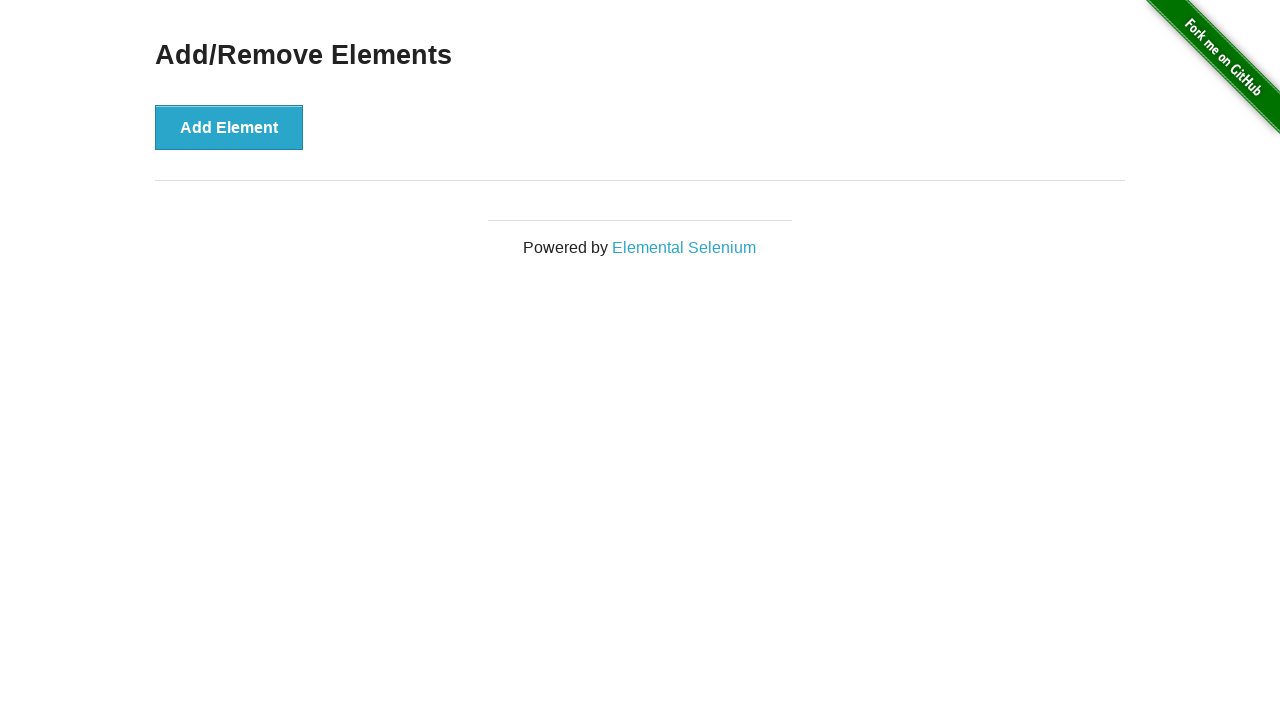

Clicked 'Add Element' button (iteration 1/100) at (229, 127) on button[onclick='addElement()']
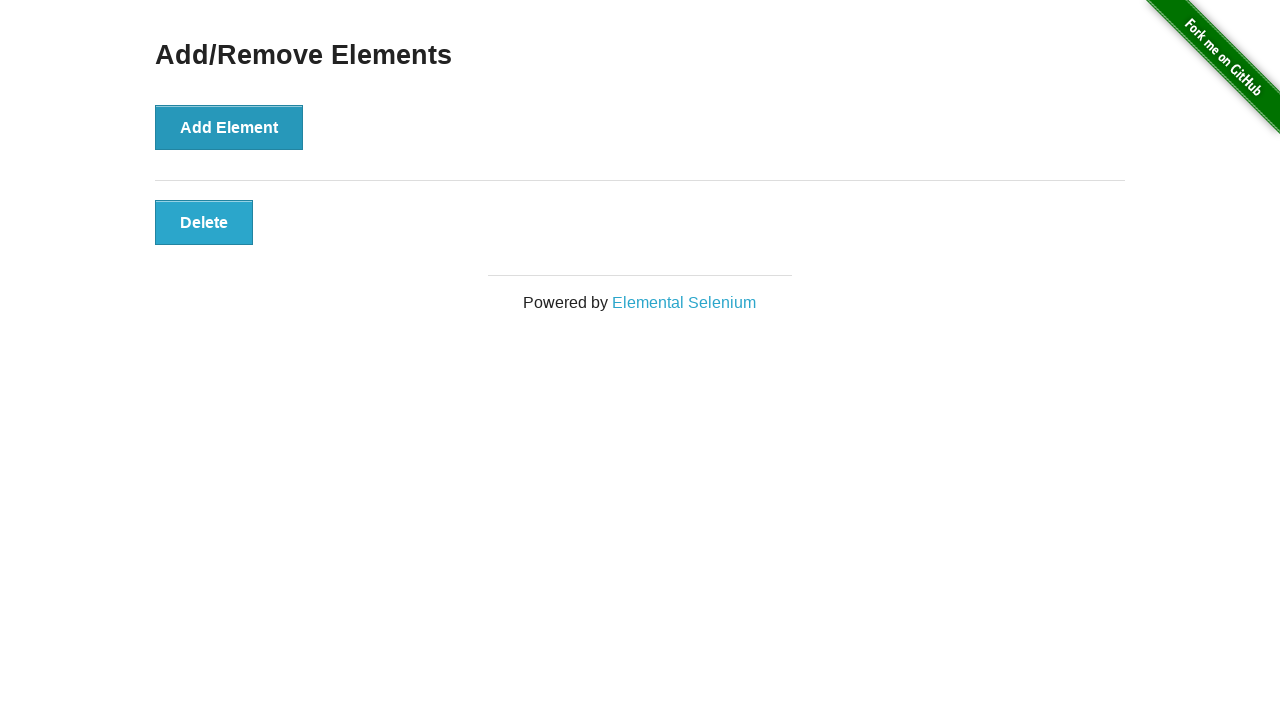

Clicked 'Add Element' button (iteration 2/100) at (229, 127) on button[onclick='addElement()']
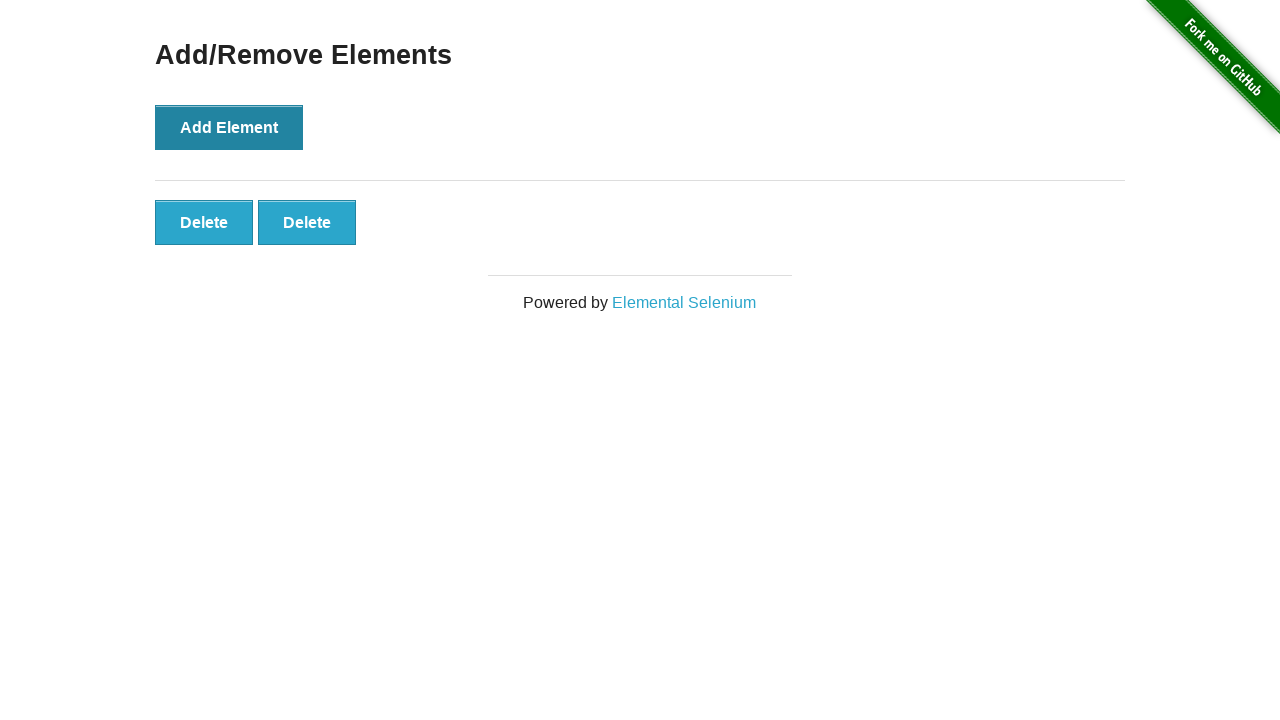

Clicked 'Add Element' button (iteration 3/100) at (229, 127) on button[onclick='addElement()']
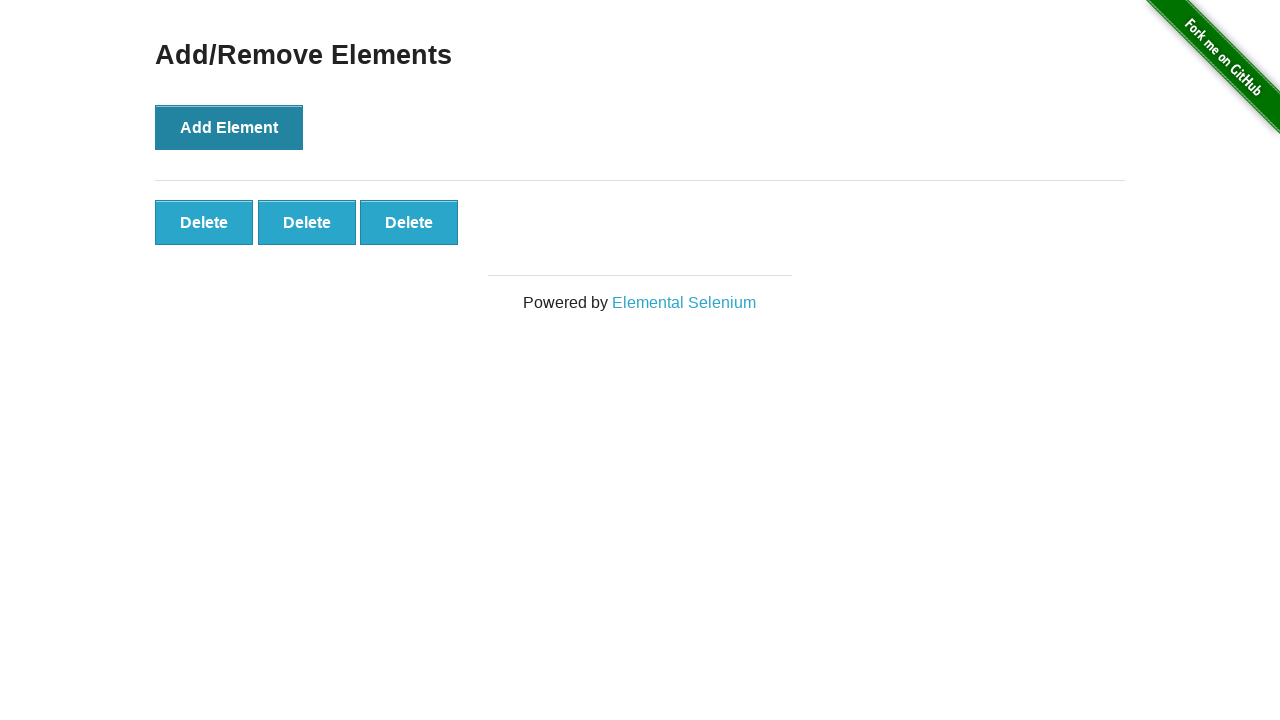

Clicked 'Add Element' button (iteration 4/100) at (229, 127) on button[onclick='addElement()']
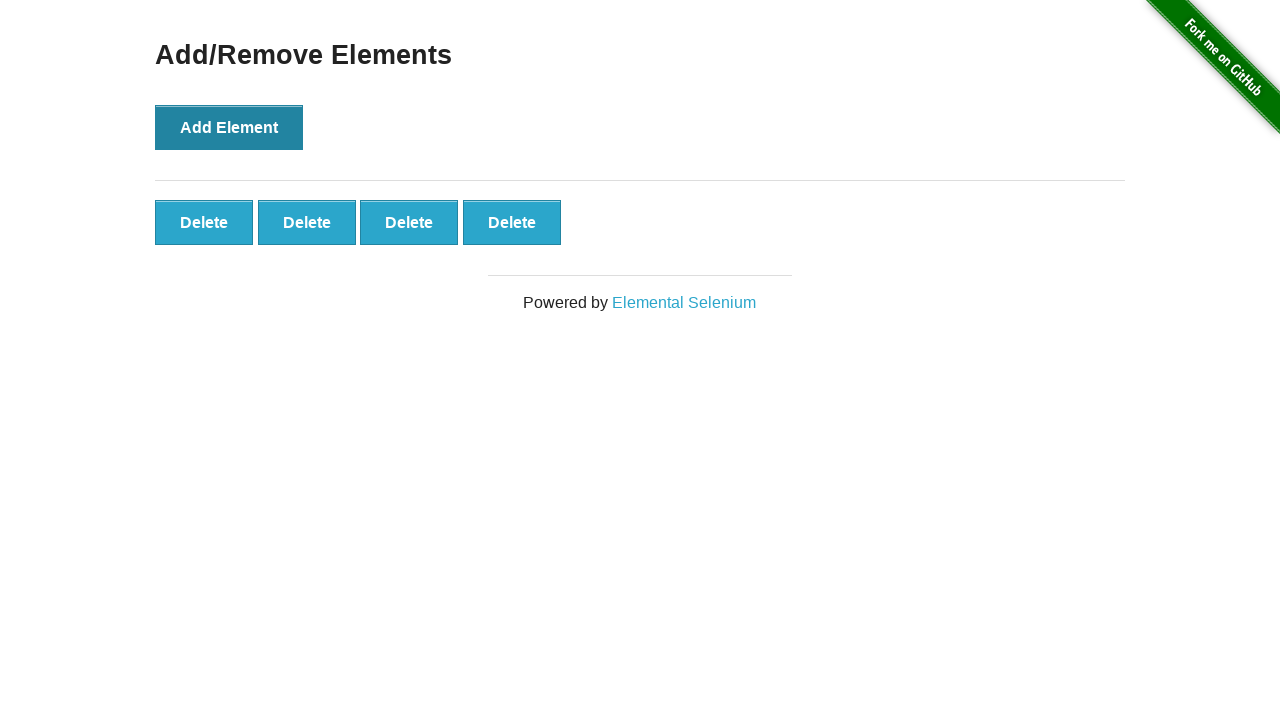

Clicked 'Add Element' button (iteration 5/100) at (229, 127) on button[onclick='addElement()']
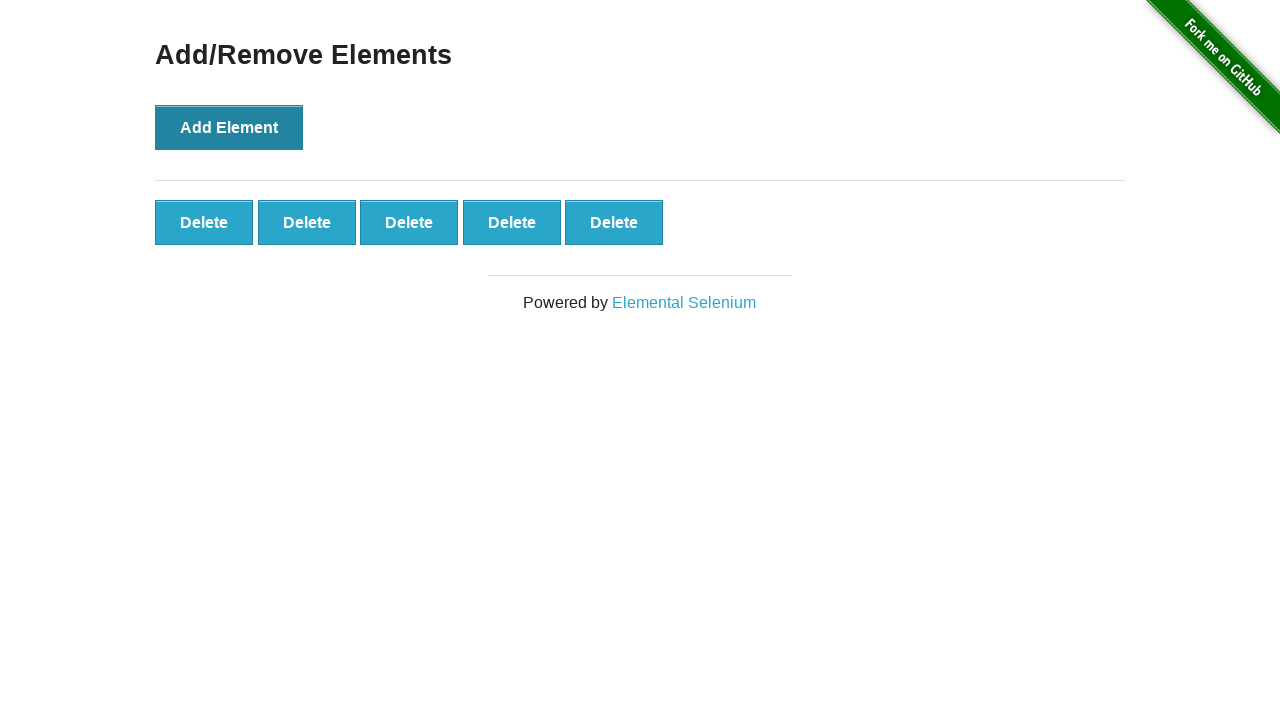

Clicked 'Add Element' button (iteration 6/100) at (229, 127) on button[onclick='addElement()']
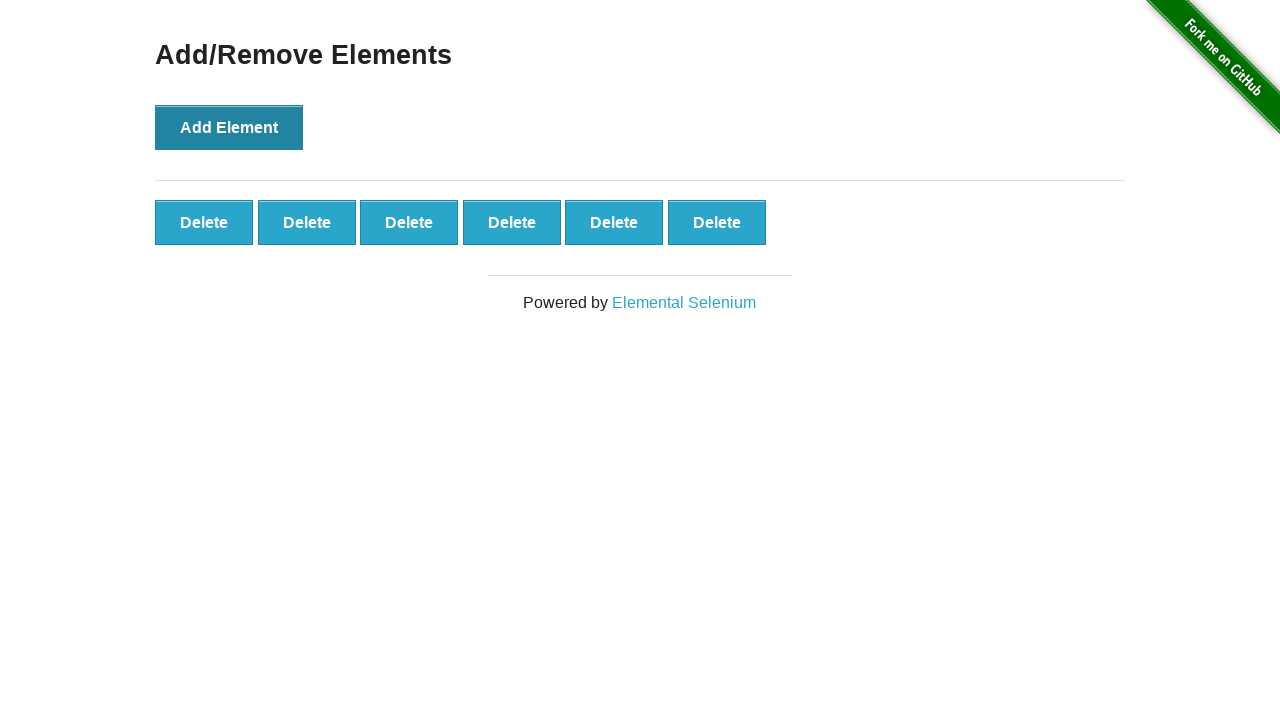

Clicked 'Add Element' button (iteration 7/100) at (229, 127) on button[onclick='addElement()']
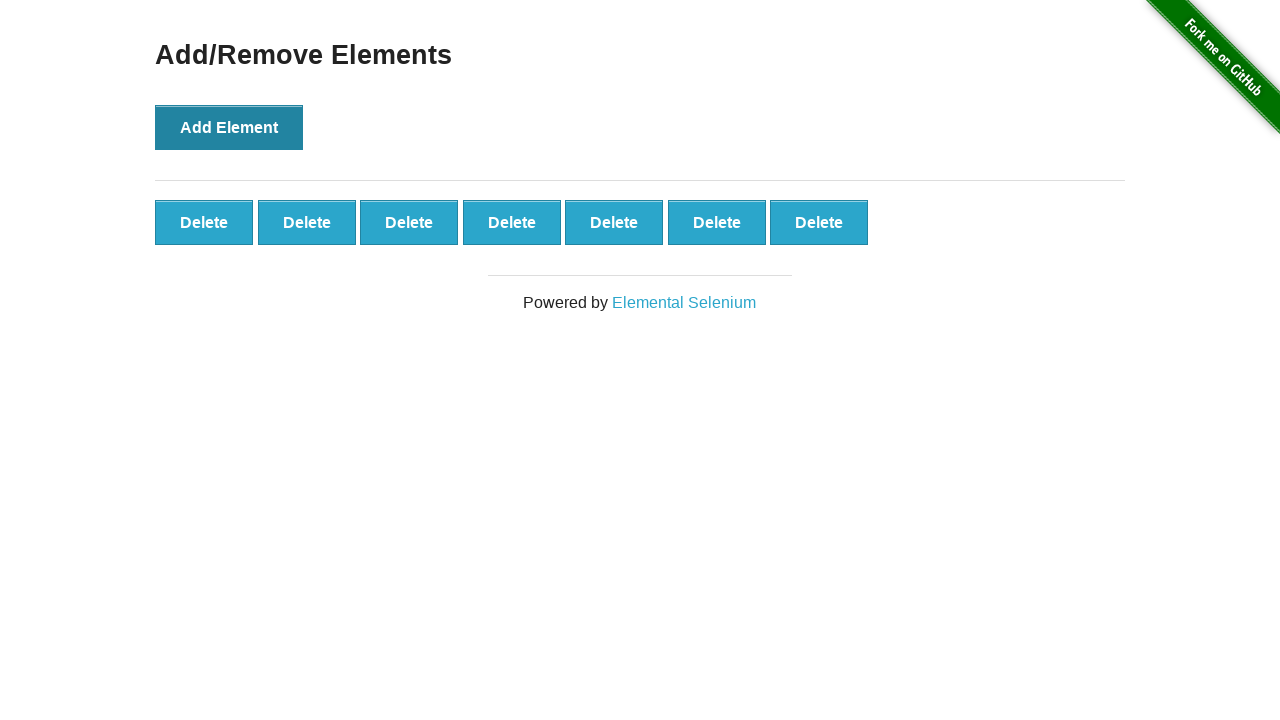

Clicked 'Add Element' button (iteration 8/100) at (229, 127) on button[onclick='addElement()']
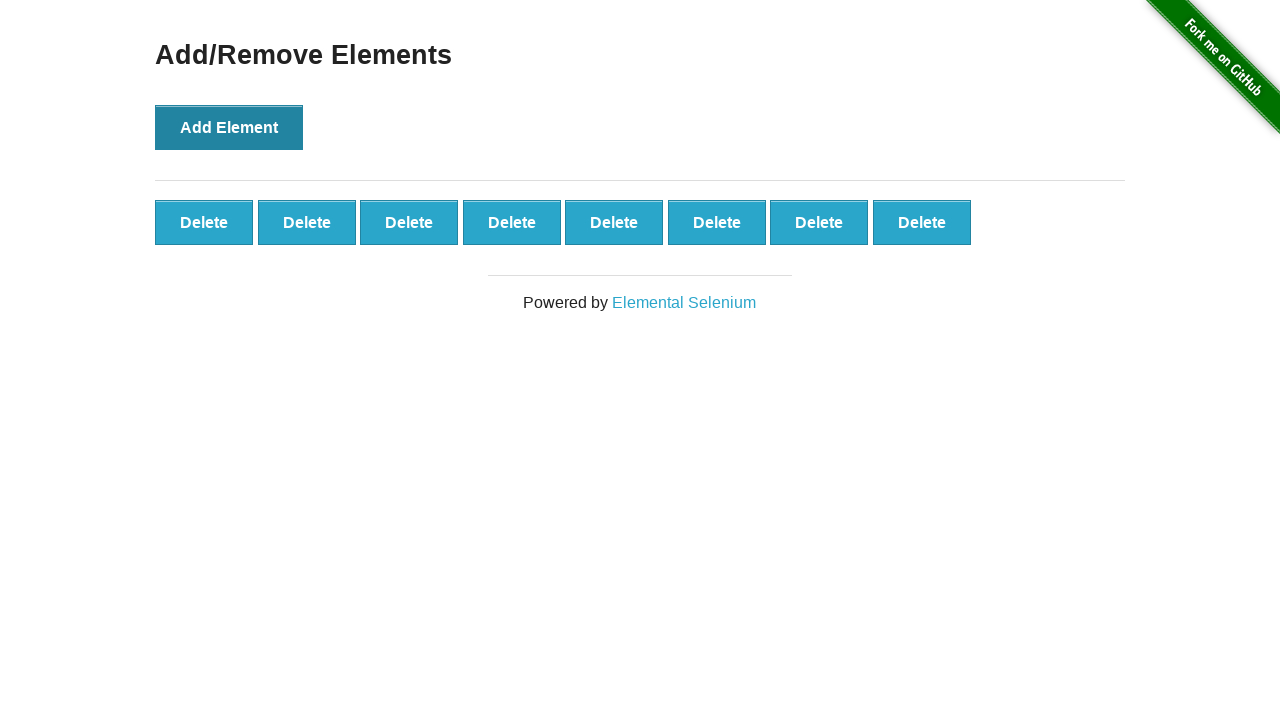

Clicked 'Add Element' button (iteration 9/100) at (229, 127) on button[onclick='addElement()']
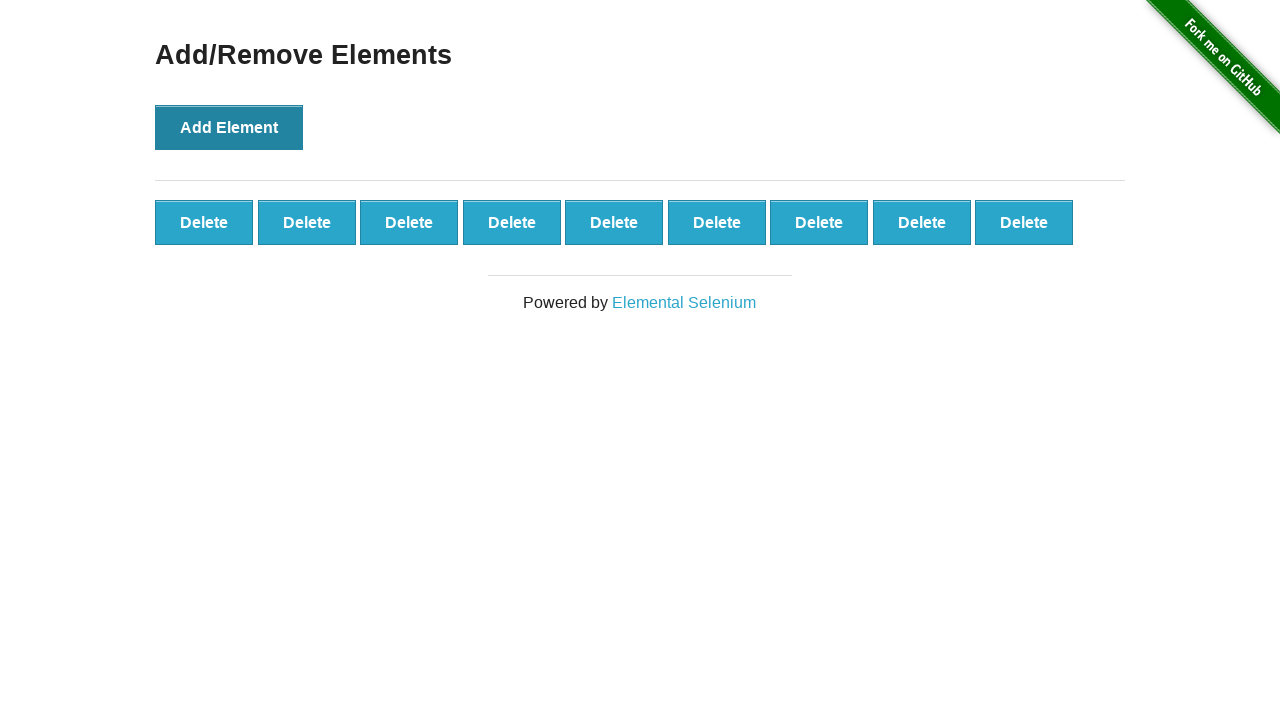

Clicked 'Add Element' button (iteration 10/100) at (229, 127) on button[onclick='addElement()']
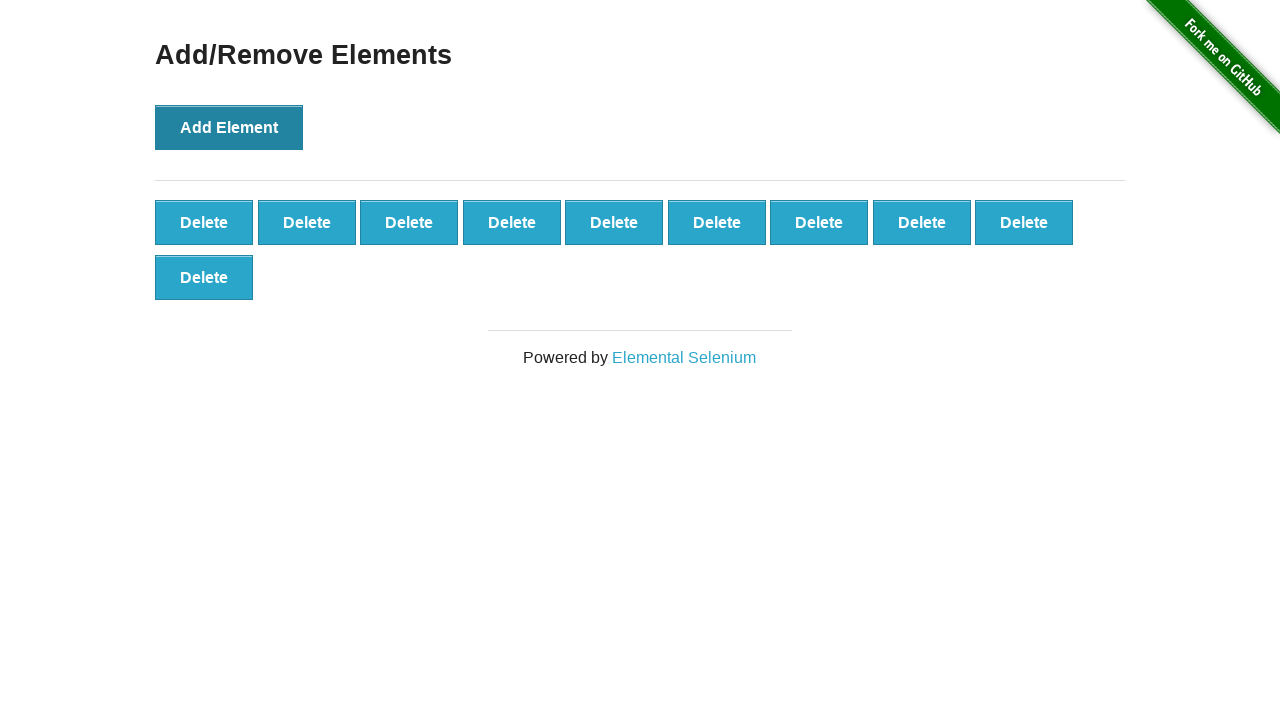

Clicked 'Add Element' button (iteration 11/100) at (229, 127) on button[onclick='addElement()']
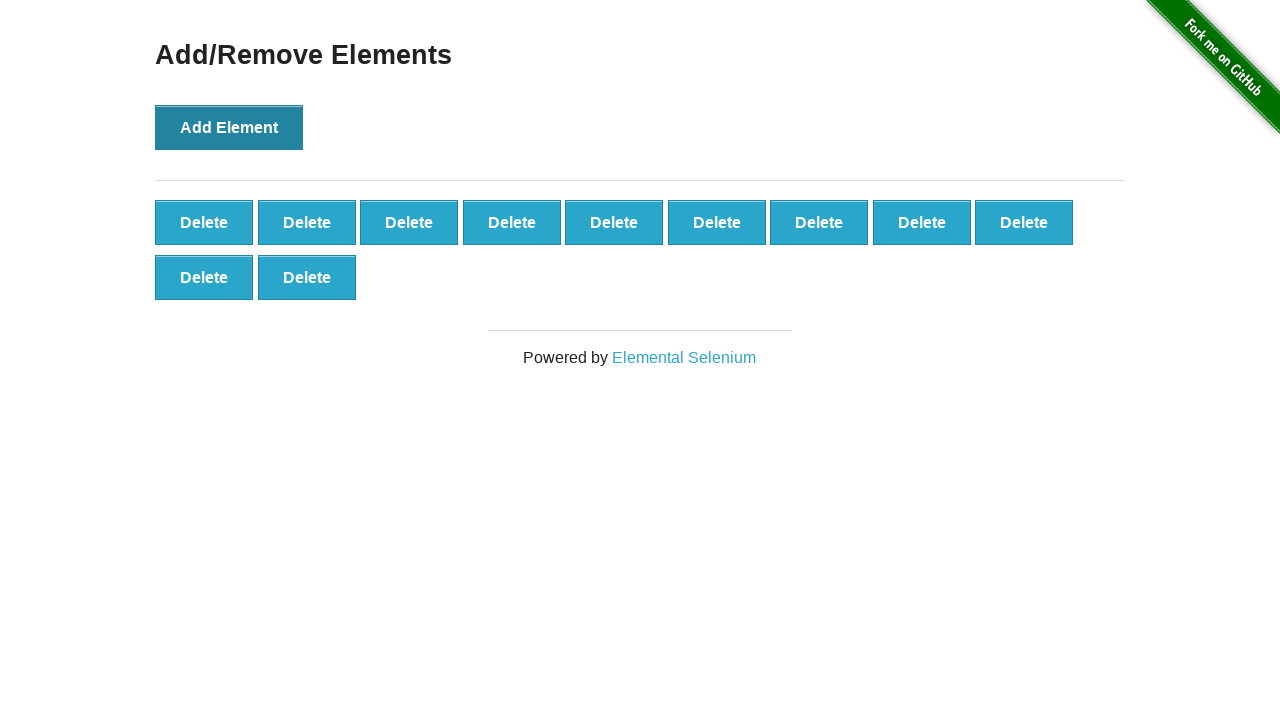

Clicked 'Add Element' button (iteration 12/100) at (229, 127) on button[onclick='addElement()']
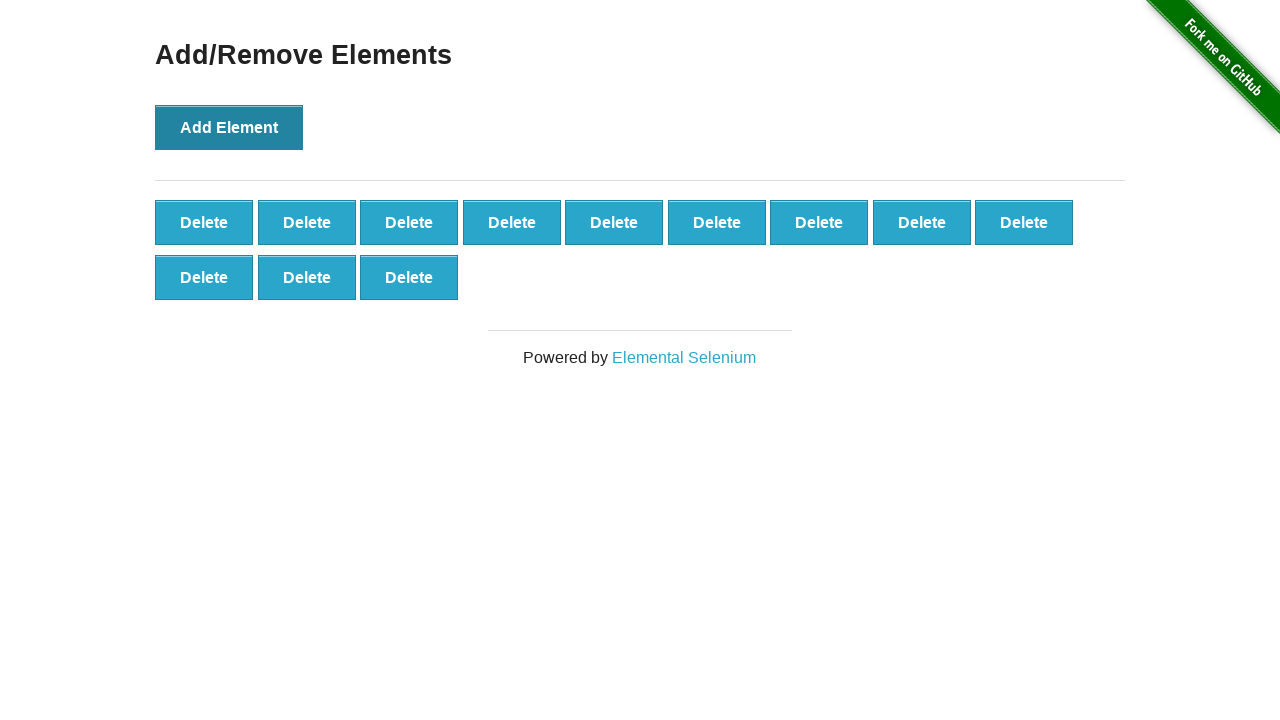

Clicked 'Add Element' button (iteration 13/100) at (229, 127) on button[onclick='addElement()']
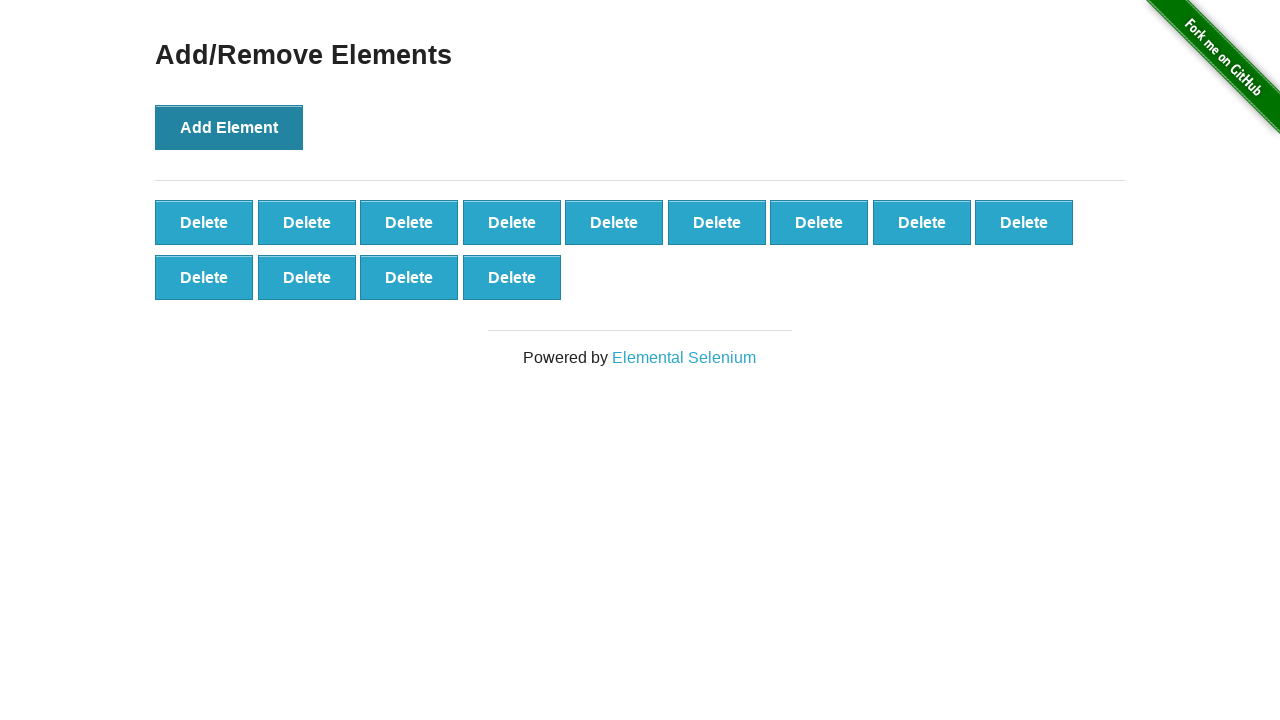

Clicked 'Add Element' button (iteration 14/100) at (229, 127) on button[onclick='addElement()']
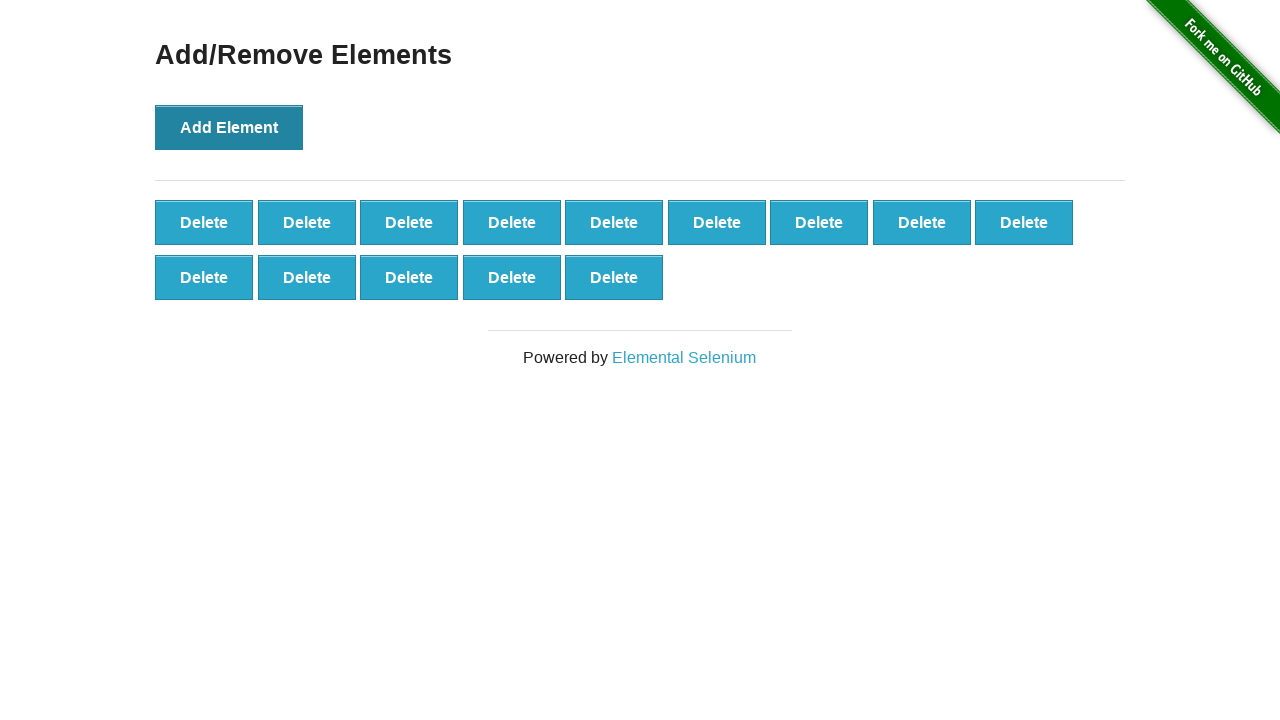

Clicked 'Add Element' button (iteration 15/100) at (229, 127) on button[onclick='addElement()']
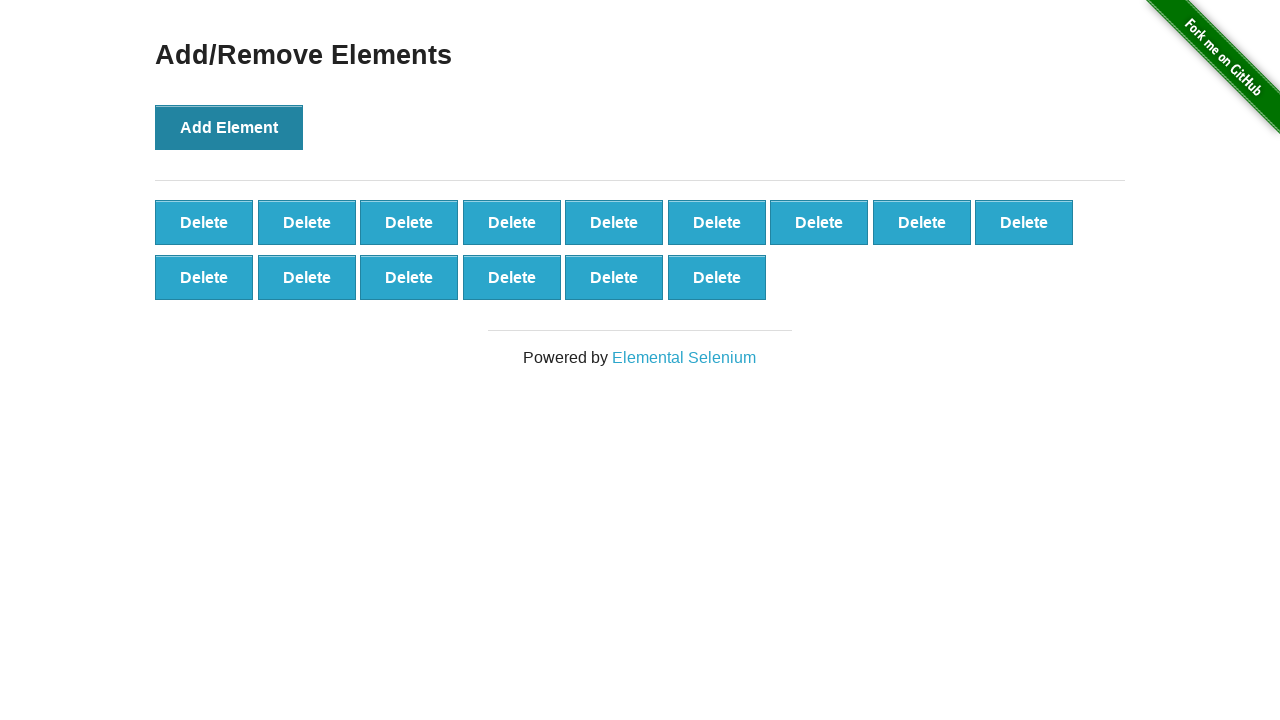

Clicked 'Add Element' button (iteration 16/100) at (229, 127) on button[onclick='addElement()']
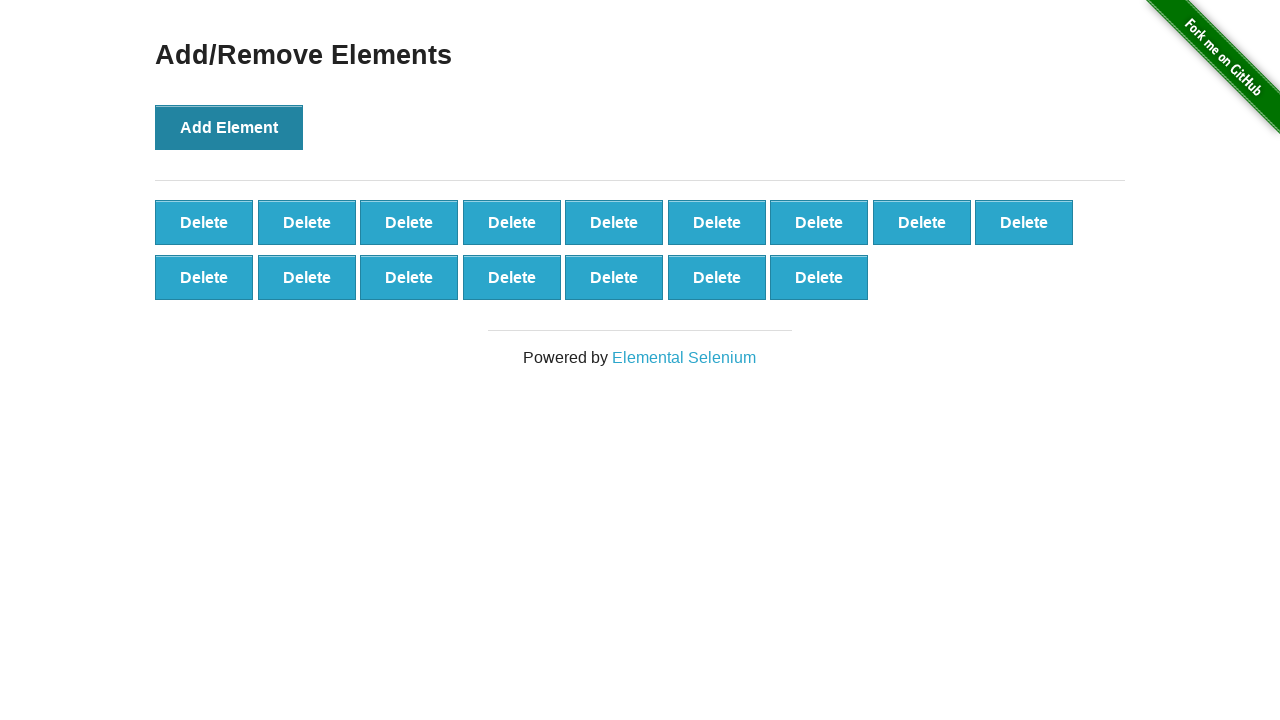

Clicked 'Add Element' button (iteration 17/100) at (229, 127) on button[onclick='addElement()']
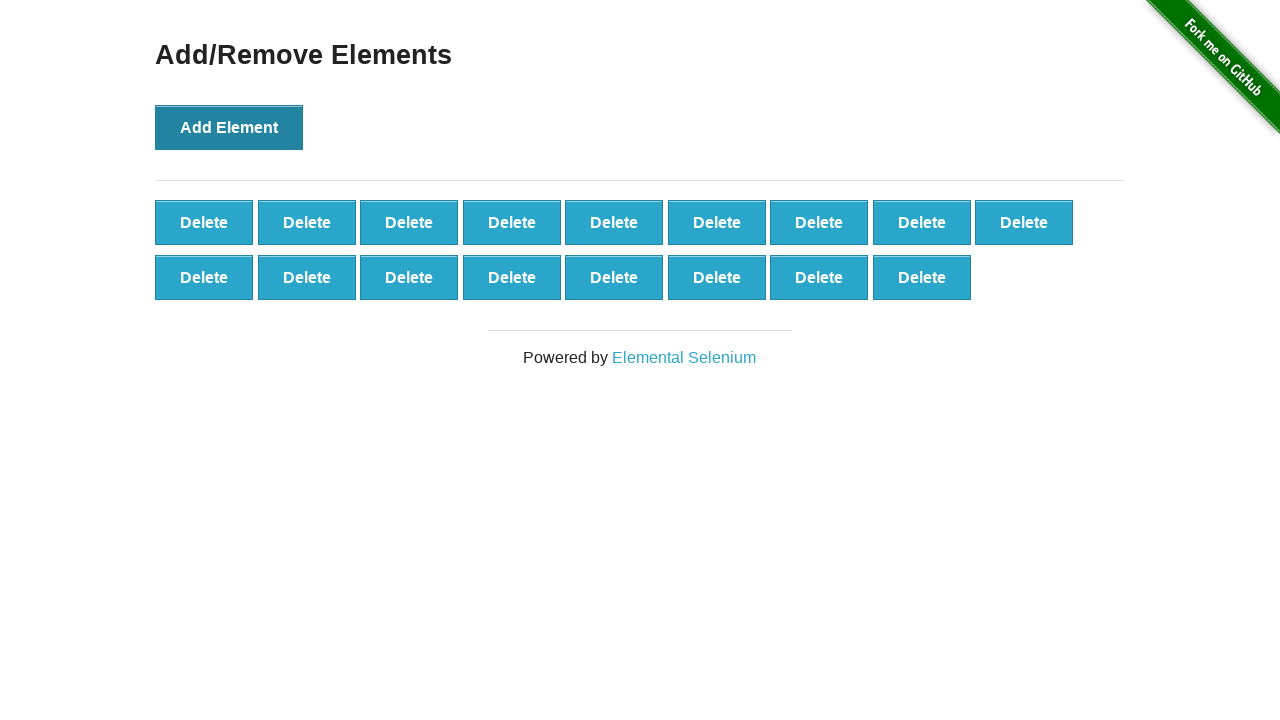

Clicked 'Add Element' button (iteration 18/100) at (229, 127) on button[onclick='addElement()']
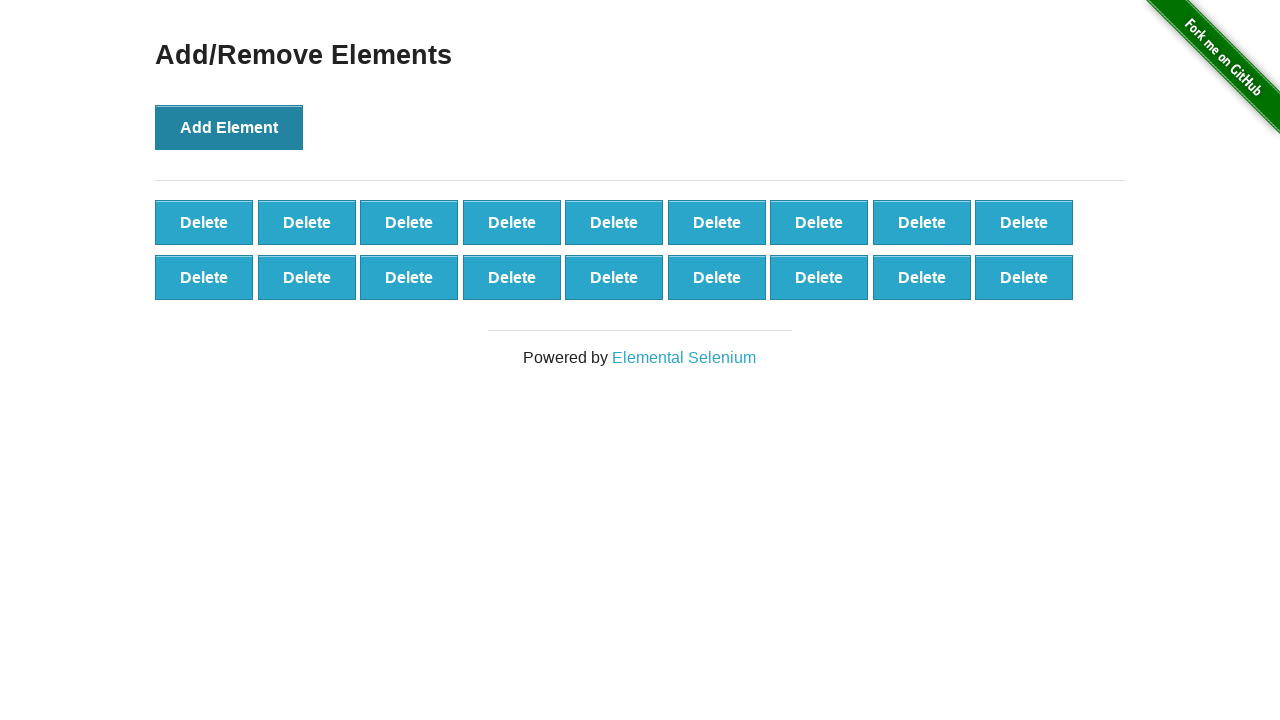

Clicked 'Add Element' button (iteration 19/100) at (229, 127) on button[onclick='addElement()']
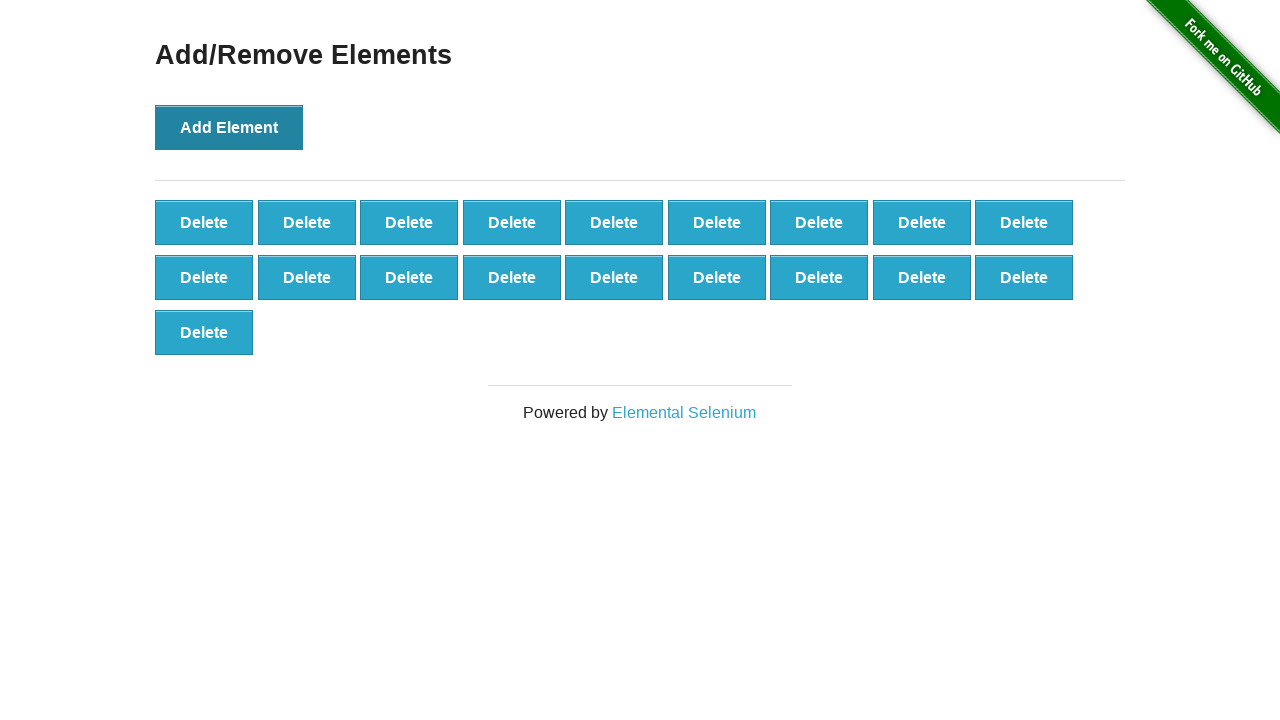

Clicked 'Add Element' button (iteration 20/100) at (229, 127) on button[onclick='addElement()']
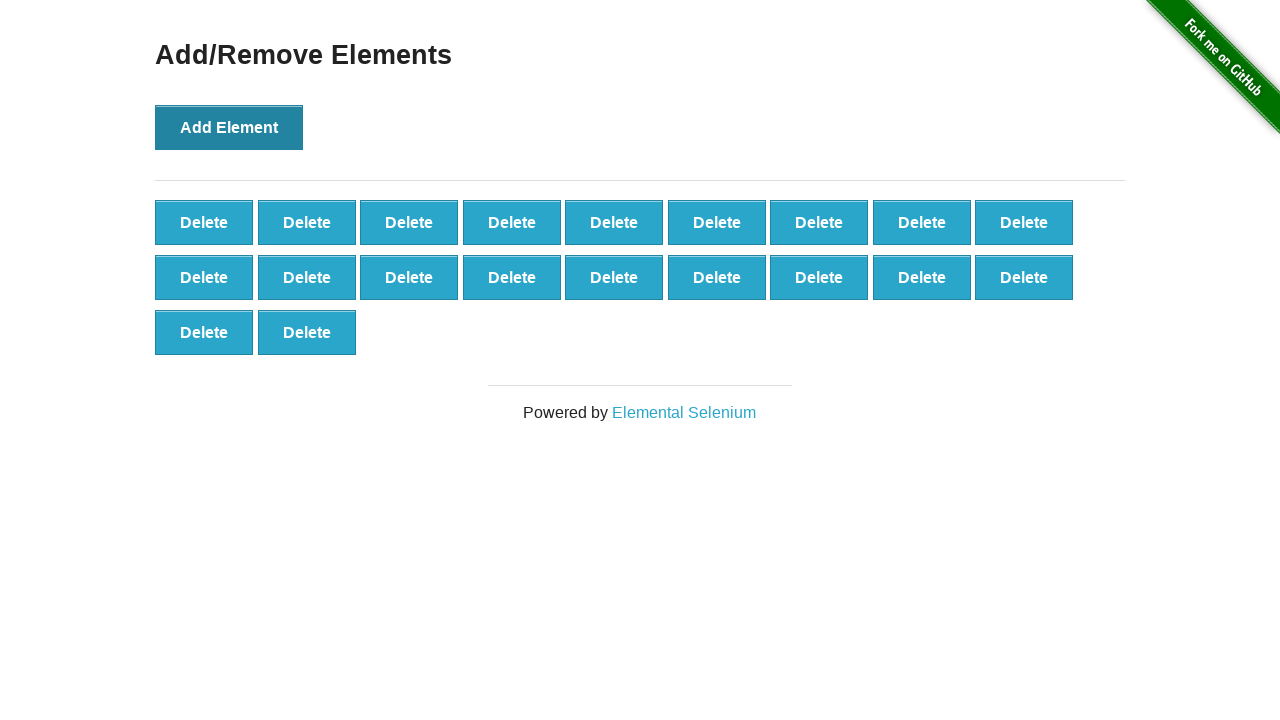

Clicked 'Add Element' button (iteration 21/100) at (229, 127) on button[onclick='addElement()']
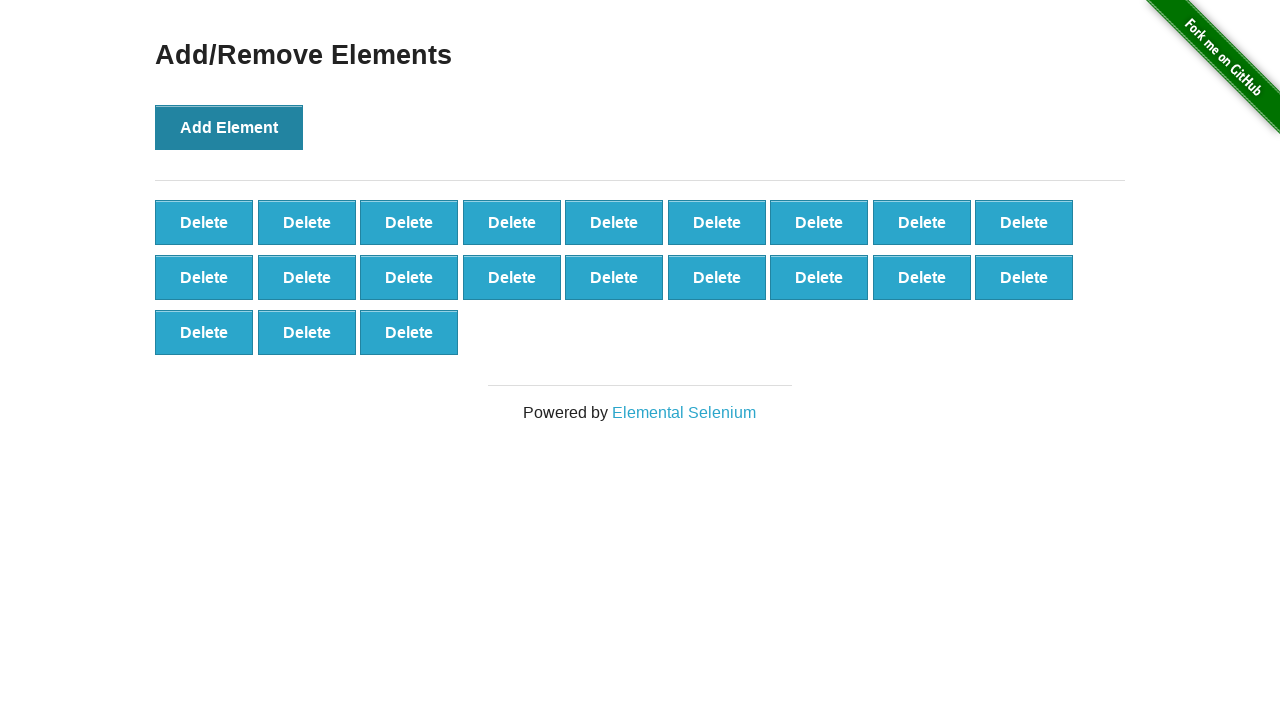

Clicked 'Add Element' button (iteration 22/100) at (229, 127) on button[onclick='addElement()']
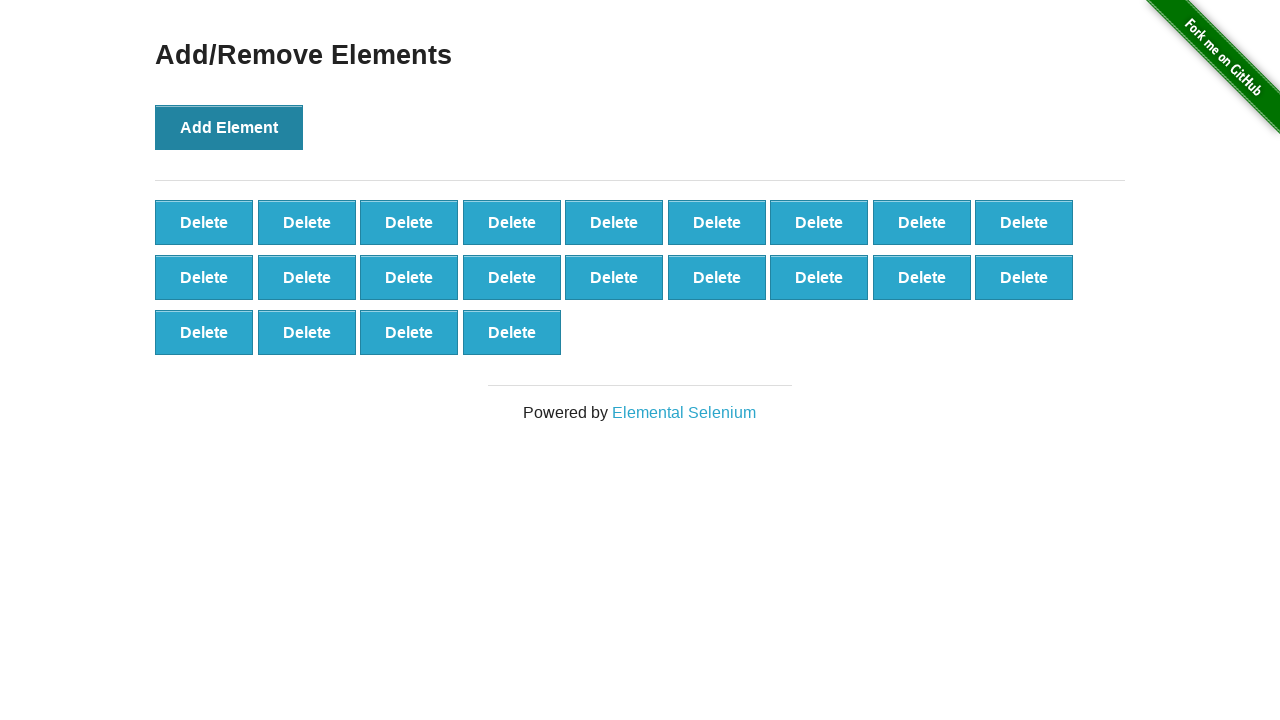

Clicked 'Add Element' button (iteration 23/100) at (229, 127) on button[onclick='addElement()']
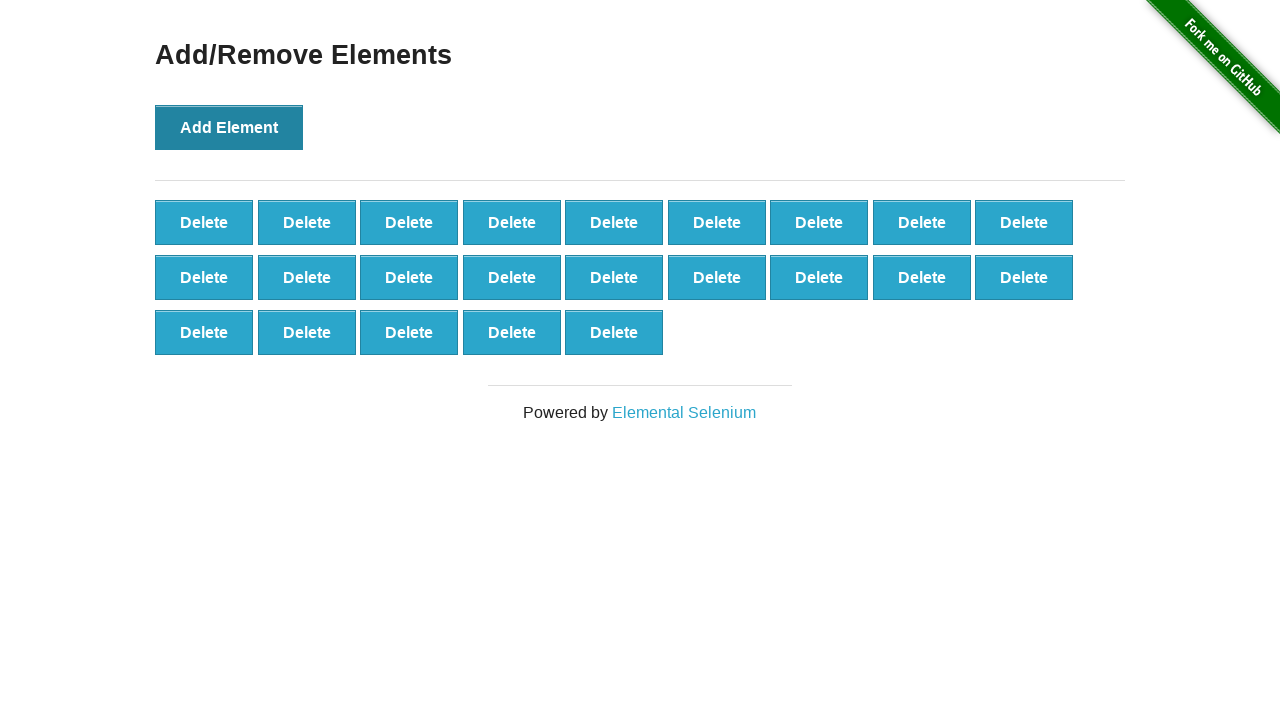

Clicked 'Add Element' button (iteration 24/100) at (229, 127) on button[onclick='addElement()']
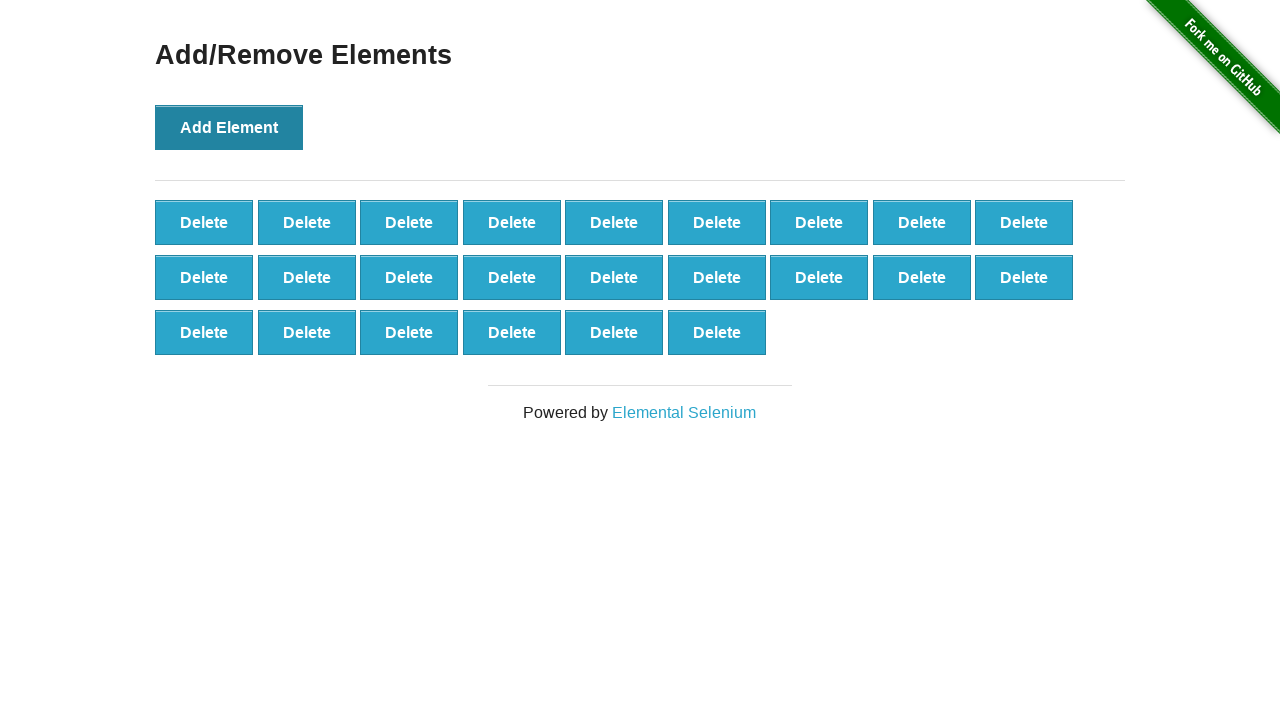

Clicked 'Add Element' button (iteration 25/100) at (229, 127) on button[onclick='addElement()']
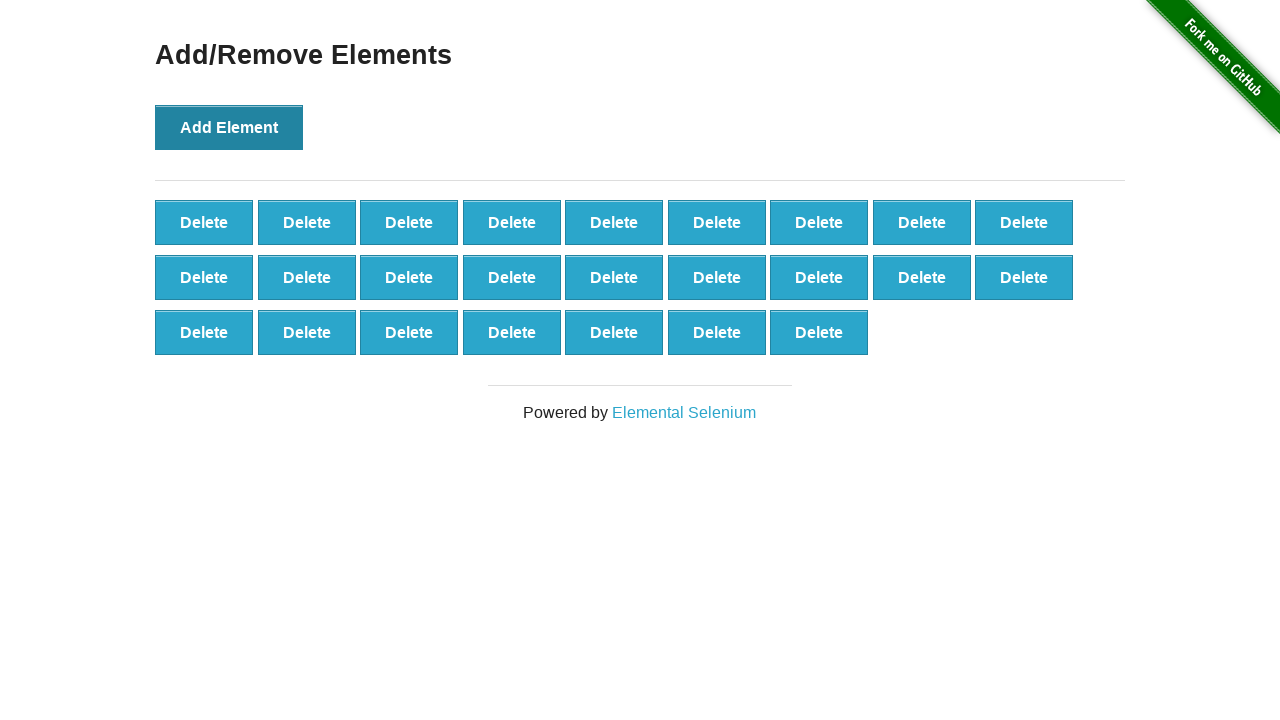

Clicked 'Add Element' button (iteration 26/100) at (229, 127) on button[onclick='addElement()']
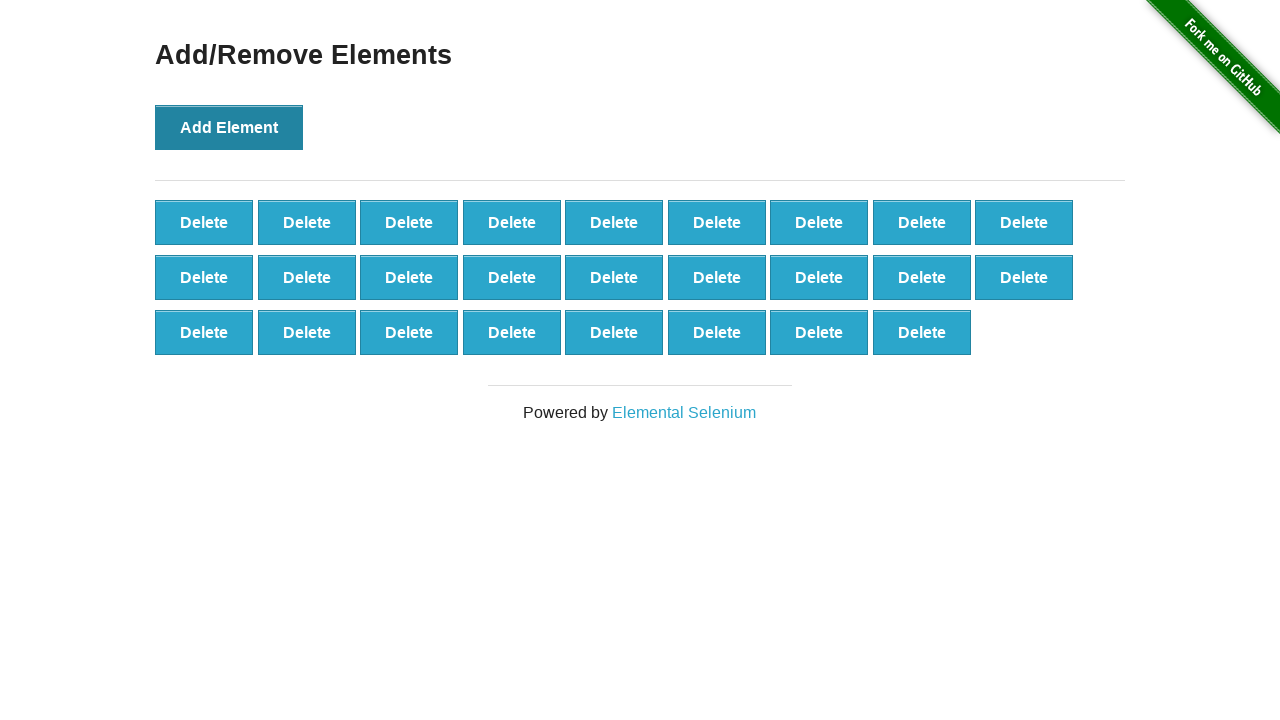

Clicked 'Add Element' button (iteration 27/100) at (229, 127) on button[onclick='addElement()']
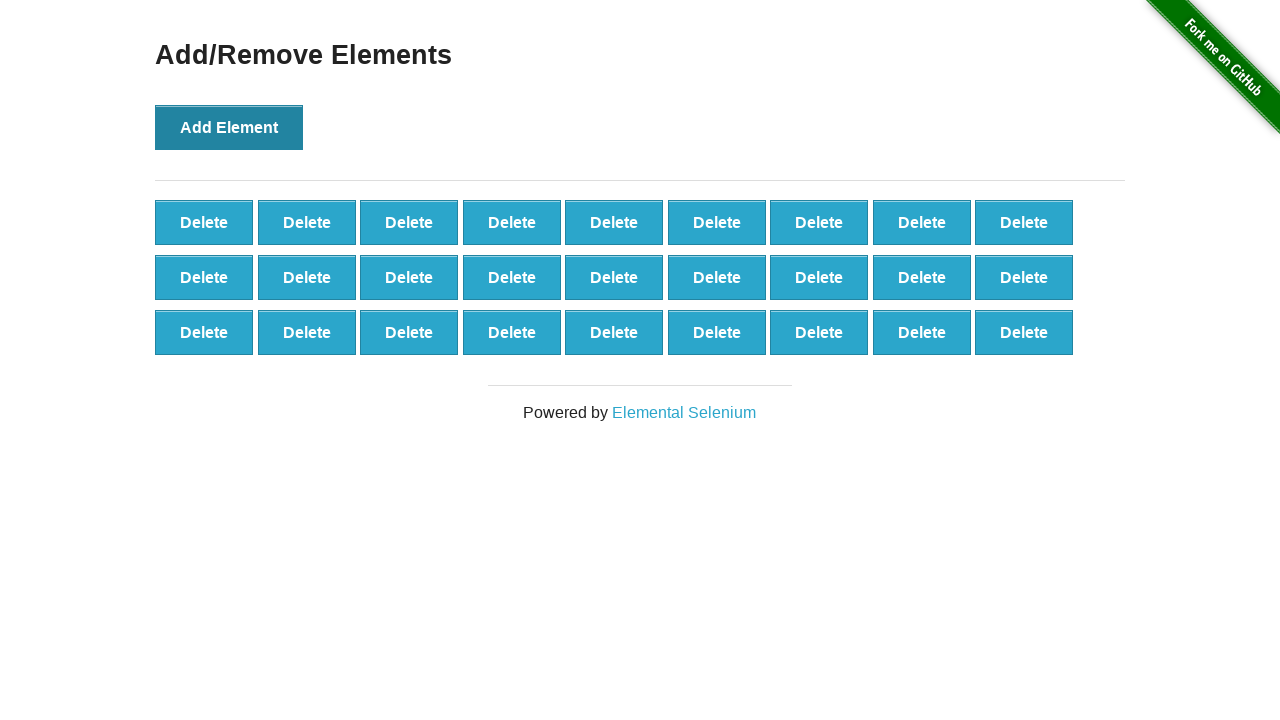

Clicked 'Add Element' button (iteration 28/100) at (229, 127) on button[onclick='addElement()']
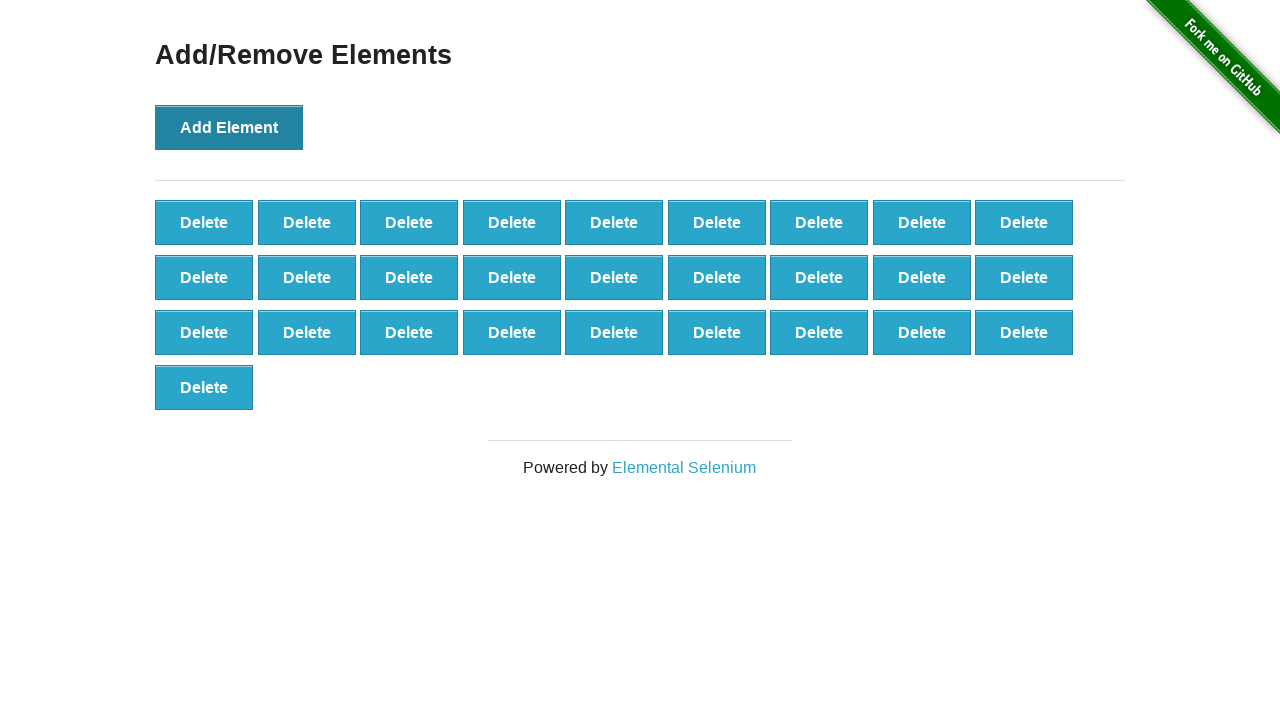

Clicked 'Add Element' button (iteration 29/100) at (229, 127) on button[onclick='addElement()']
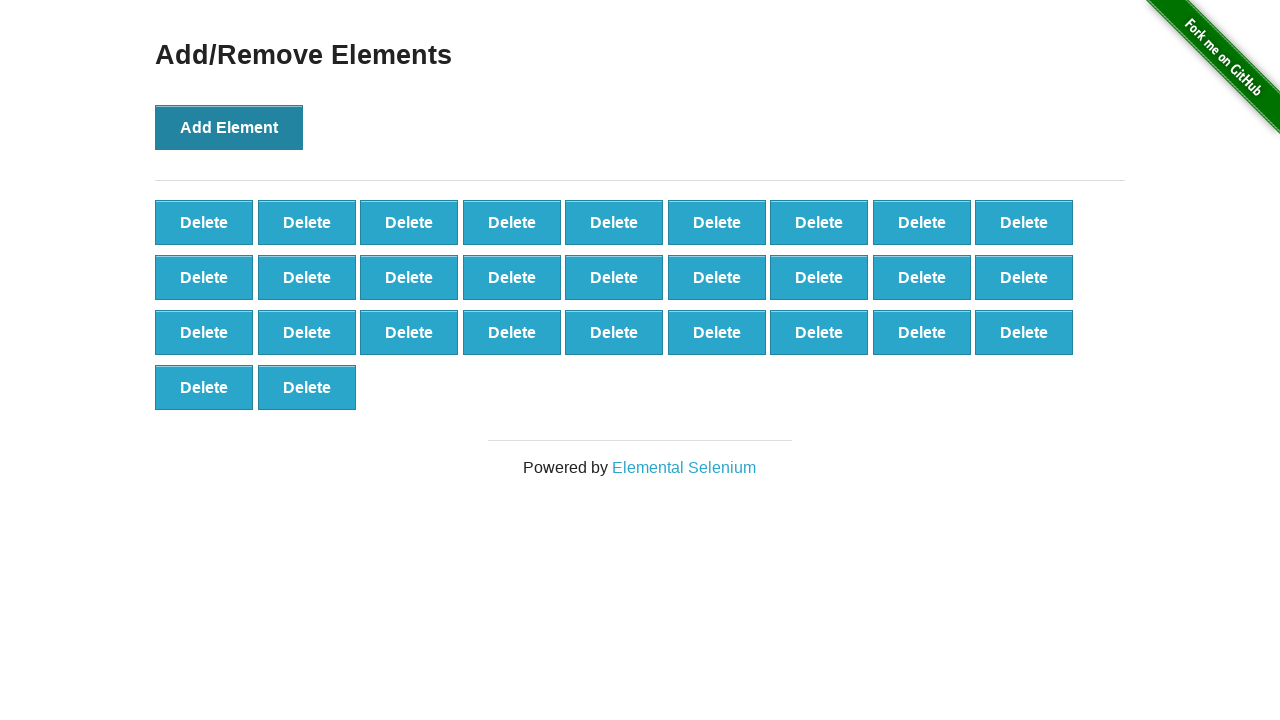

Clicked 'Add Element' button (iteration 30/100) at (229, 127) on button[onclick='addElement()']
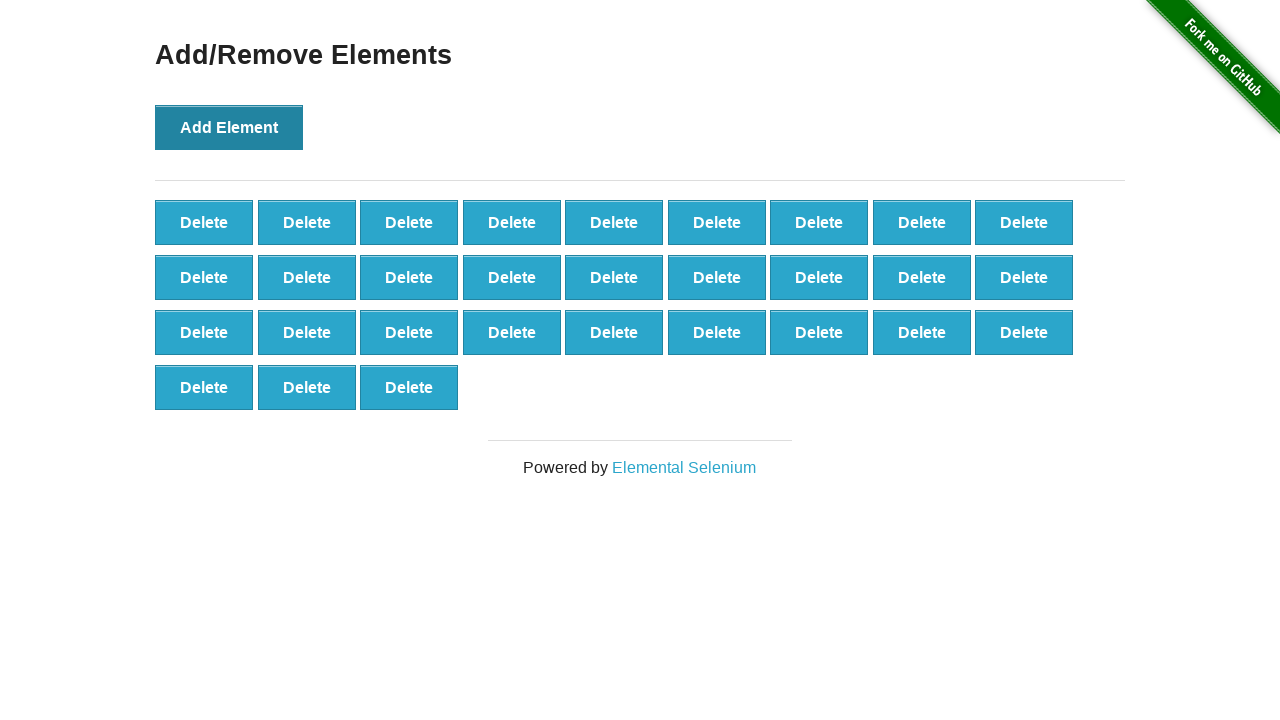

Clicked 'Add Element' button (iteration 31/100) at (229, 127) on button[onclick='addElement()']
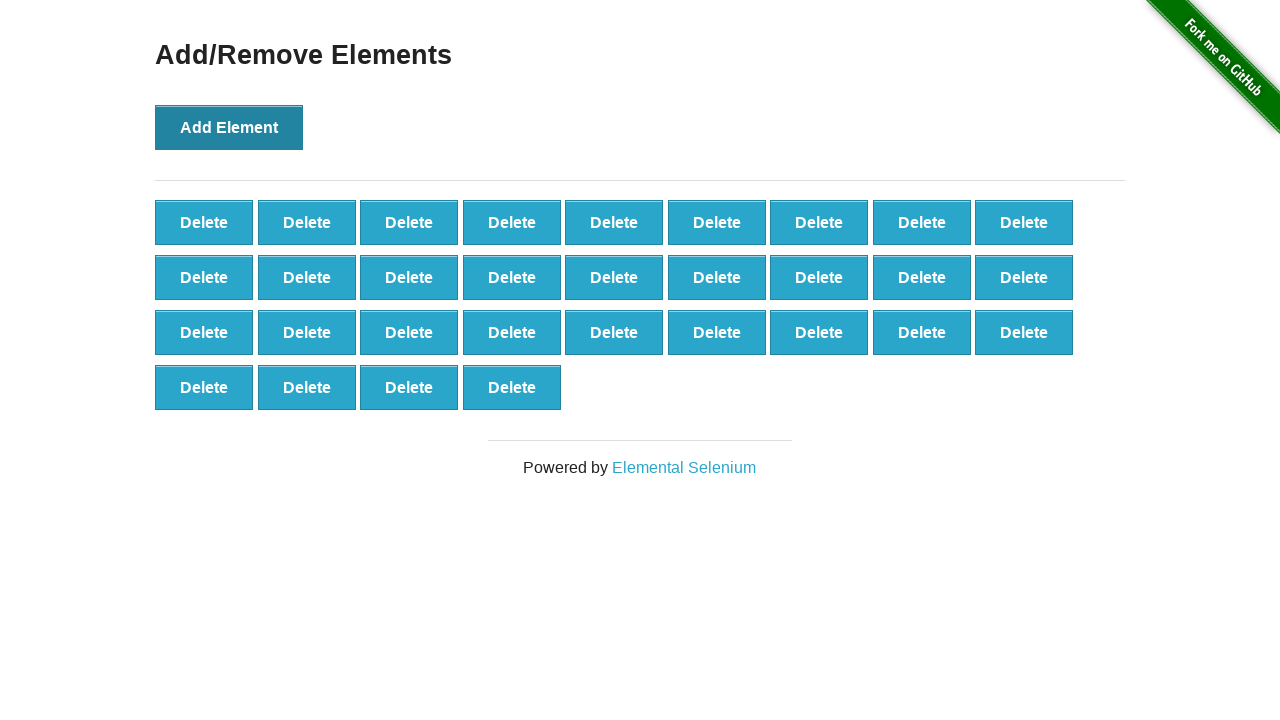

Clicked 'Add Element' button (iteration 32/100) at (229, 127) on button[onclick='addElement()']
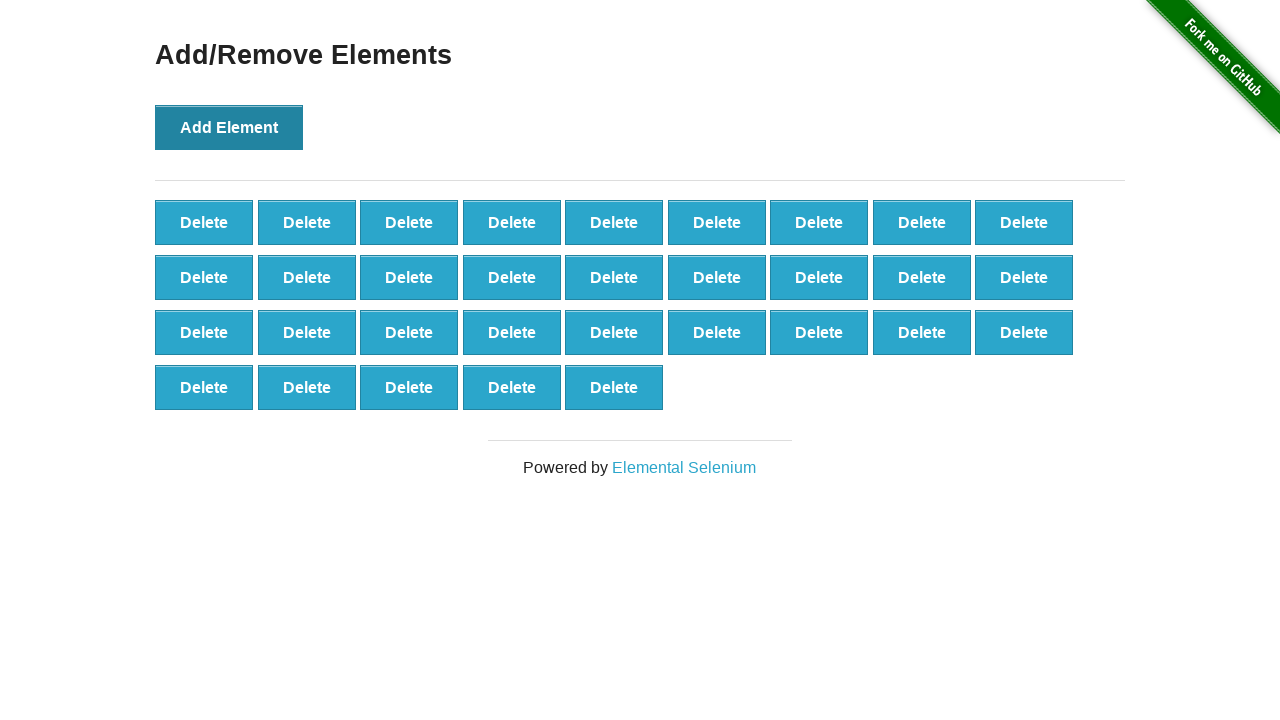

Clicked 'Add Element' button (iteration 33/100) at (229, 127) on button[onclick='addElement()']
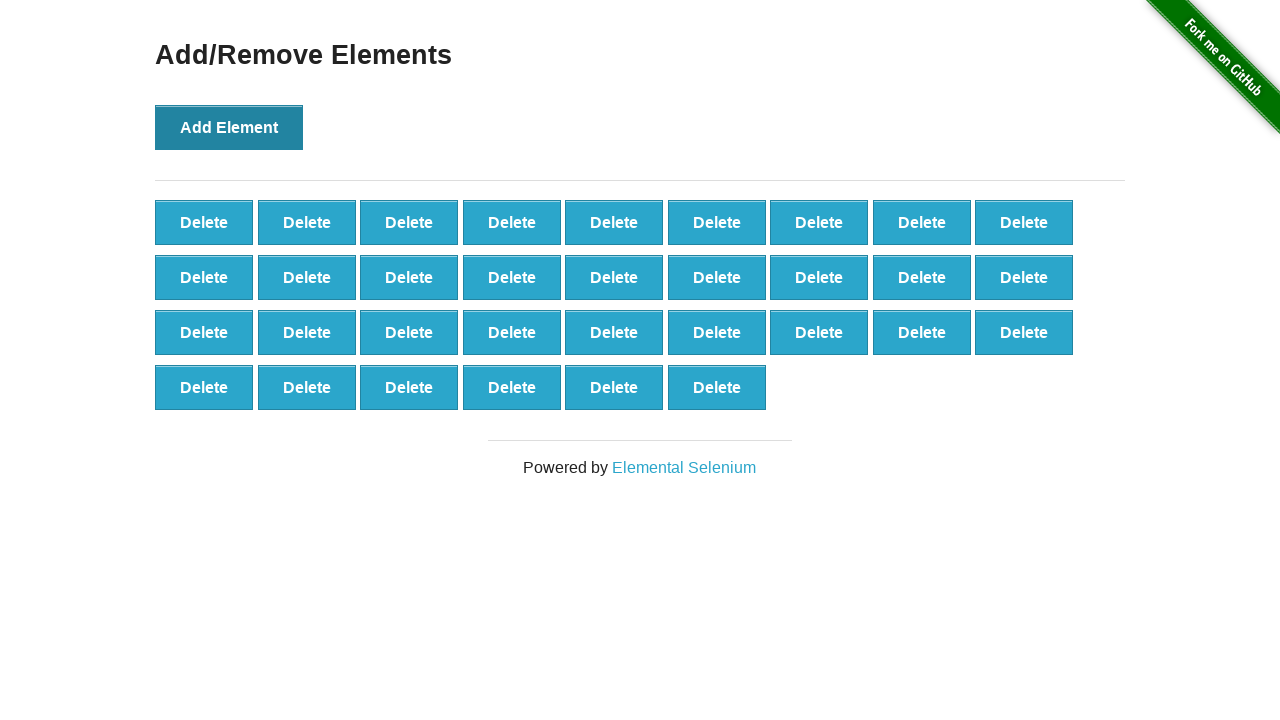

Clicked 'Add Element' button (iteration 34/100) at (229, 127) on button[onclick='addElement()']
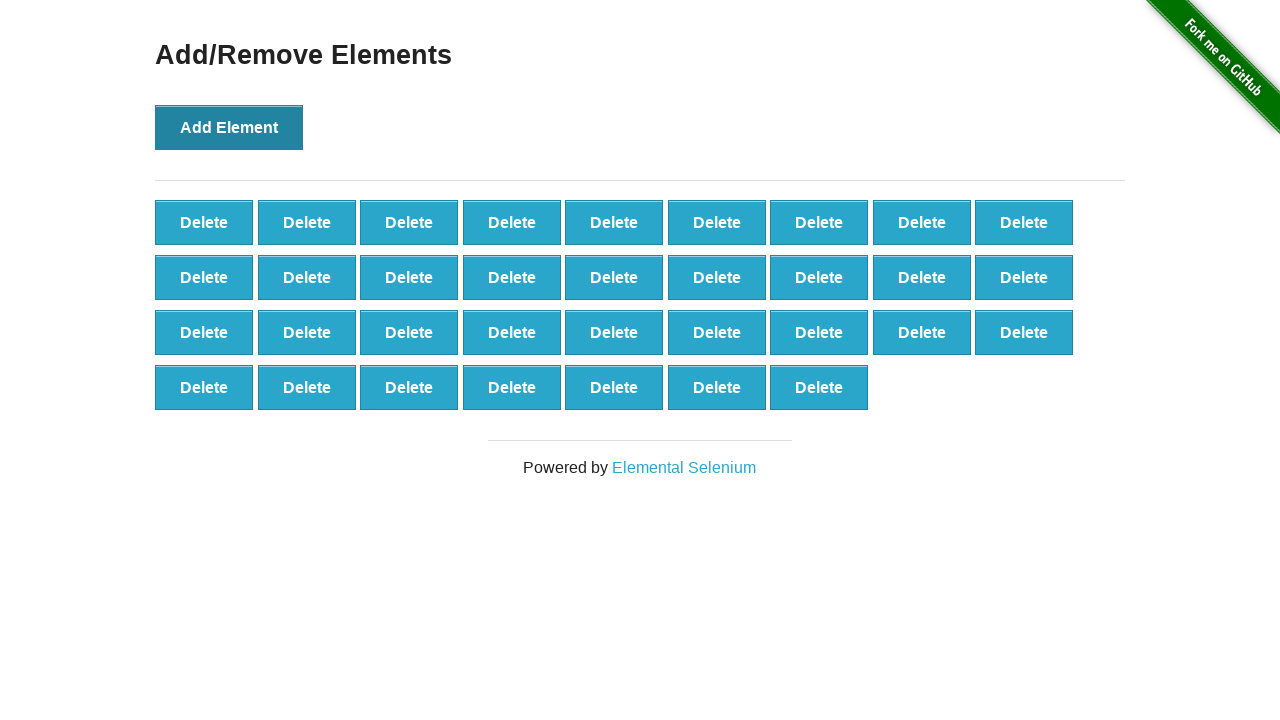

Clicked 'Add Element' button (iteration 35/100) at (229, 127) on button[onclick='addElement()']
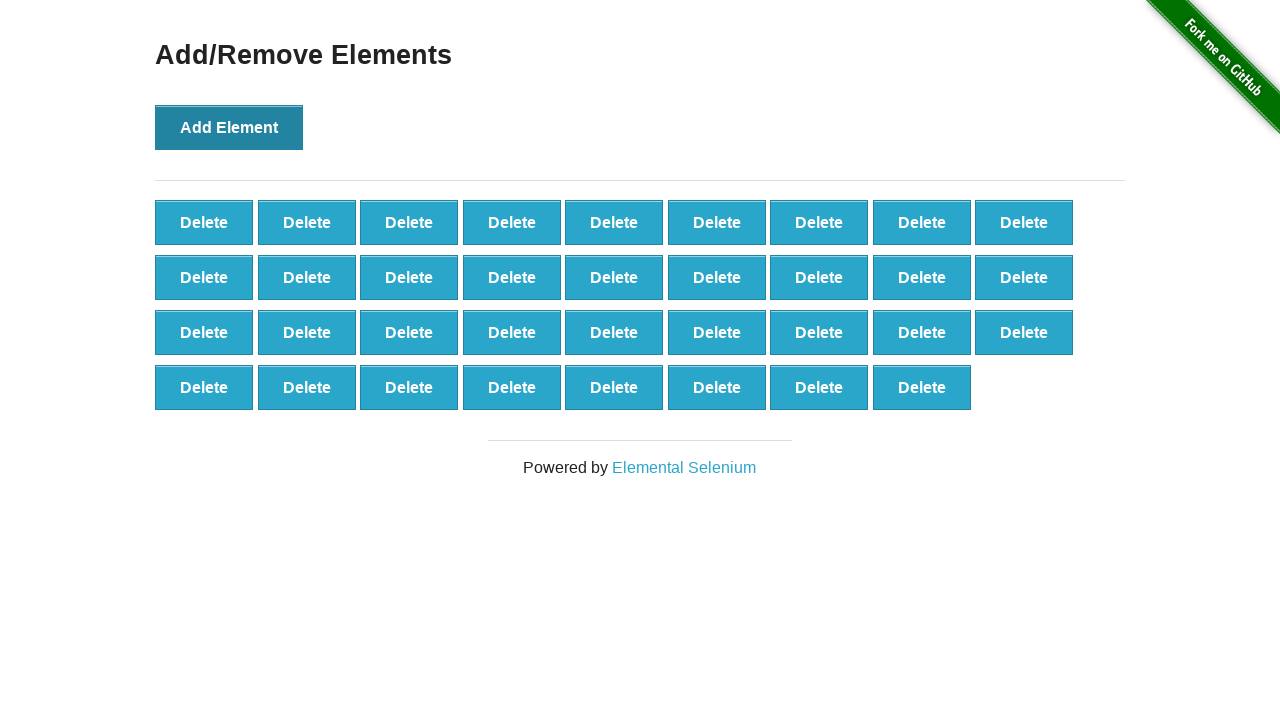

Clicked 'Add Element' button (iteration 36/100) at (229, 127) on button[onclick='addElement()']
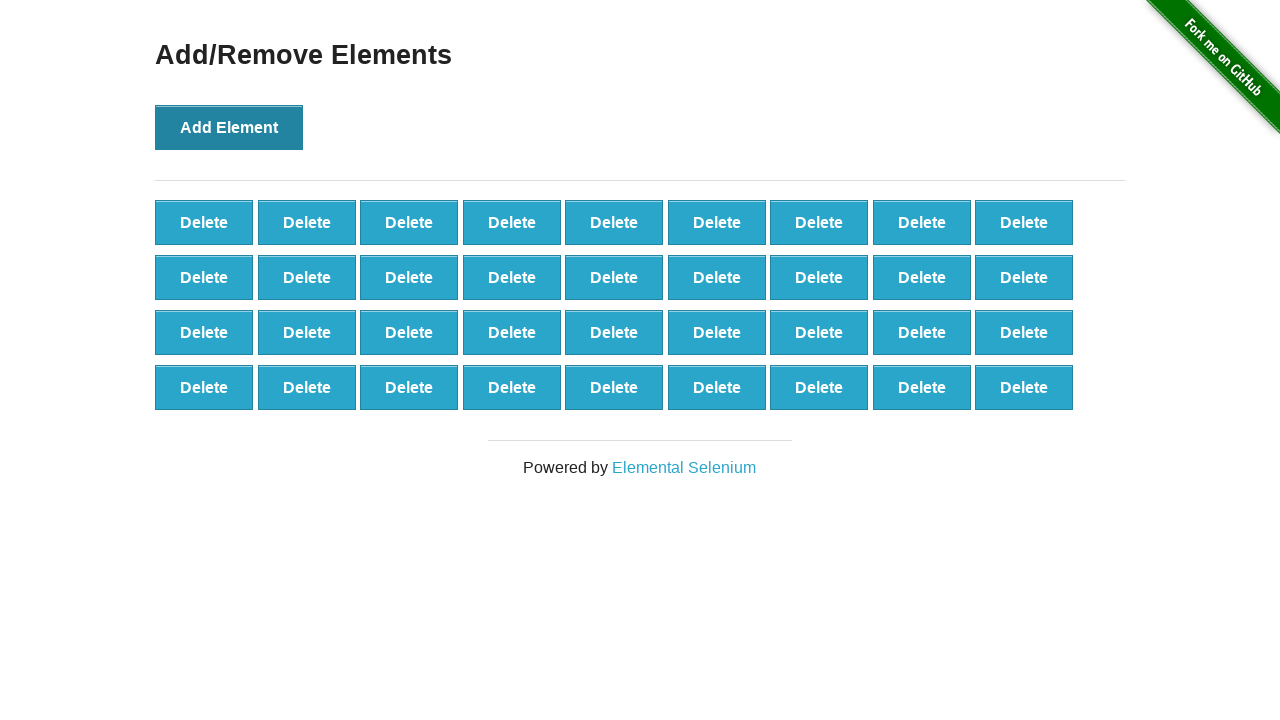

Clicked 'Add Element' button (iteration 37/100) at (229, 127) on button[onclick='addElement()']
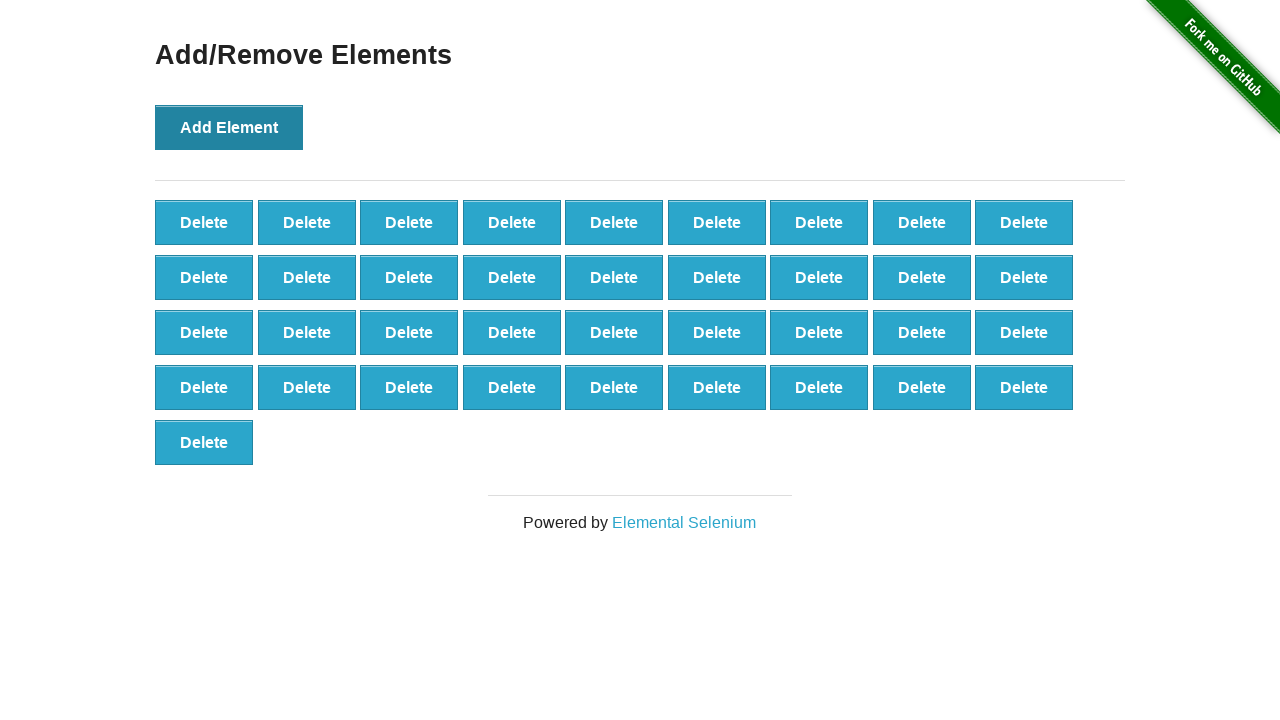

Clicked 'Add Element' button (iteration 38/100) at (229, 127) on button[onclick='addElement()']
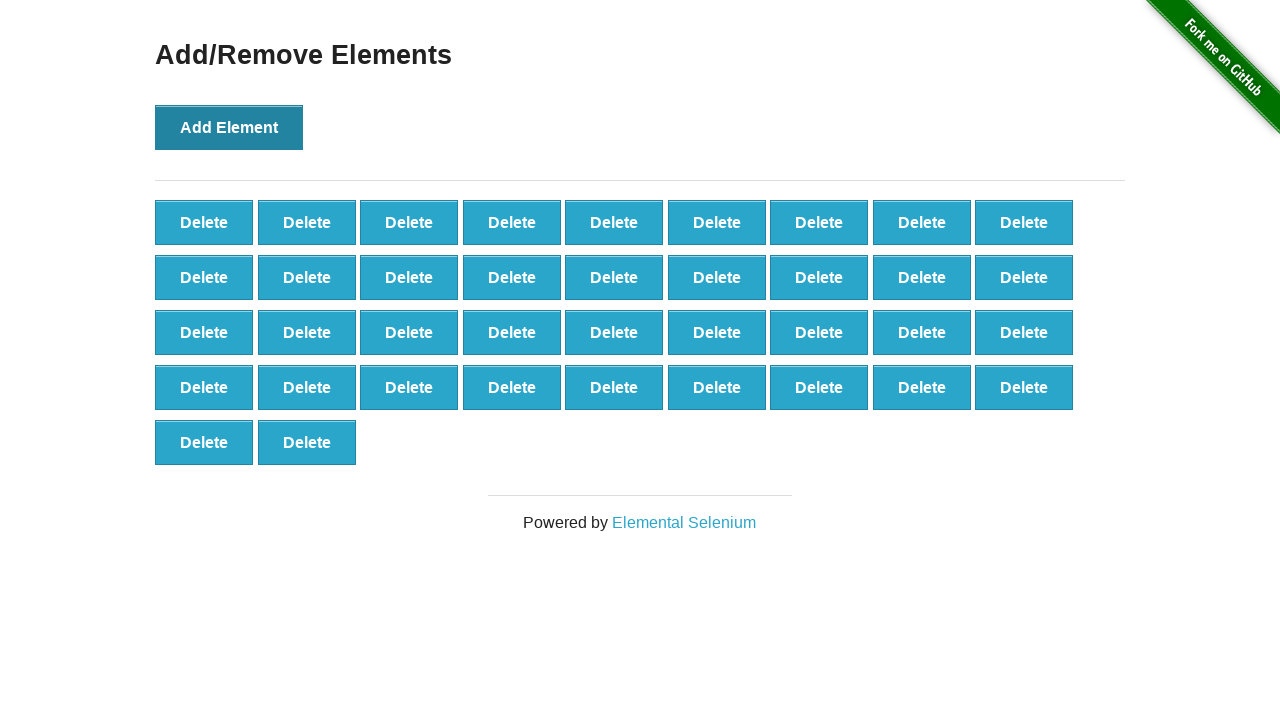

Clicked 'Add Element' button (iteration 39/100) at (229, 127) on button[onclick='addElement()']
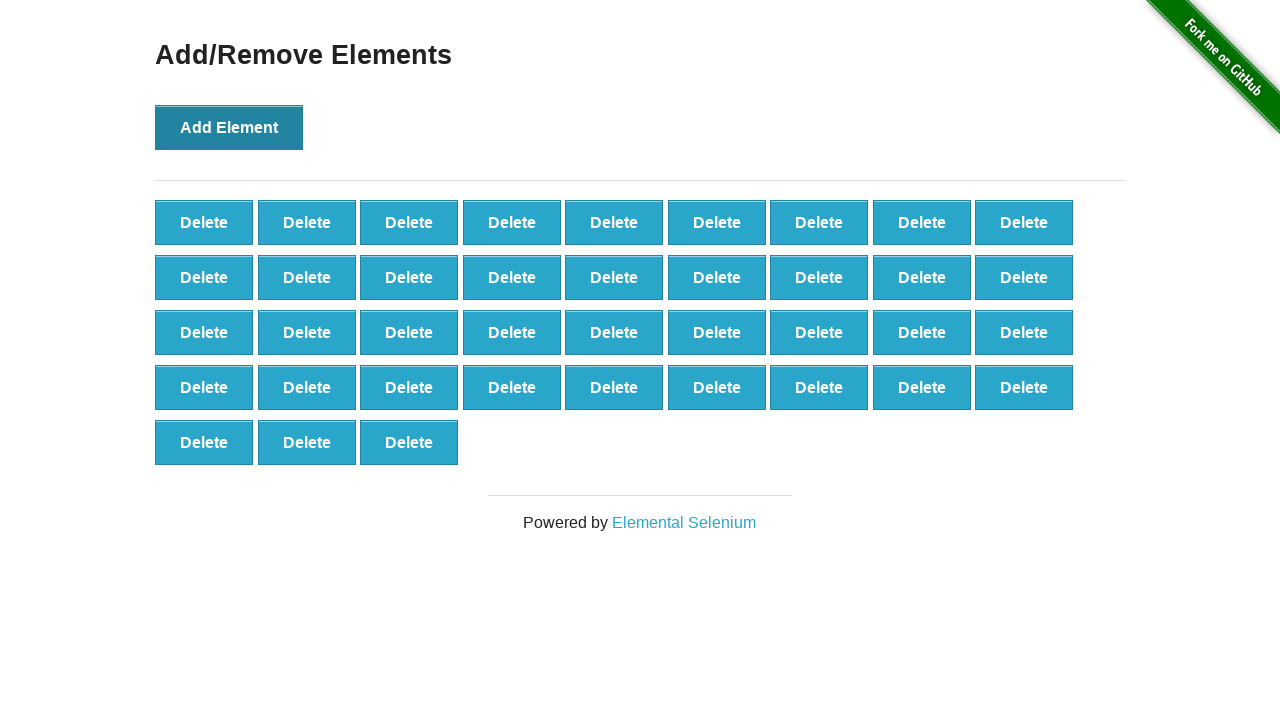

Clicked 'Add Element' button (iteration 40/100) at (229, 127) on button[onclick='addElement()']
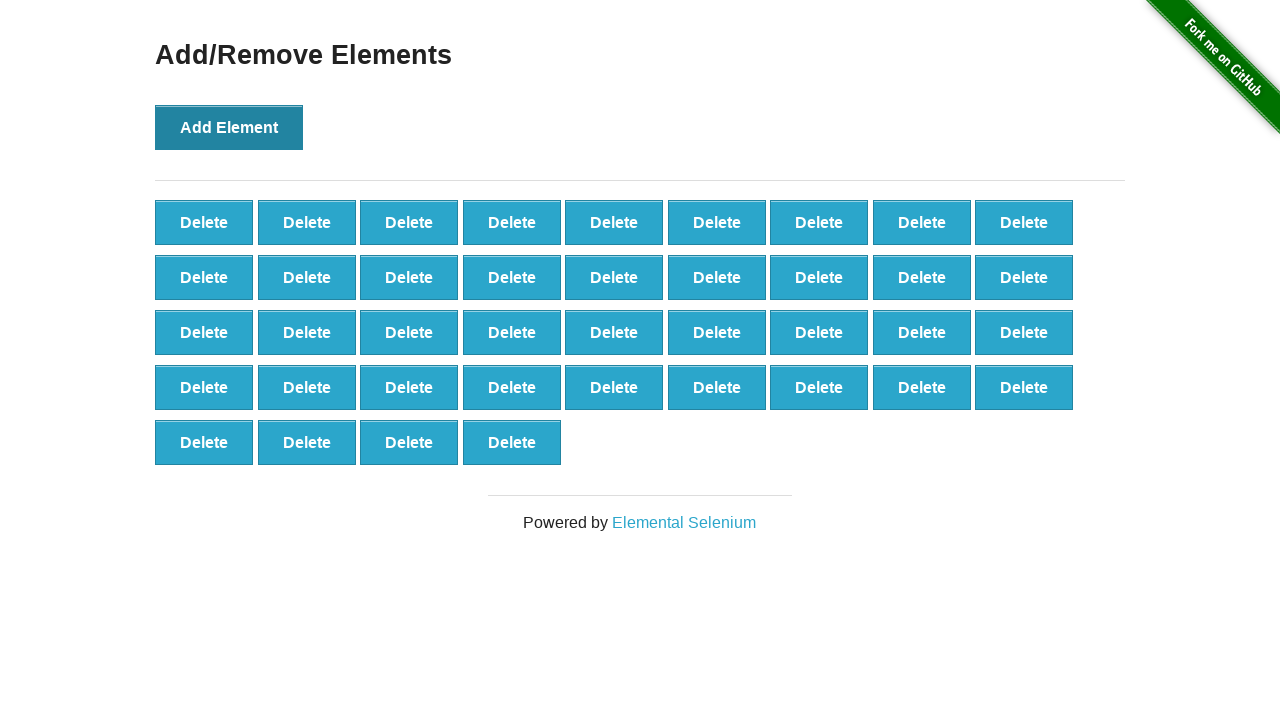

Clicked 'Add Element' button (iteration 41/100) at (229, 127) on button[onclick='addElement()']
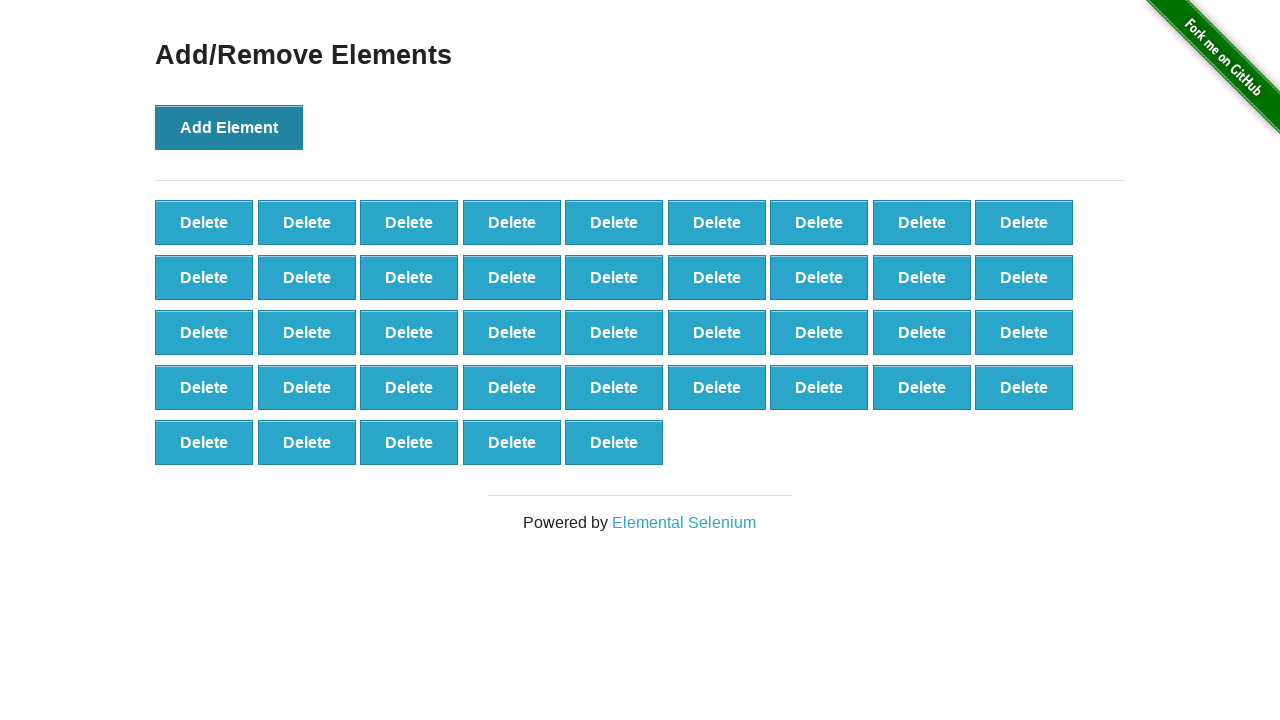

Clicked 'Add Element' button (iteration 42/100) at (229, 127) on button[onclick='addElement()']
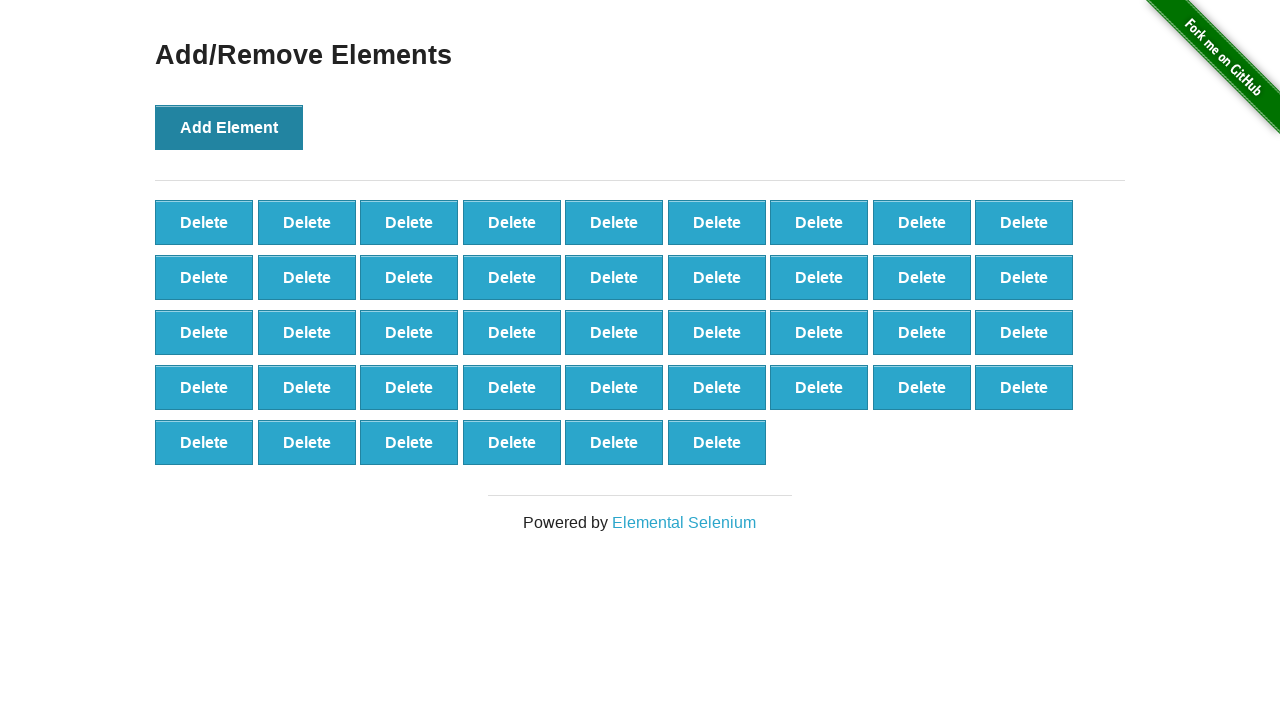

Clicked 'Add Element' button (iteration 43/100) at (229, 127) on button[onclick='addElement()']
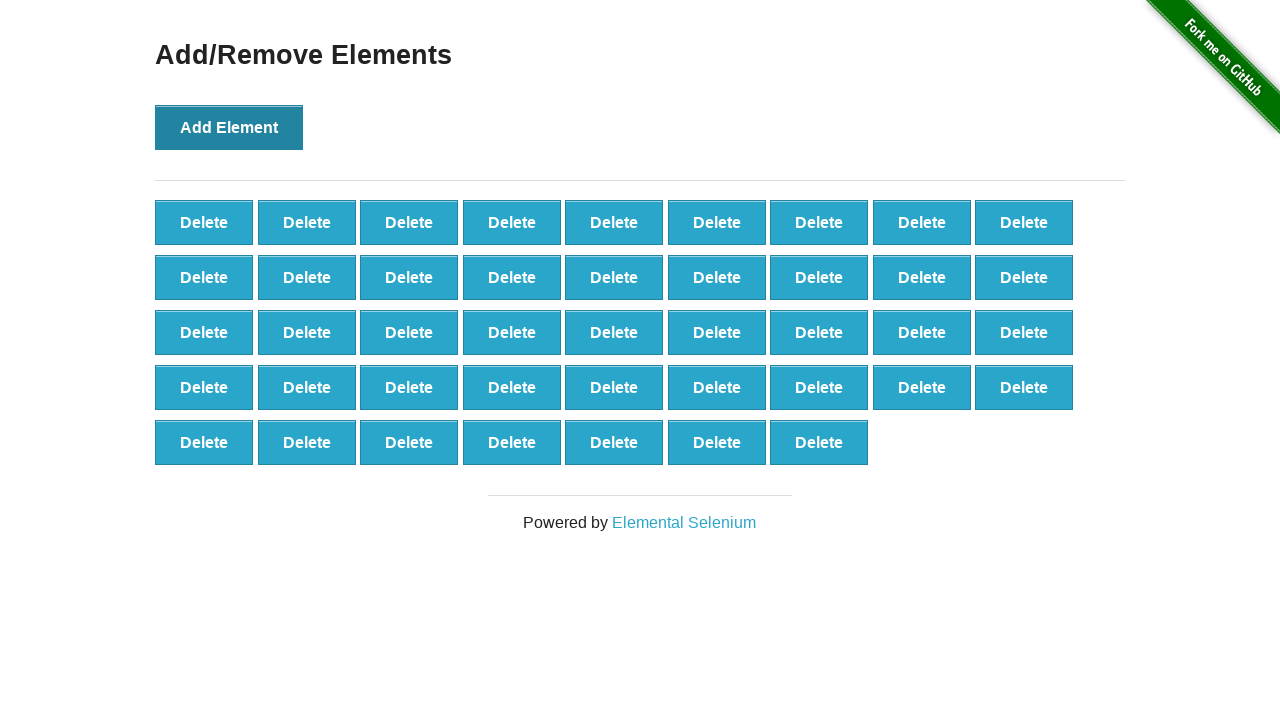

Clicked 'Add Element' button (iteration 44/100) at (229, 127) on button[onclick='addElement()']
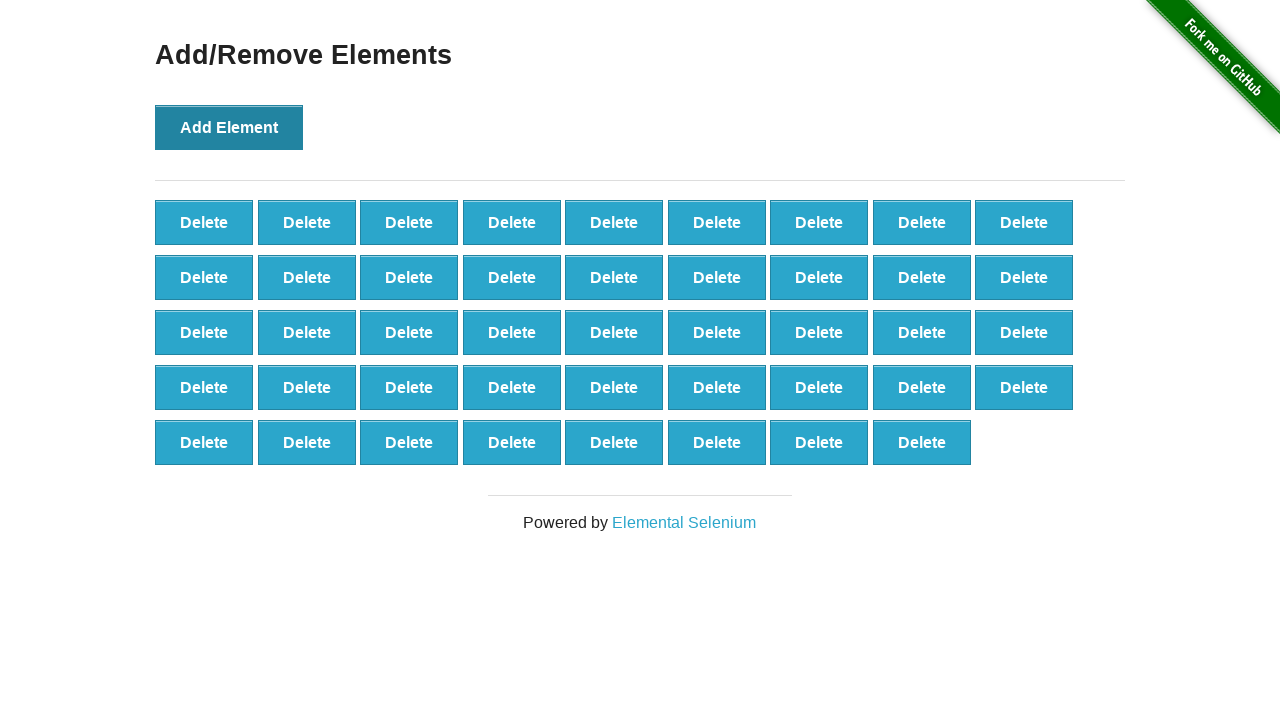

Clicked 'Add Element' button (iteration 45/100) at (229, 127) on button[onclick='addElement()']
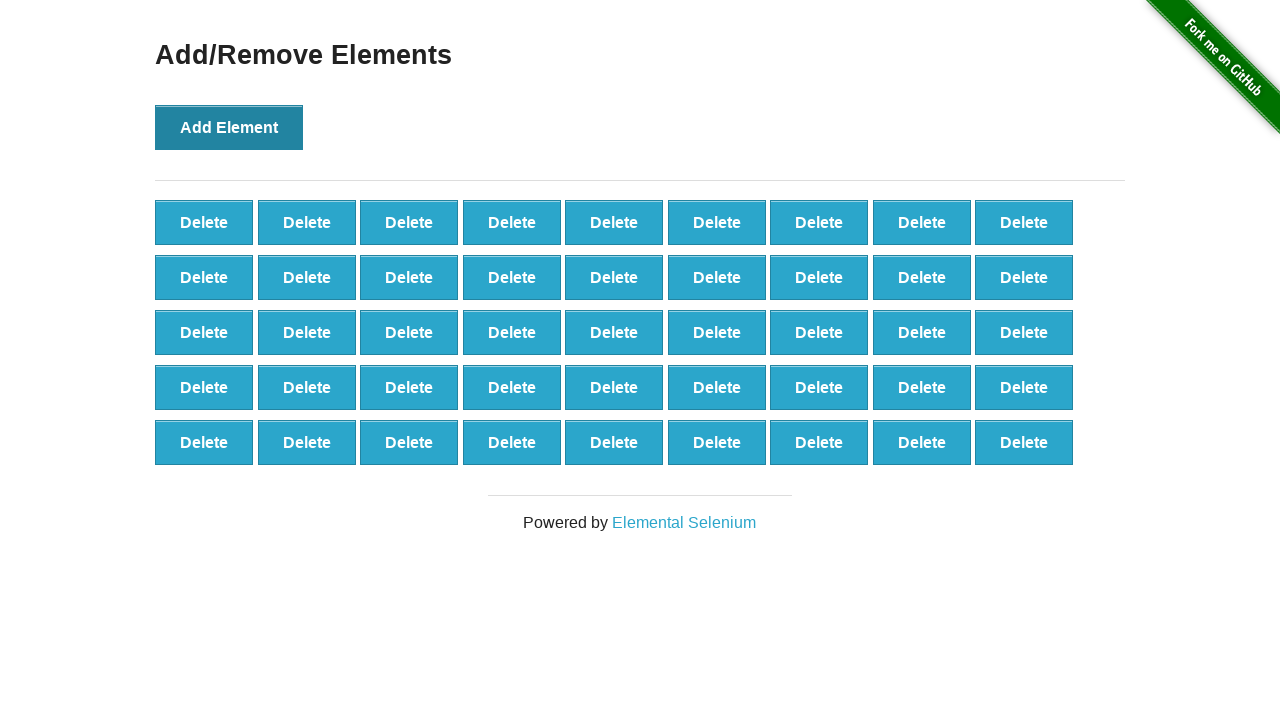

Clicked 'Add Element' button (iteration 46/100) at (229, 127) on button[onclick='addElement()']
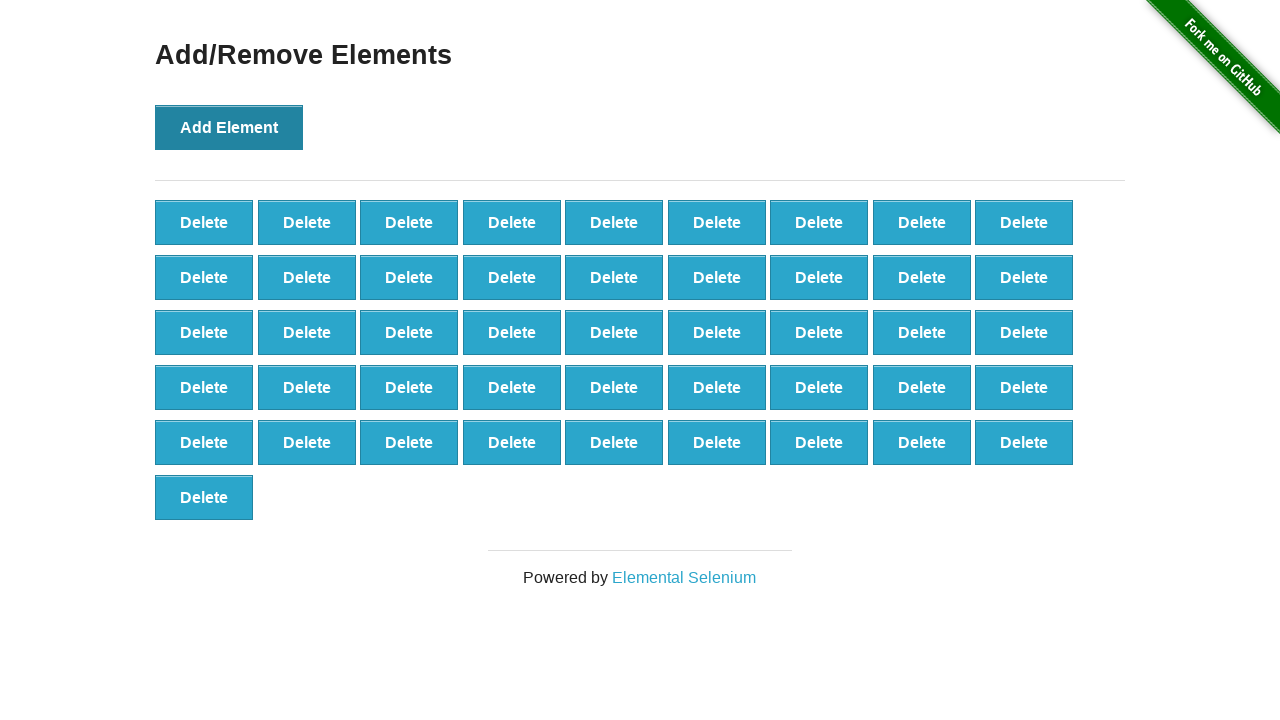

Clicked 'Add Element' button (iteration 47/100) at (229, 127) on button[onclick='addElement()']
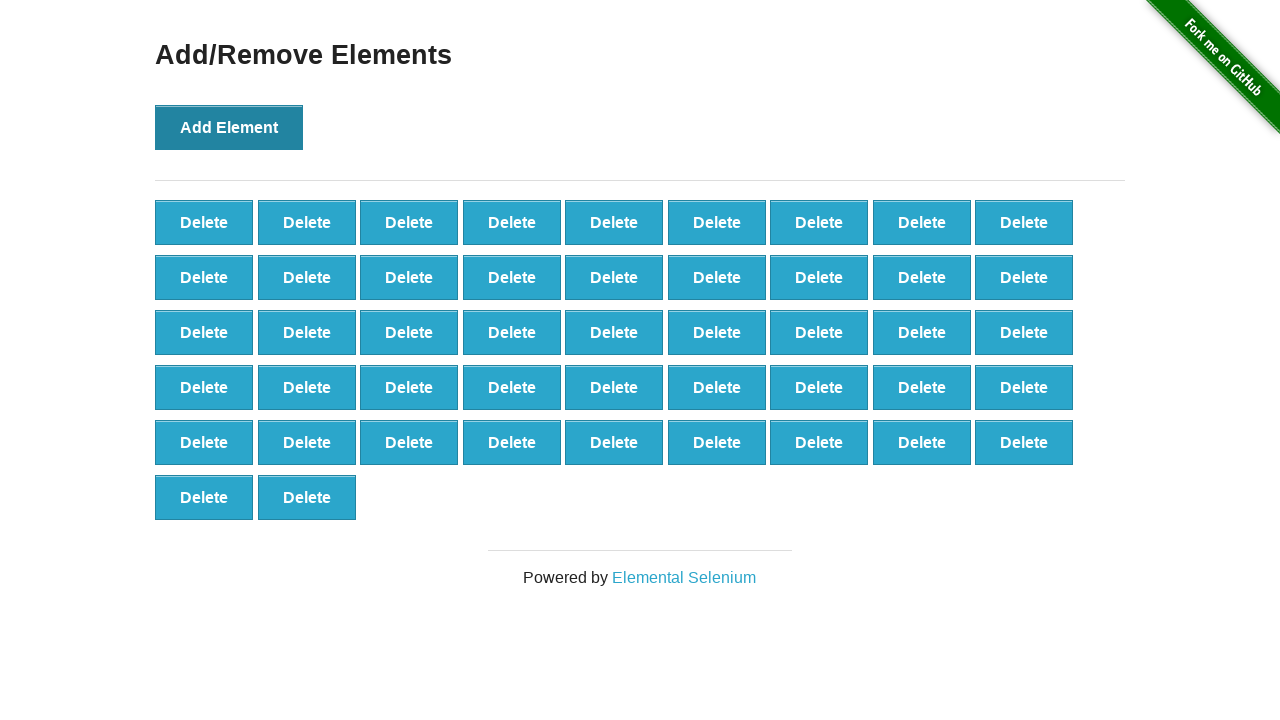

Clicked 'Add Element' button (iteration 48/100) at (229, 127) on button[onclick='addElement()']
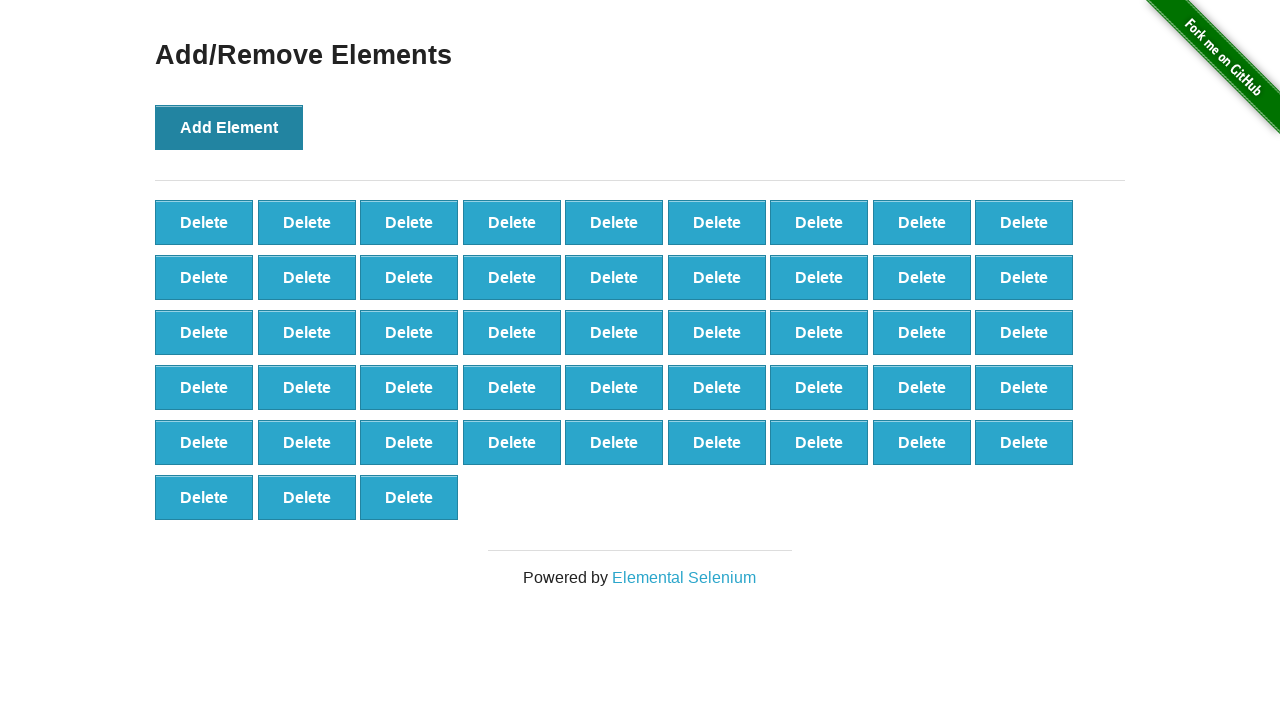

Clicked 'Add Element' button (iteration 49/100) at (229, 127) on button[onclick='addElement()']
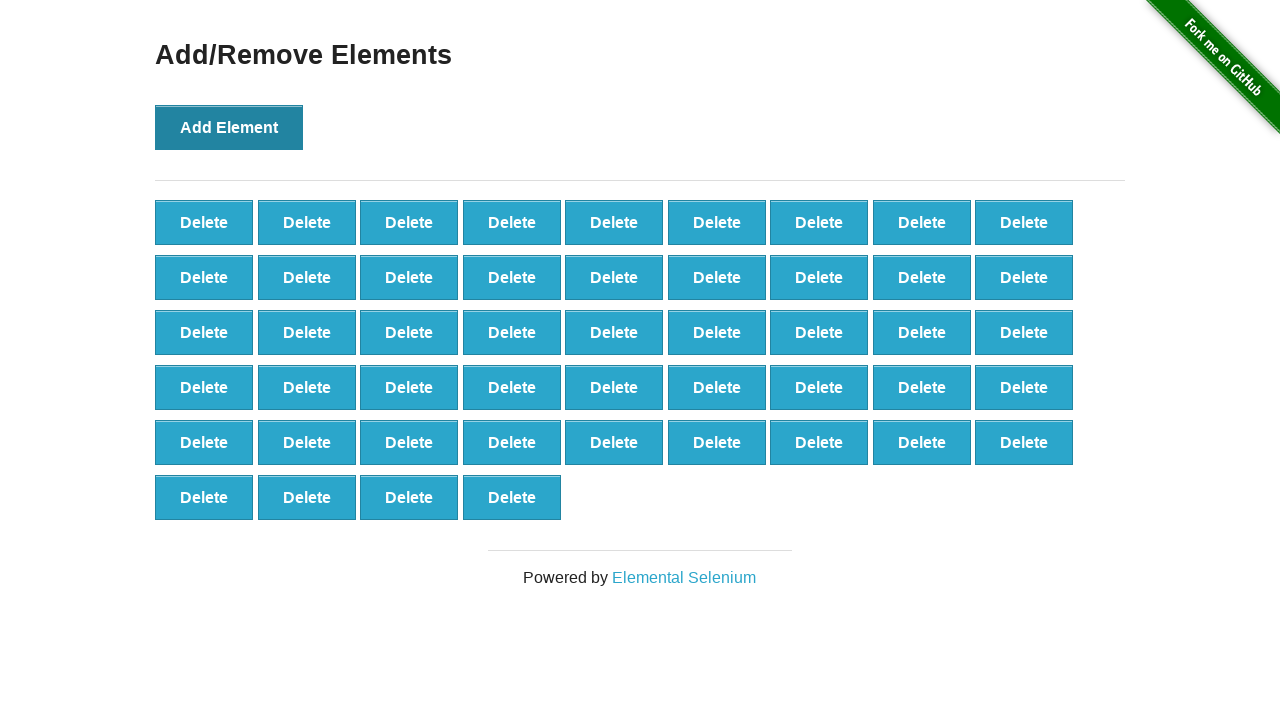

Clicked 'Add Element' button (iteration 50/100) at (229, 127) on button[onclick='addElement()']
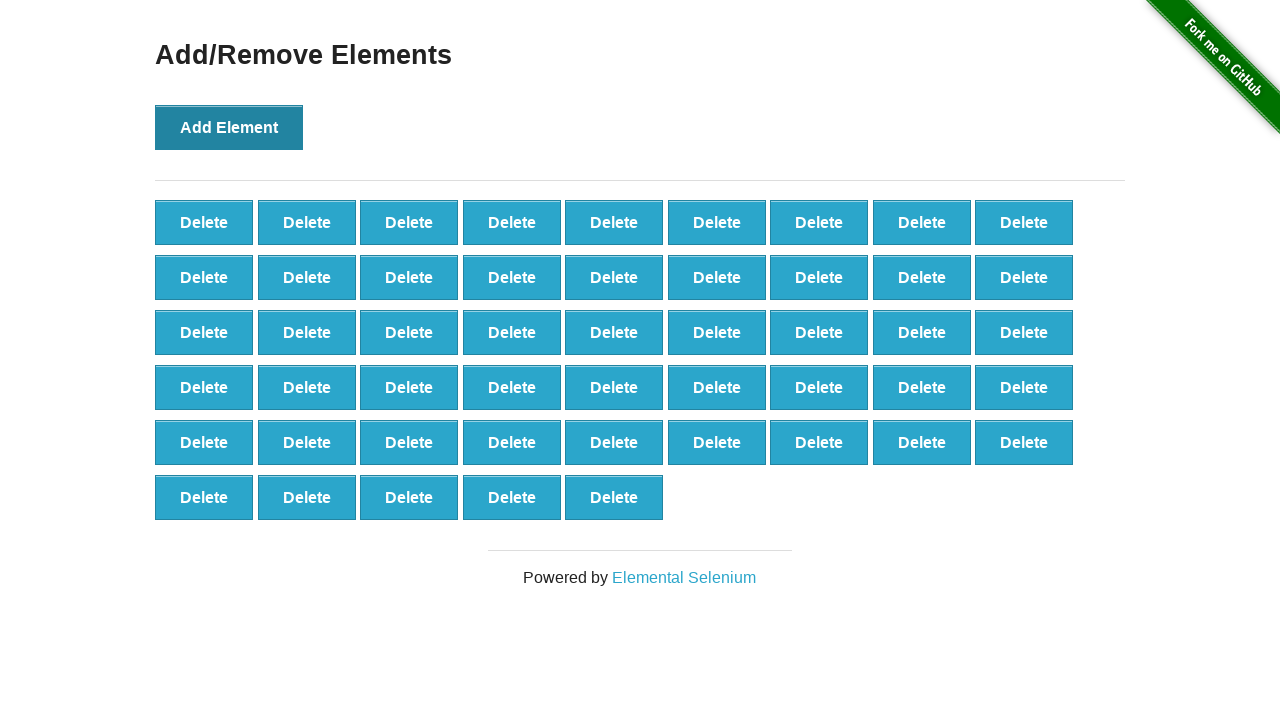

Clicked 'Add Element' button (iteration 51/100) at (229, 127) on button[onclick='addElement()']
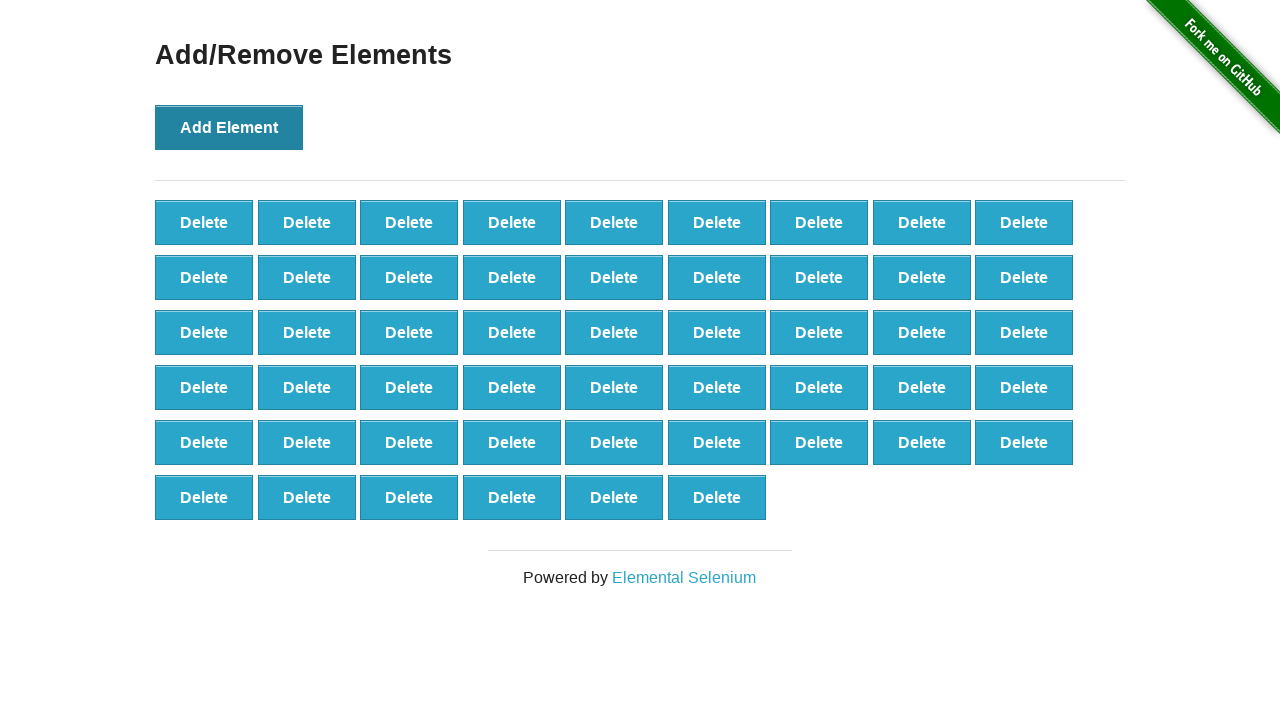

Clicked 'Add Element' button (iteration 52/100) at (229, 127) on button[onclick='addElement()']
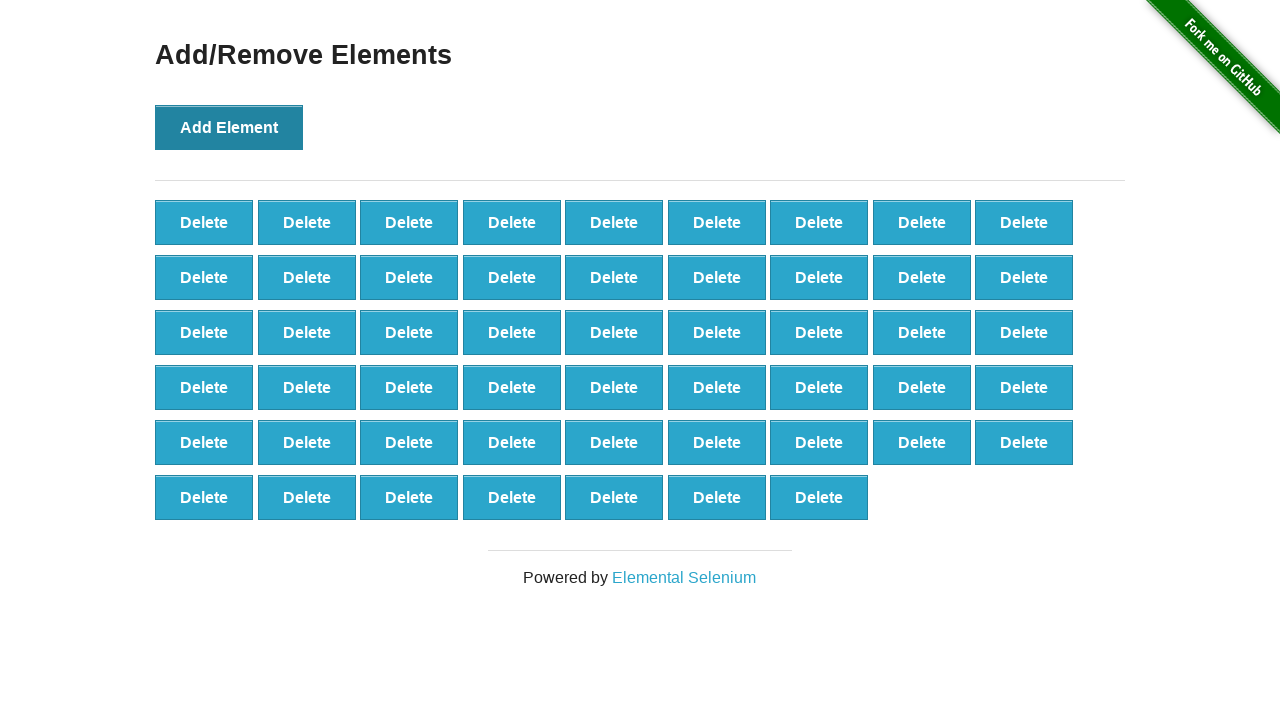

Clicked 'Add Element' button (iteration 53/100) at (229, 127) on button[onclick='addElement()']
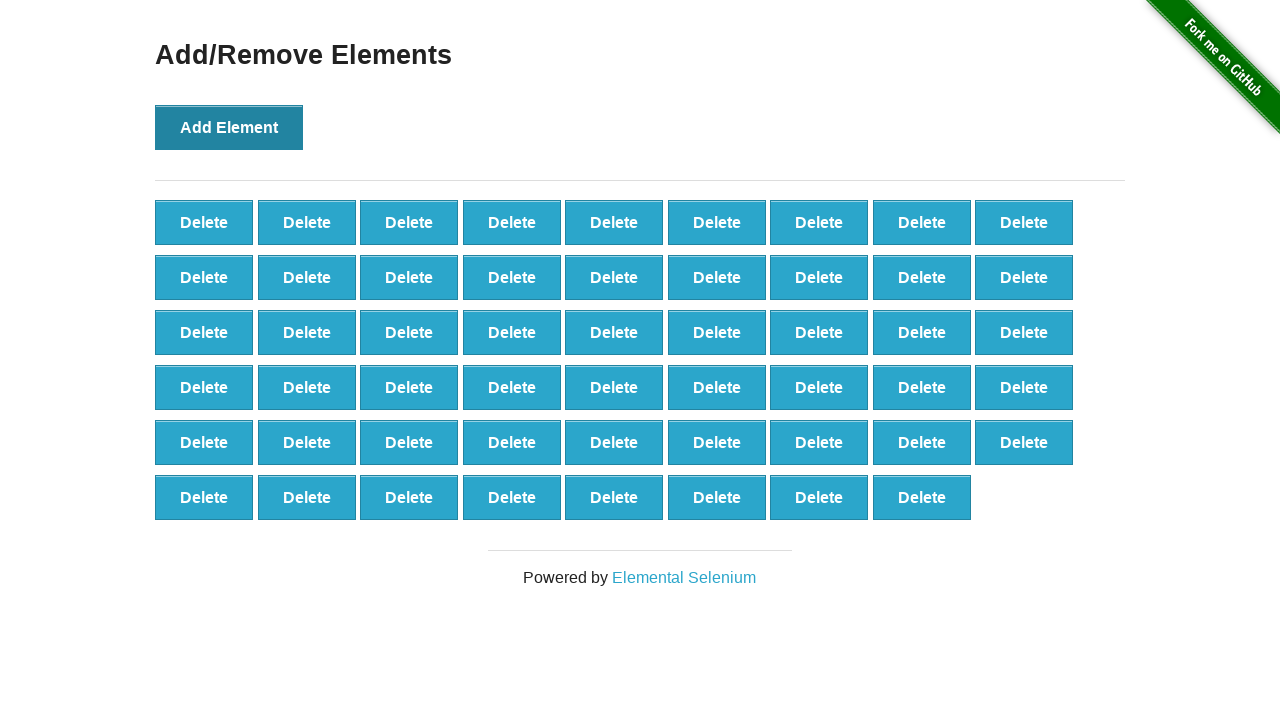

Clicked 'Add Element' button (iteration 54/100) at (229, 127) on button[onclick='addElement()']
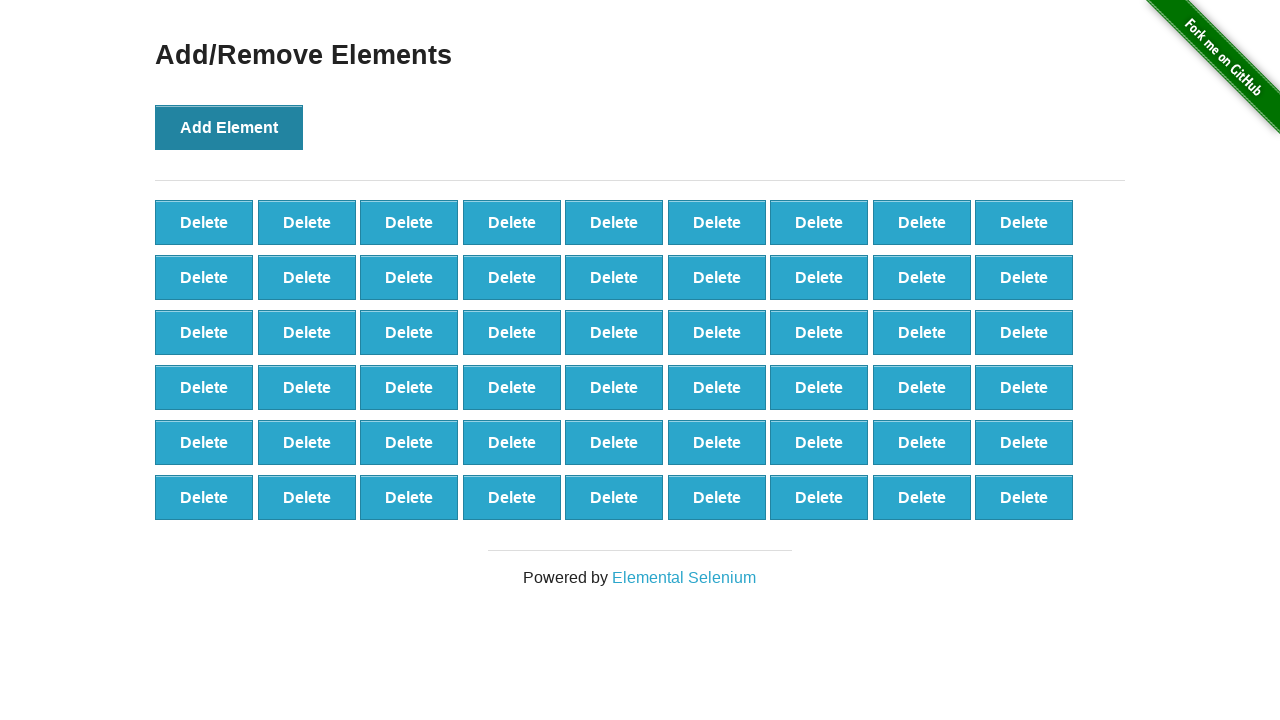

Clicked 'Add Element' button (iteration 55/100) at (229, 127) on button[onclick='addElement()']
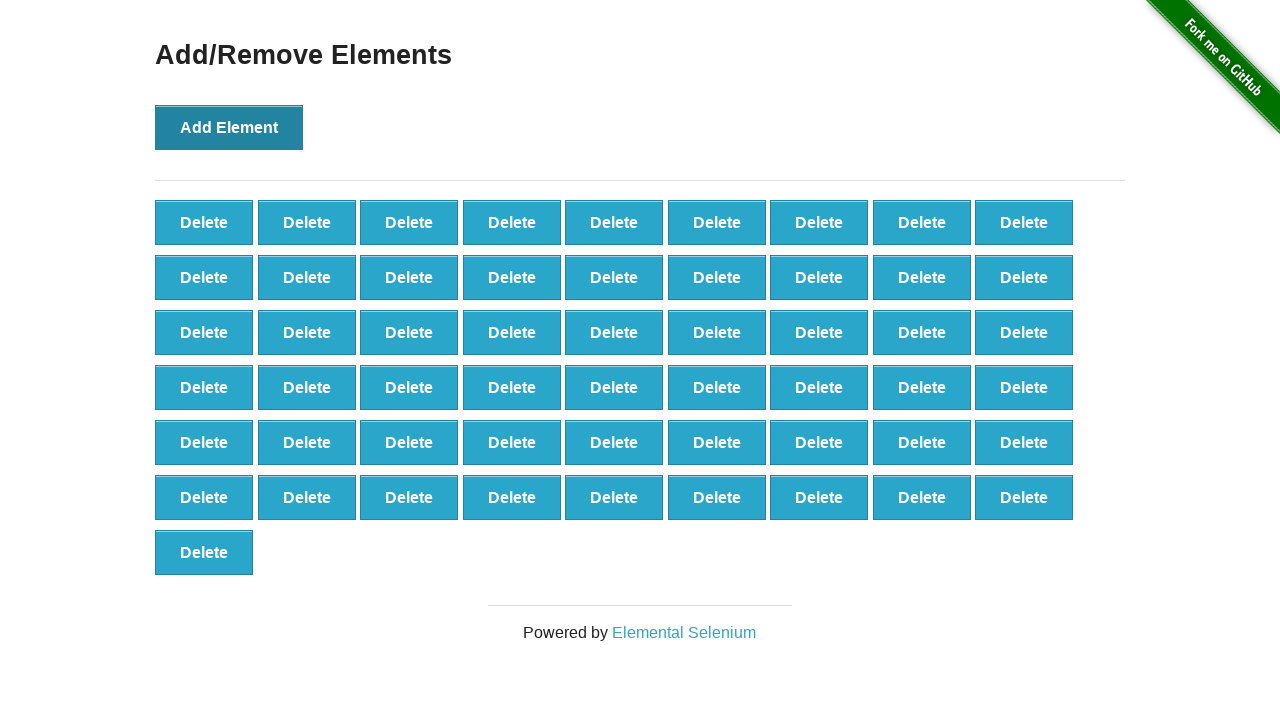

Clicked 'Add Element' button (iteration 56/100) at (229, 127) on button[onclick='addElement()']
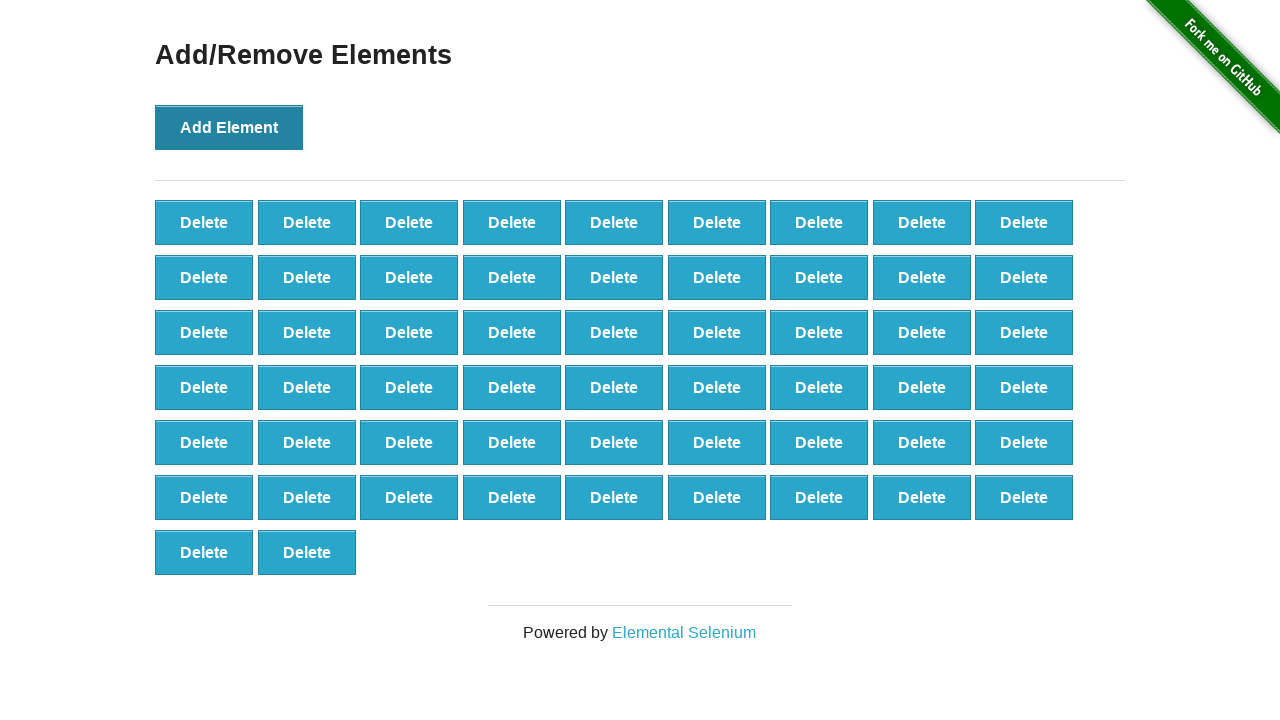

Clicked 'Add Element' button (iteration 57/100) at (229, 127) on button[onclick='addElement()']
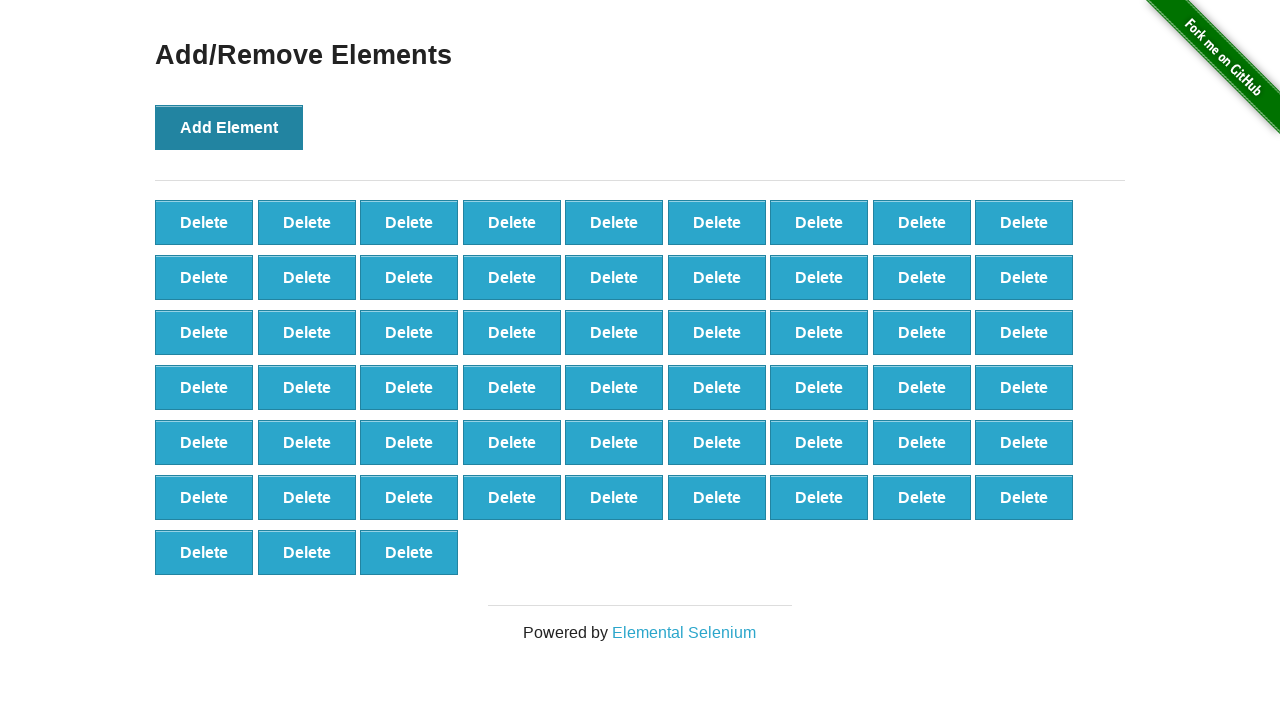

Clicked 'Add Element' button (iteration 58/100) at (229, 127) on button[onclick='addElement()']
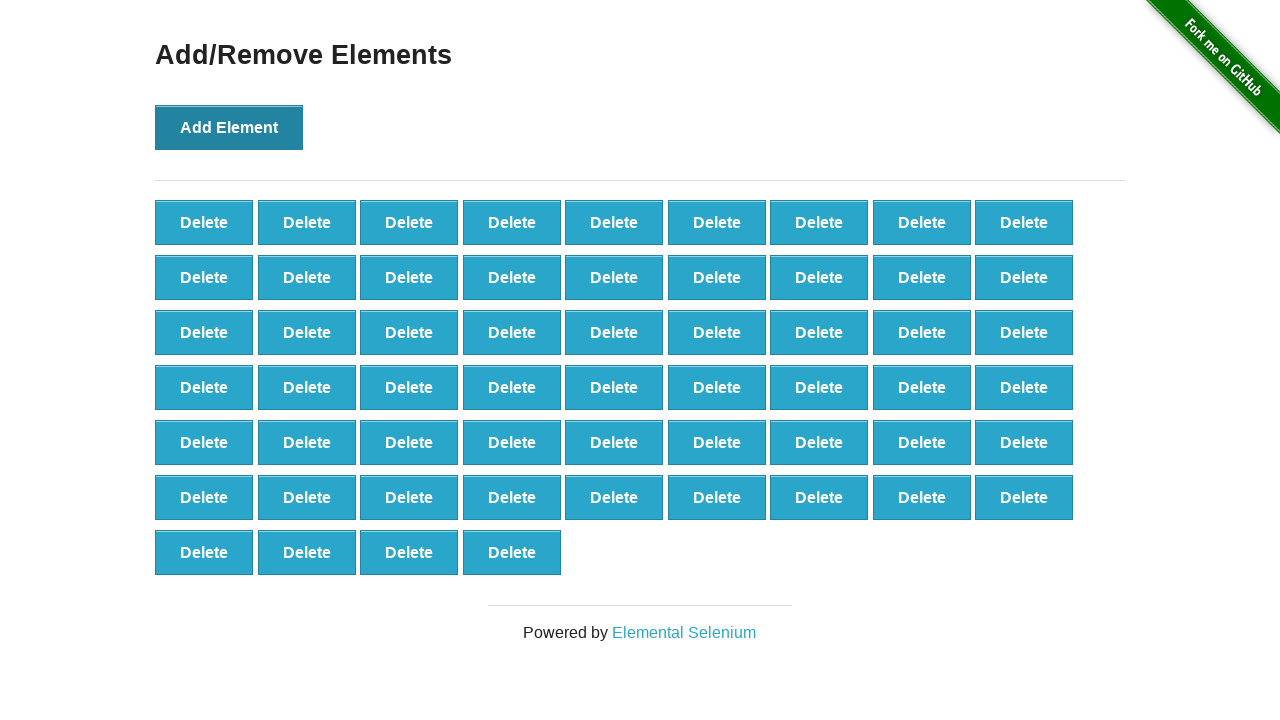

Clicked 'Add Element' button (iteration 59/100) at (229, 127) on button[onclick='addElement()']
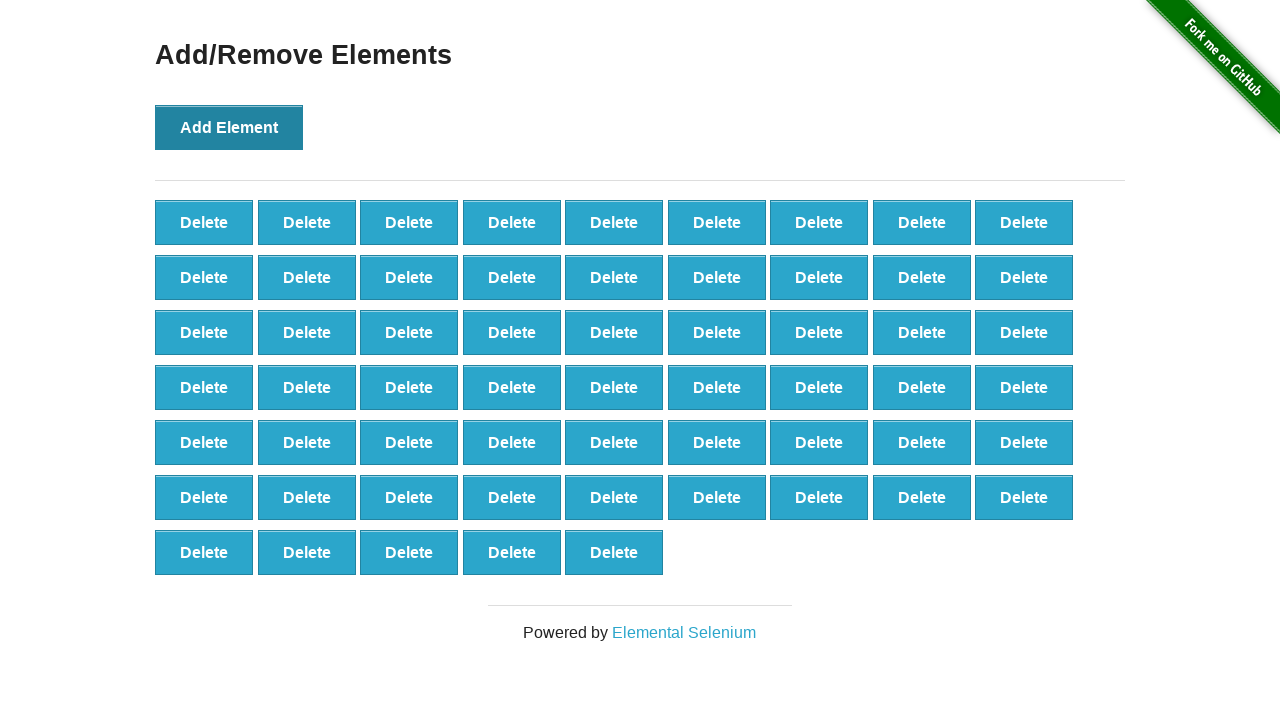

Clicked 'Add Element' button (iteration 60/100) at (229, 127) on button[onclick='addElement()']
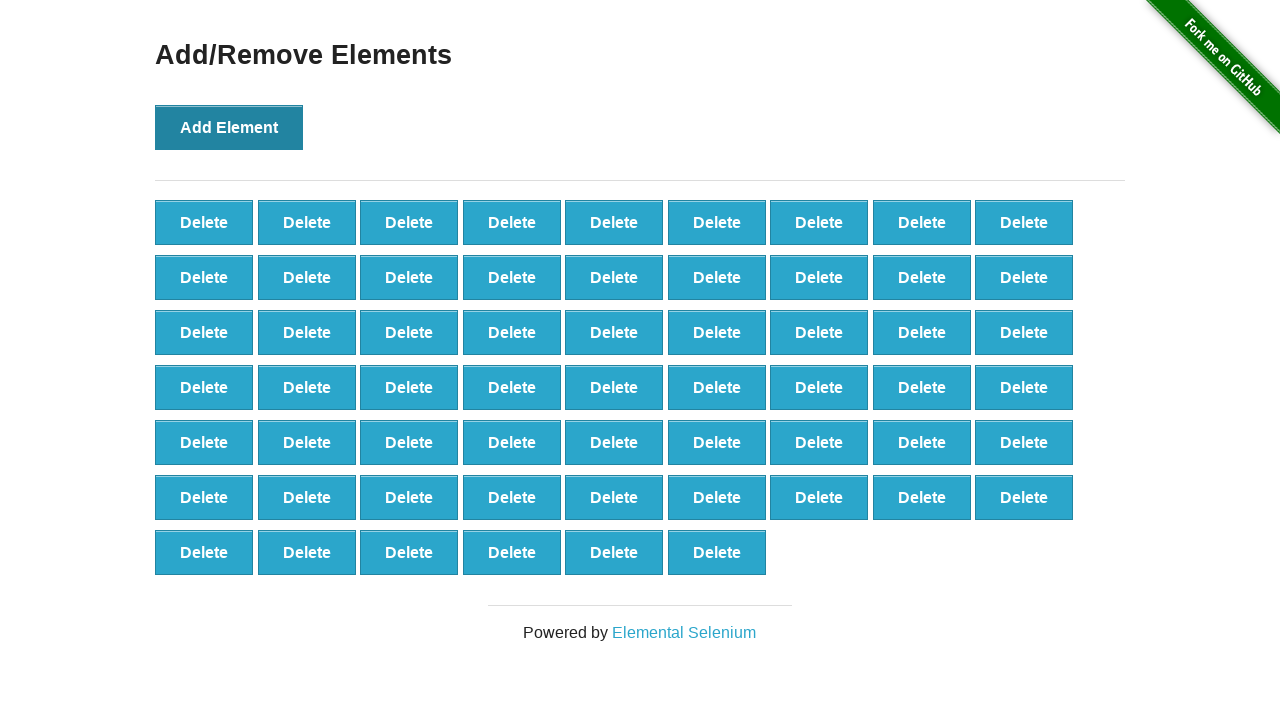

Clicked 'Add Element' button (iteration 61/100) at (229, 127) on button[onclick='addElement()']
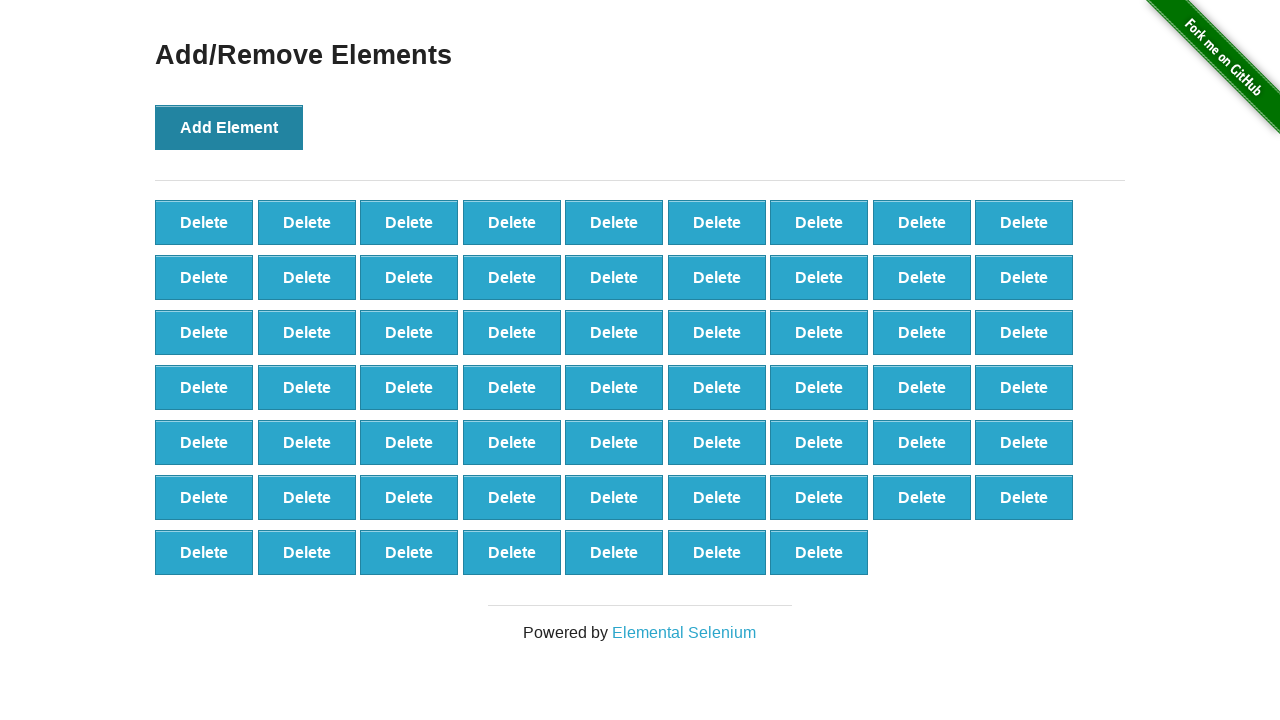

Clicked 'Add Element' button (iteration 62/100) at (229, 127) on button[onclick='addElement()']
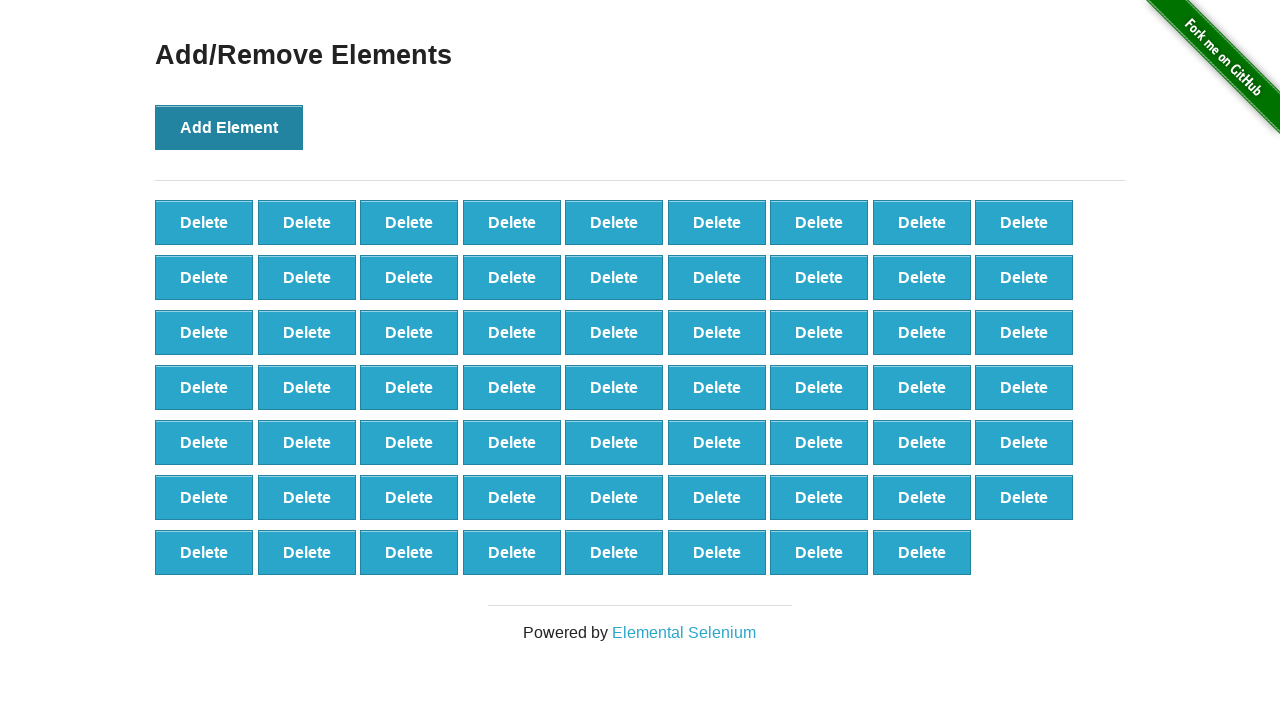

Clicked 'Add Element' button (iteration 63/100) at (229, 127) on button[onclick='addElement()']
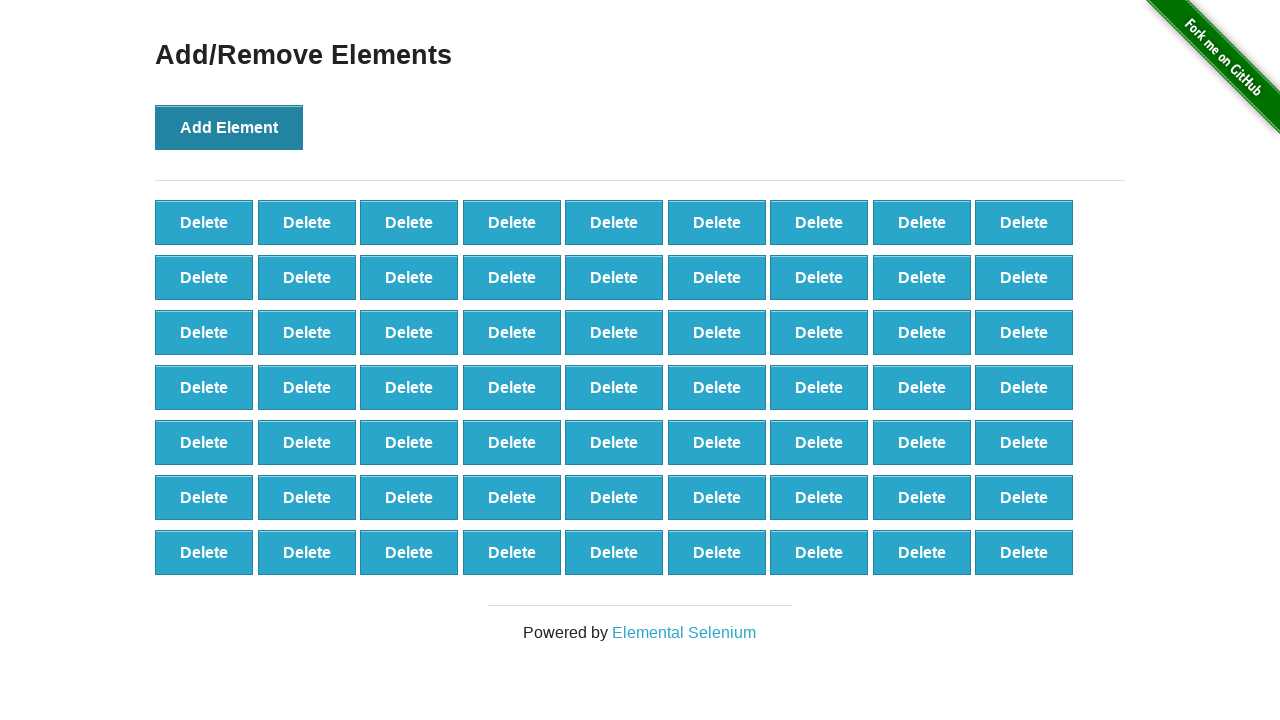

Clicked 'Add Element' button (iteration 64/100) at (229, 127) on button[onclick='addElement()']
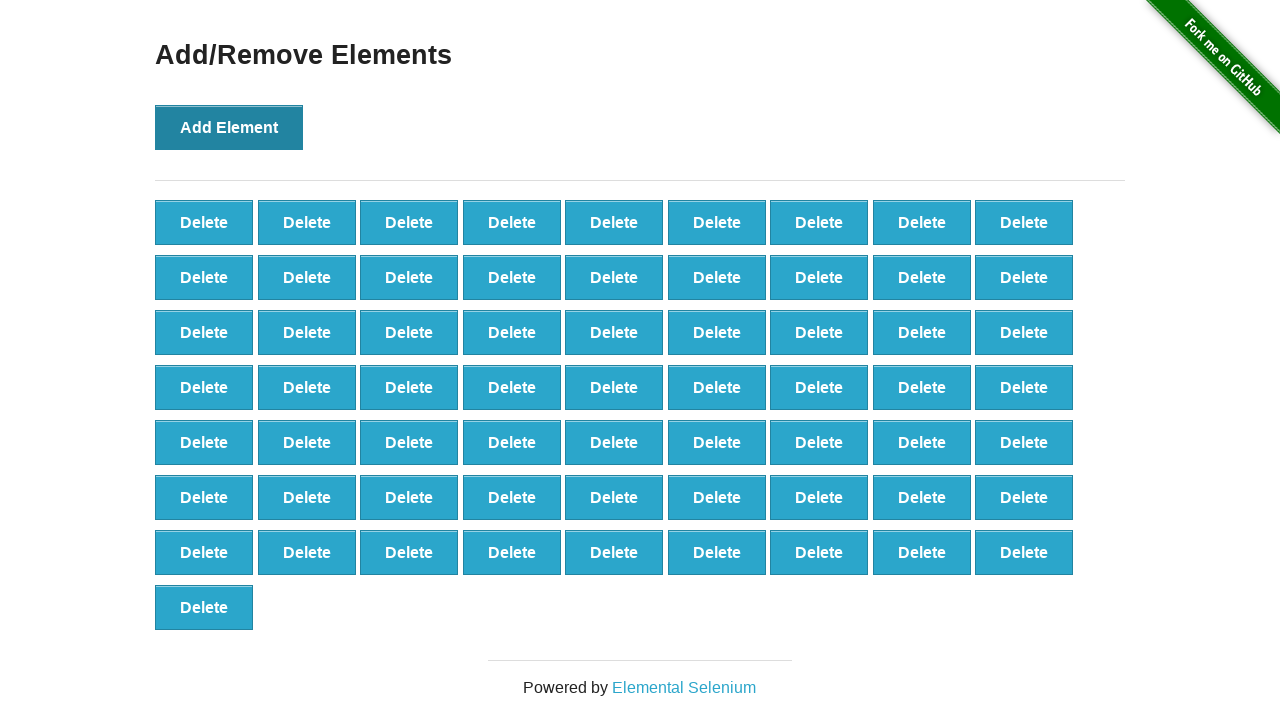

Clicked 'Add Element' button (iteration 65/100) at (229, 127) on button[onclick='addElement()']
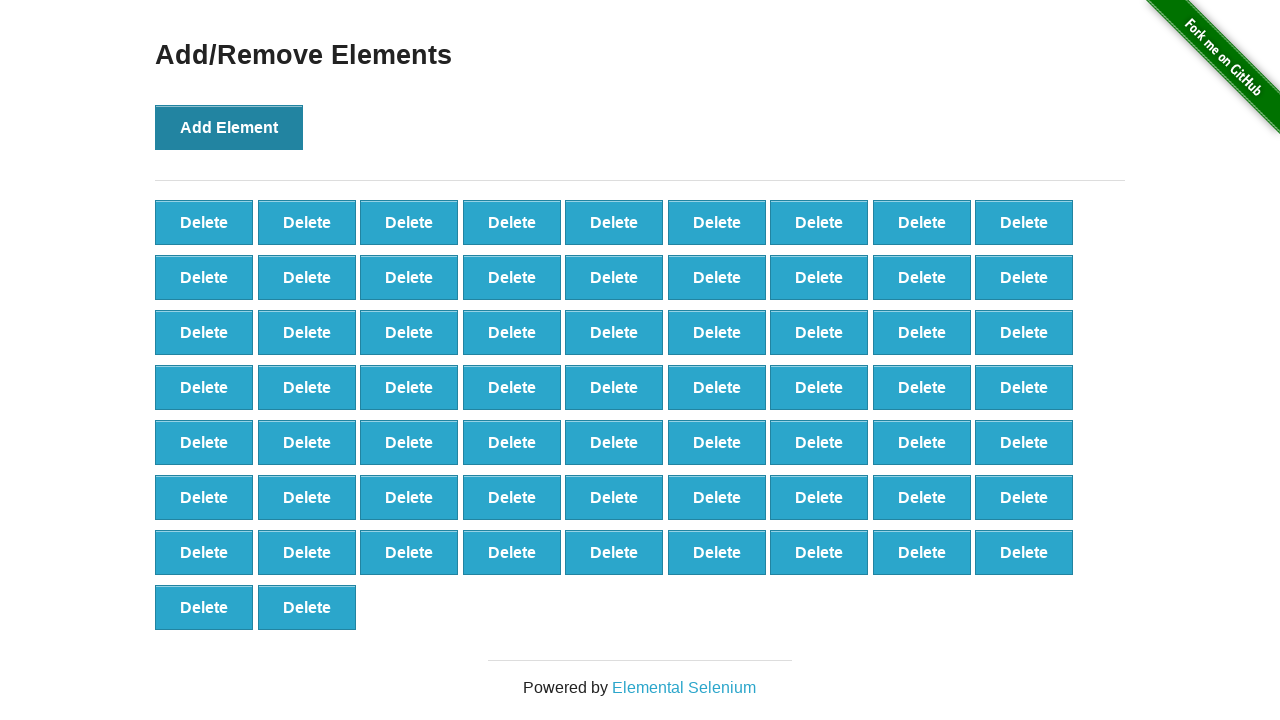

Clicked 'Add Element' button (iteration 66/100) at (229, 127) on button[onclick='addElement()']
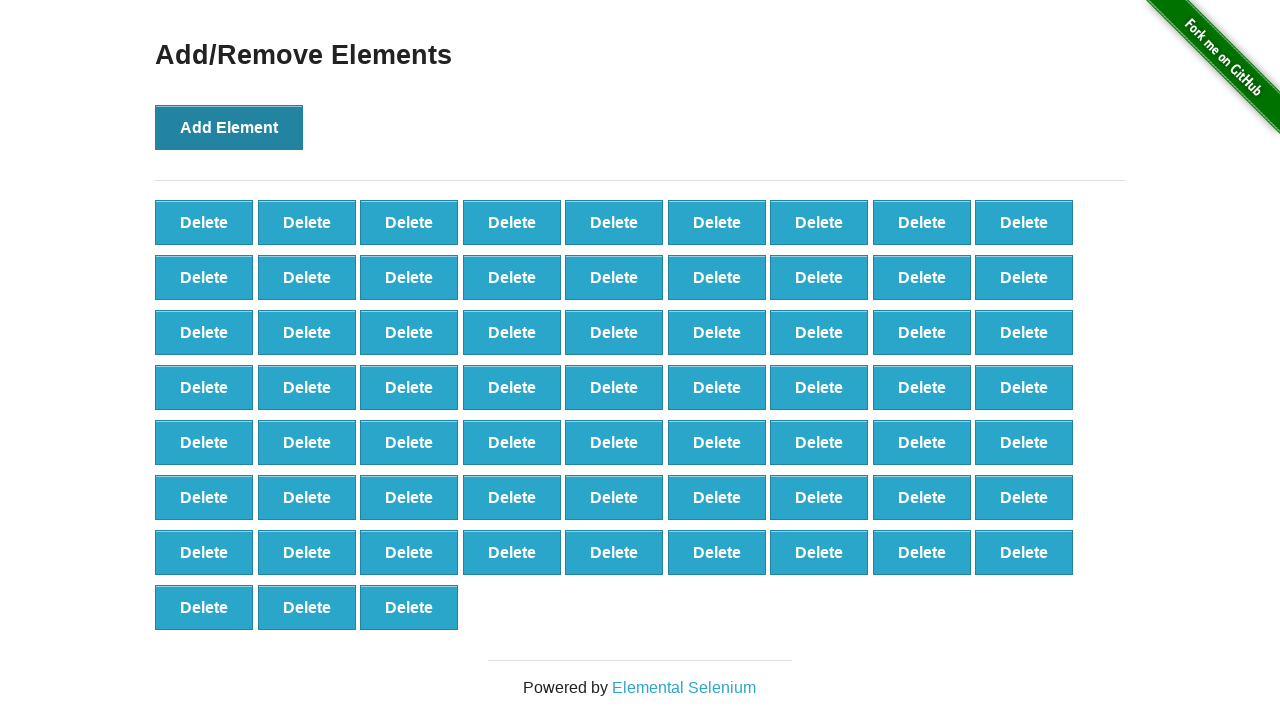

Clicked 'Add Element' button (iteration 67/100) at (229, 127) on button[onclick='addElement()']
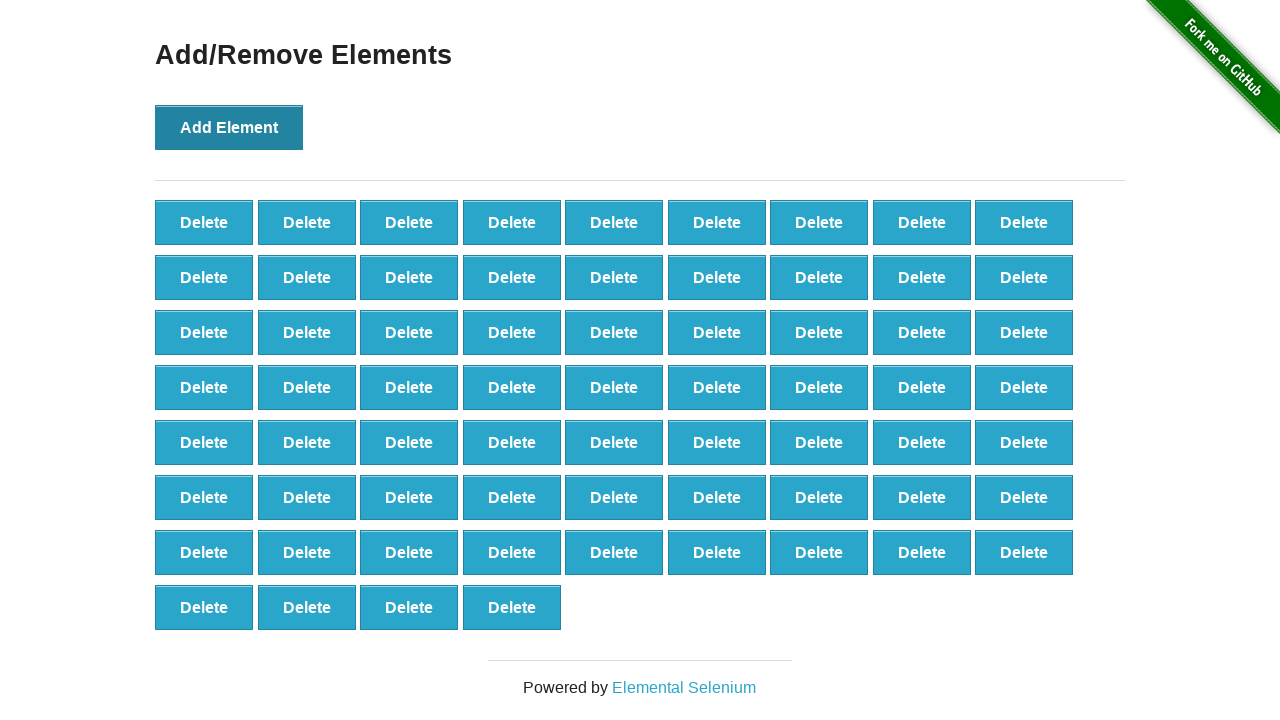

Clicked 'Add Element' button (iteration 68/100) at (229, 127) on button[onclick='addElement()']
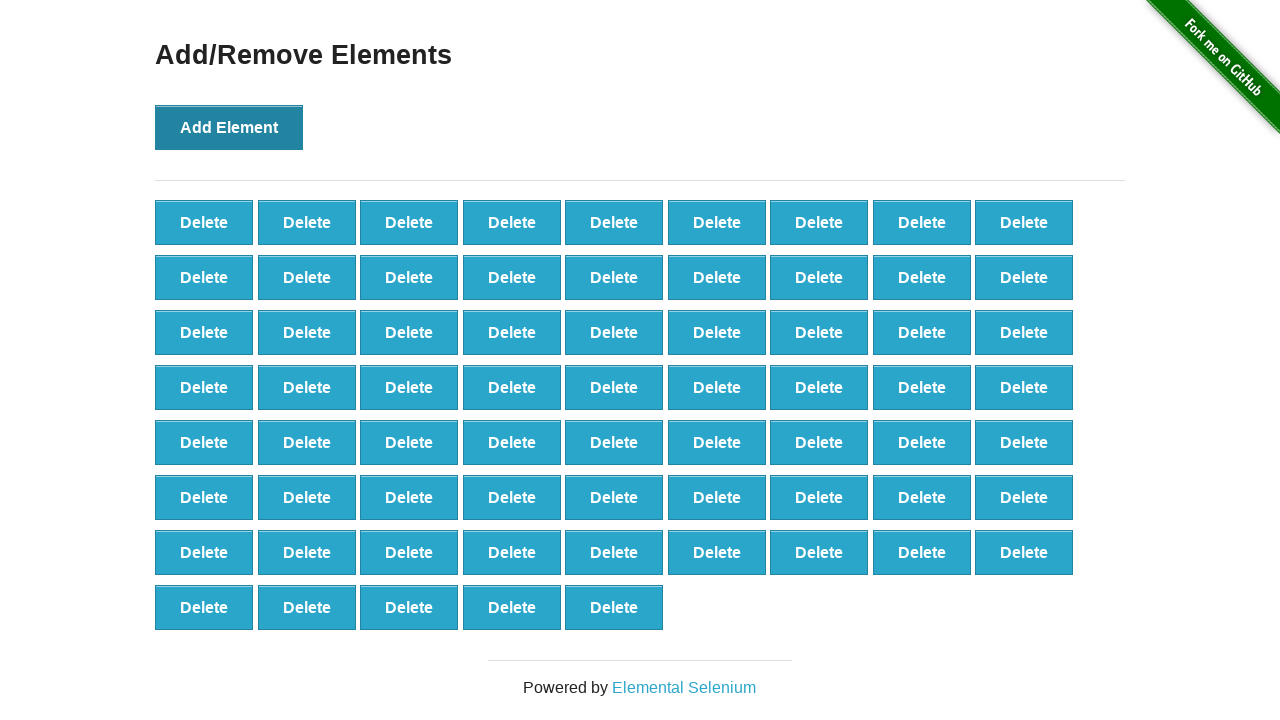

Clicked 'Add Element' button (iteration 69/100) at (229, 127) on button[onclick='addElement()']
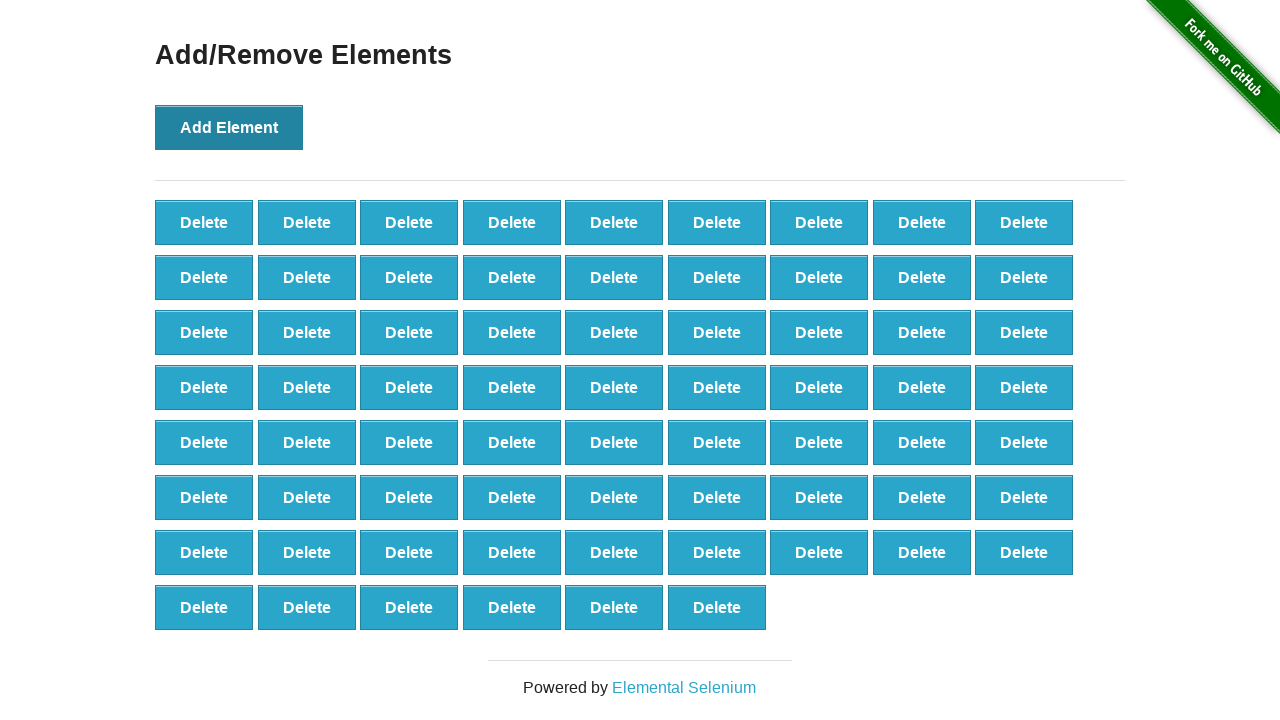

Clicked 'Add Element' button (iteration 70/100) at (229, 127) on button[onclick='addElement()']
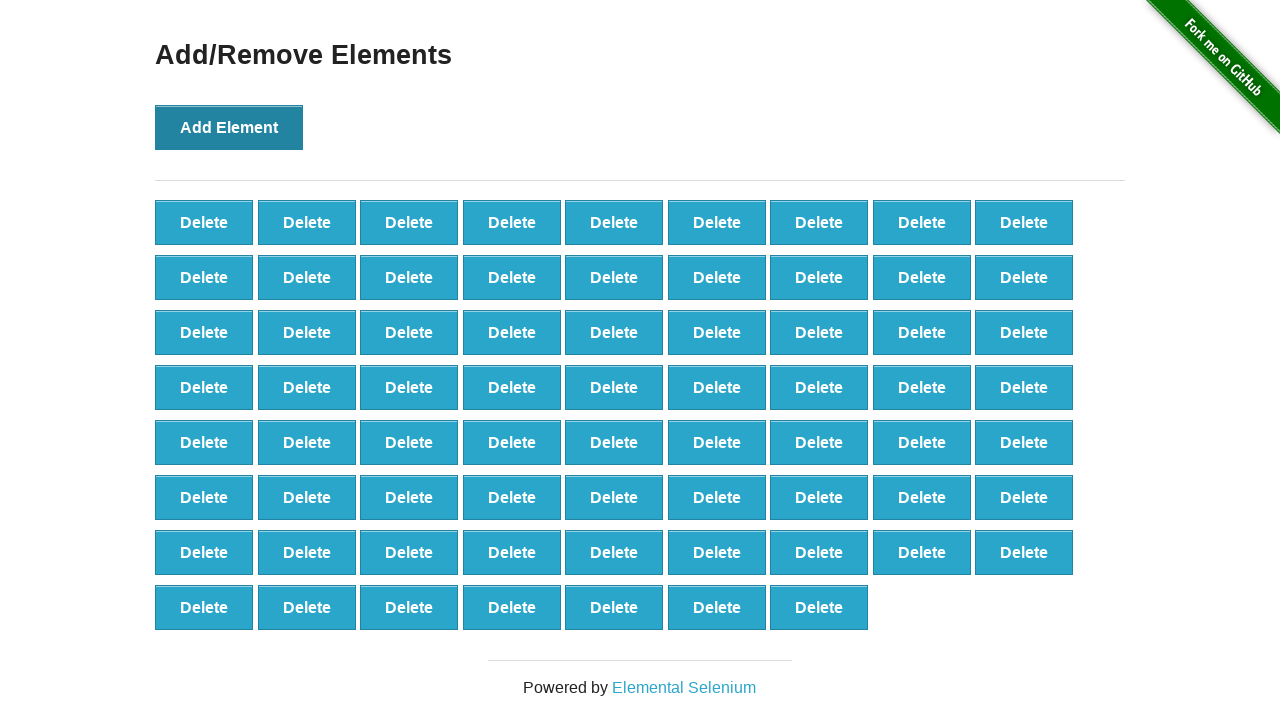

Clicked 'Add Element' button (iteration 71/100) at (229, 127) on button[onclick='addElement()']
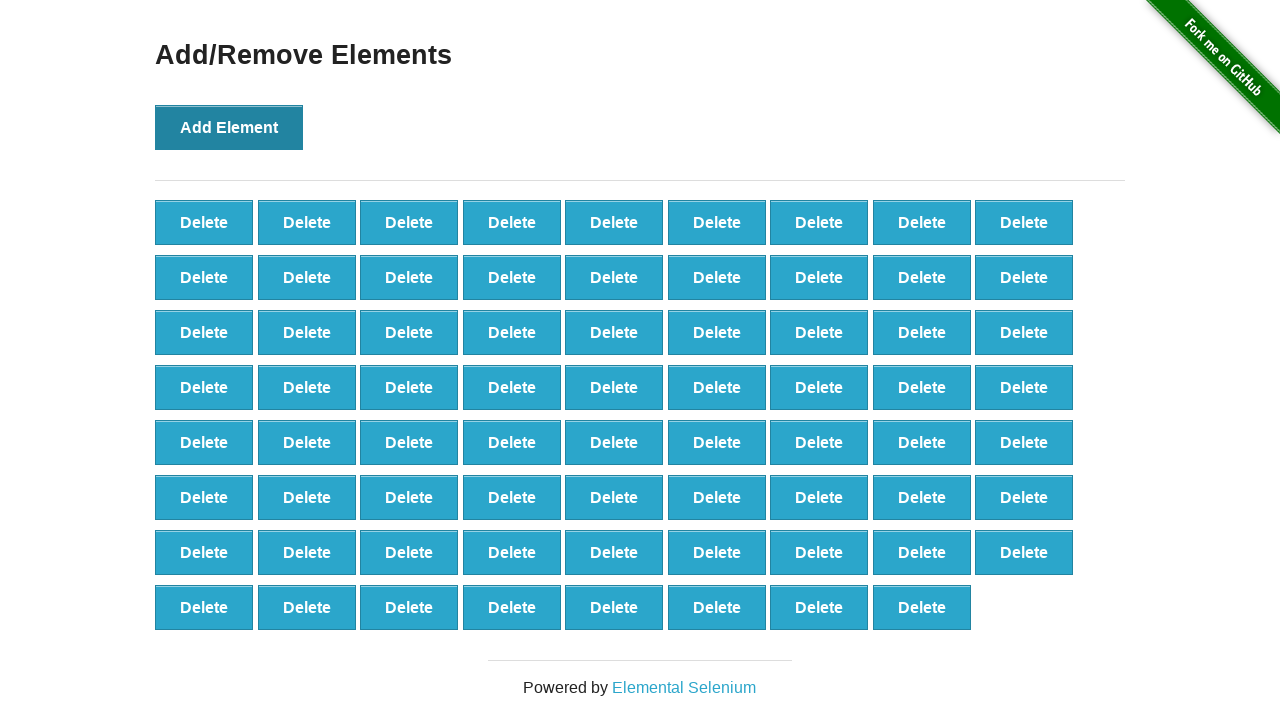

Clicked 'Add Element' button (iteration 72/100) at (229, 127) on button[onclick='addElement()']
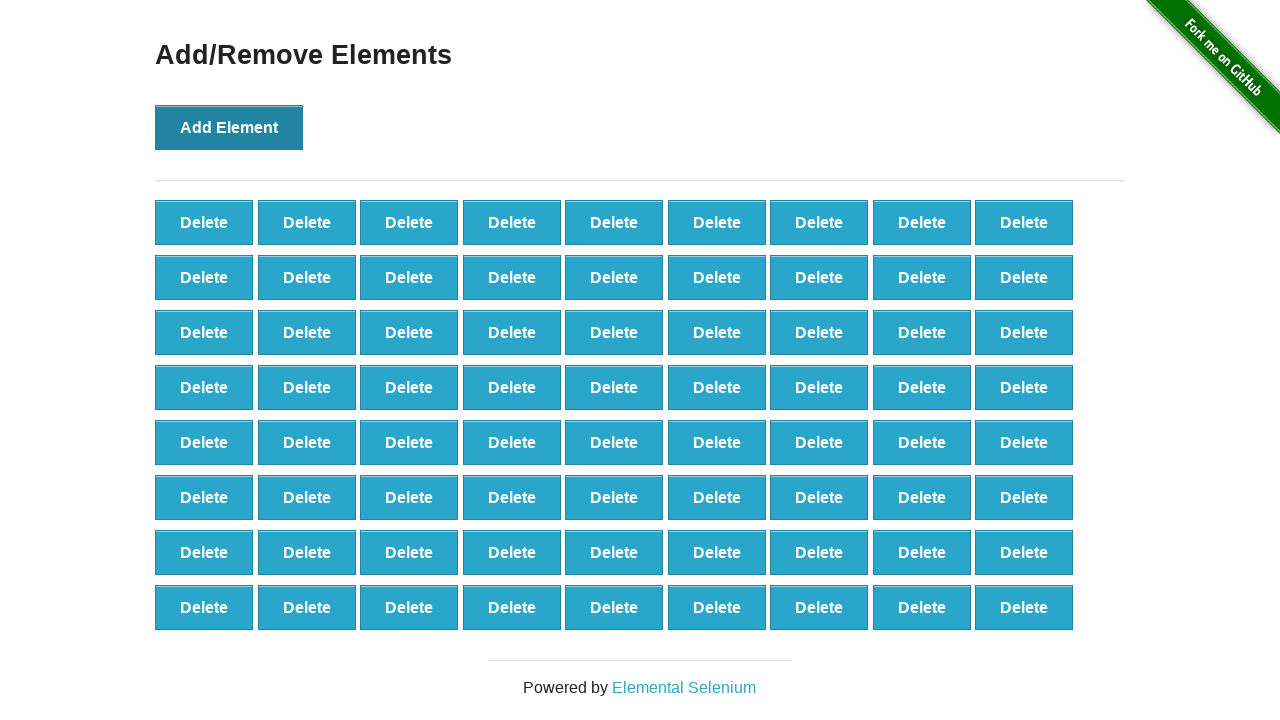

Clicked 'Add Element' button (iteration 73/100) at (229, 127) on button[onclick='addElement()']
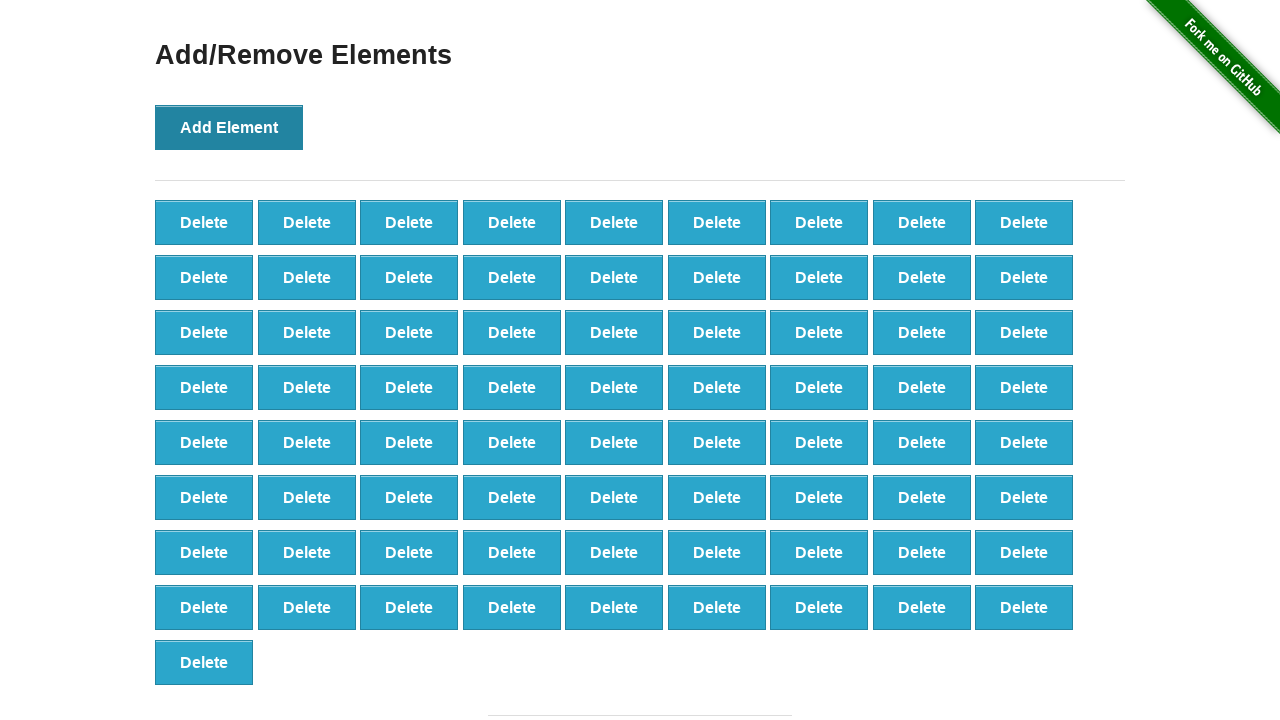

Clicked 'Add Element' button (iteration 74/100) at (229, 127) on button[onclick='addElement()']
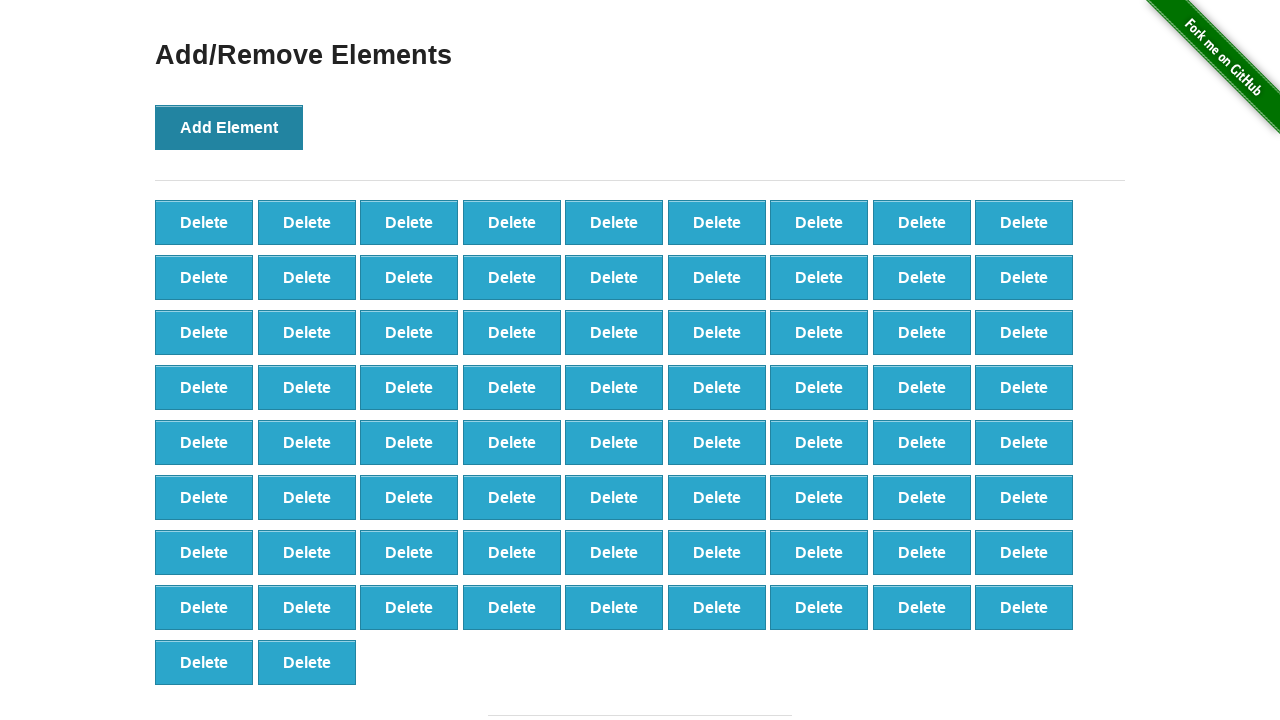

Clicked 'Add Element' button (iteration 75/100) at (229, 127) on button[onclick='addElement()']
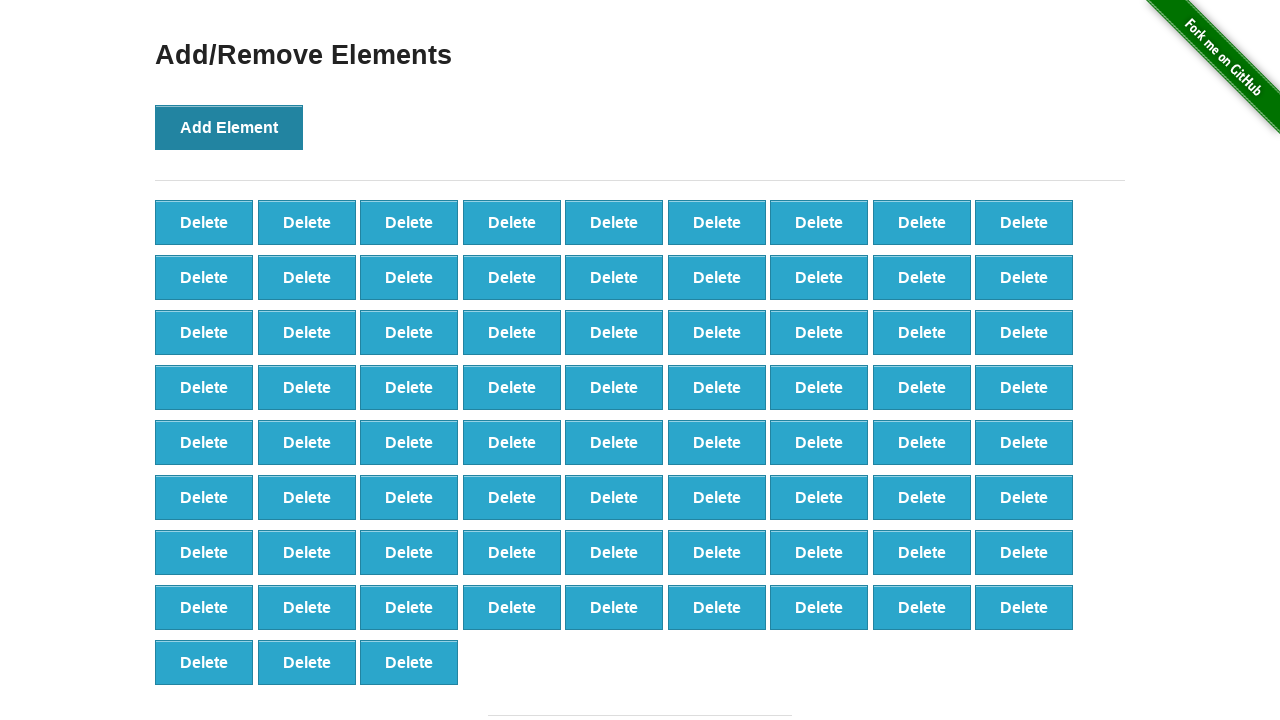

Clicked 'Add Element' button (iteration 76/100) at (229, 127) on button[onclick='addElement()']
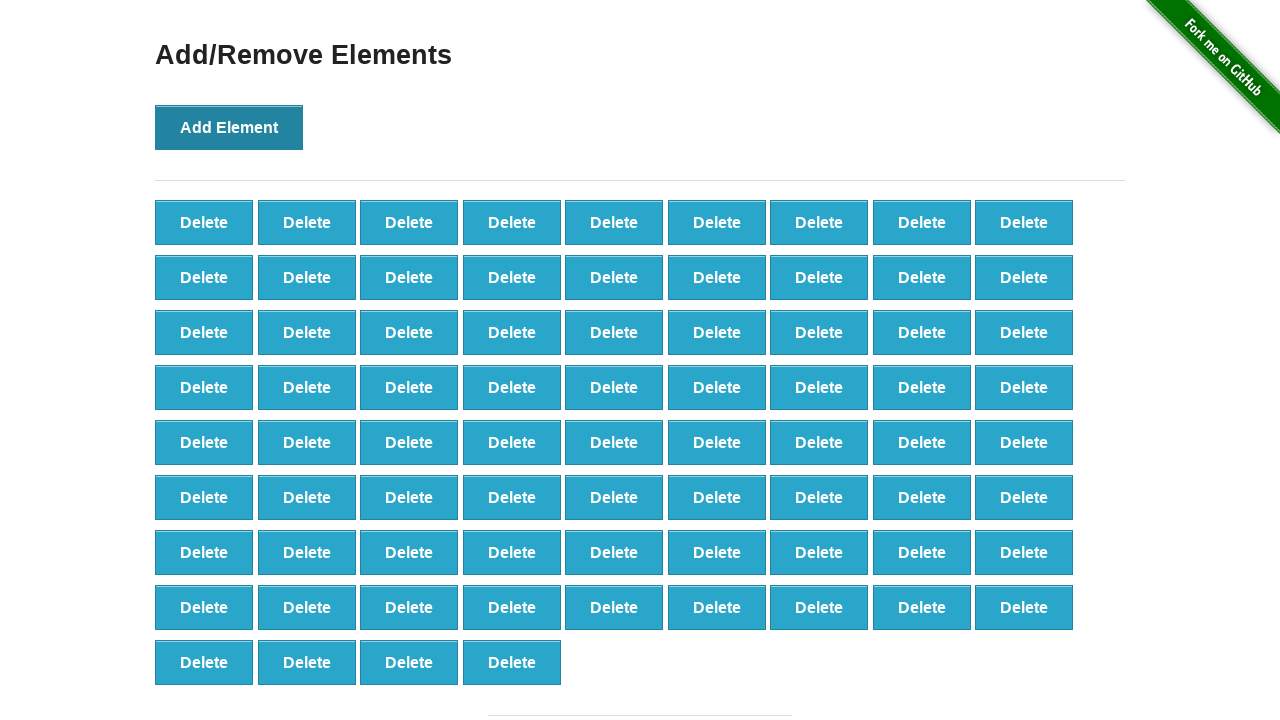

Clicked 'Add Element' button (iteration 77/100) at (229, 127) on button[onclick='addElement()']
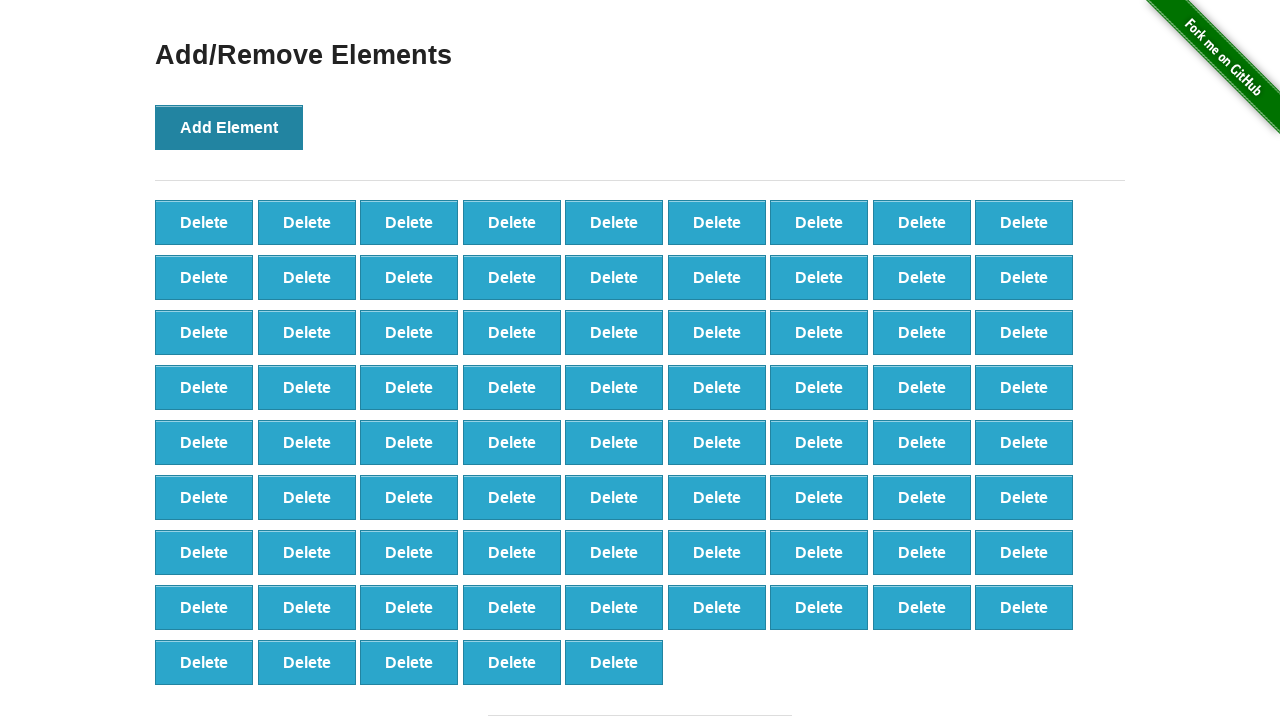

Clicked 'Add Element' button (iteration 78/100) at (229, 127) on button[onclick='addElement()']
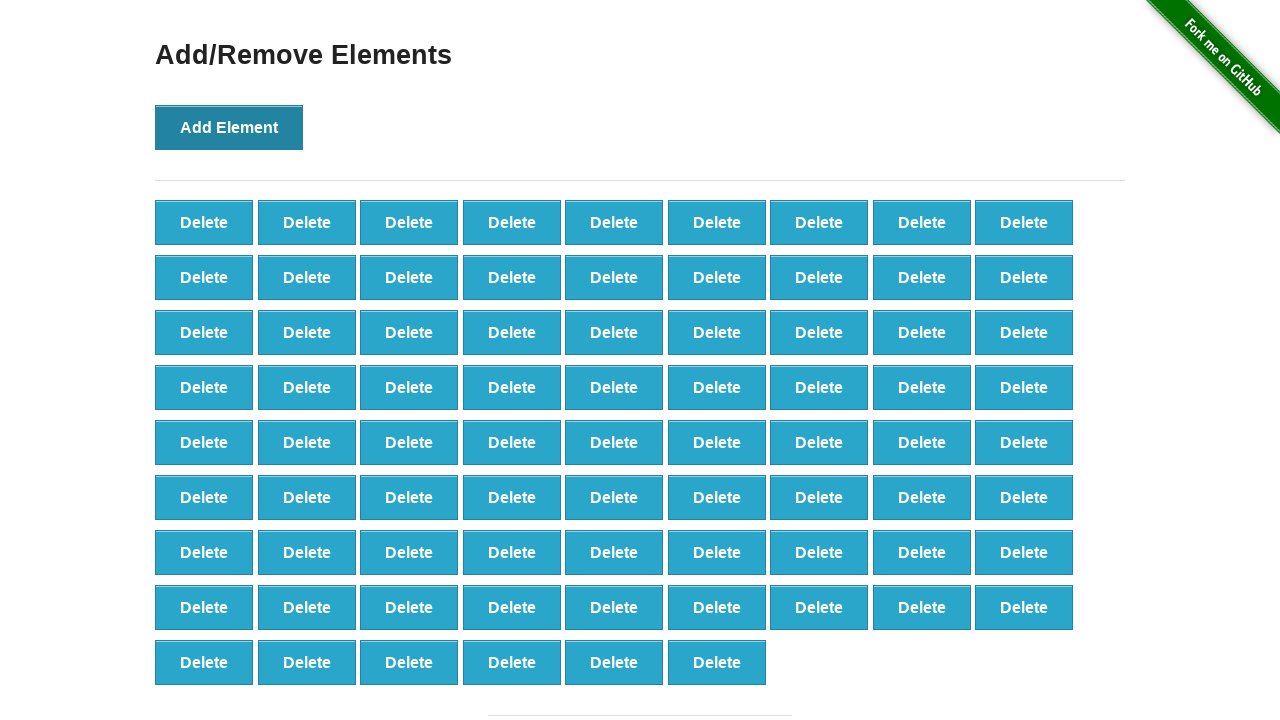

Clicked 'Add Element' button (iteration 79/100) at (229, 127) on button[onclick='addElement()']
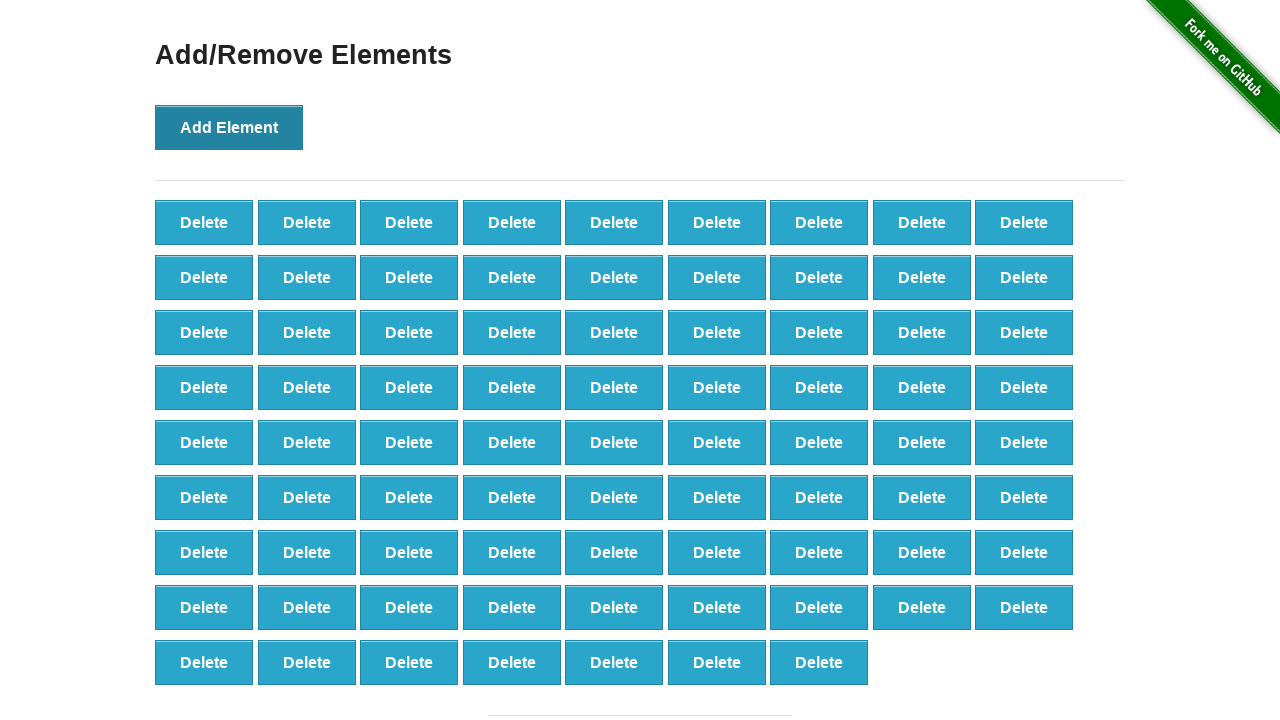

Clicked 'Add Element' button (iteration 80/100) at (229, 127) on button[onclick='addElement()']
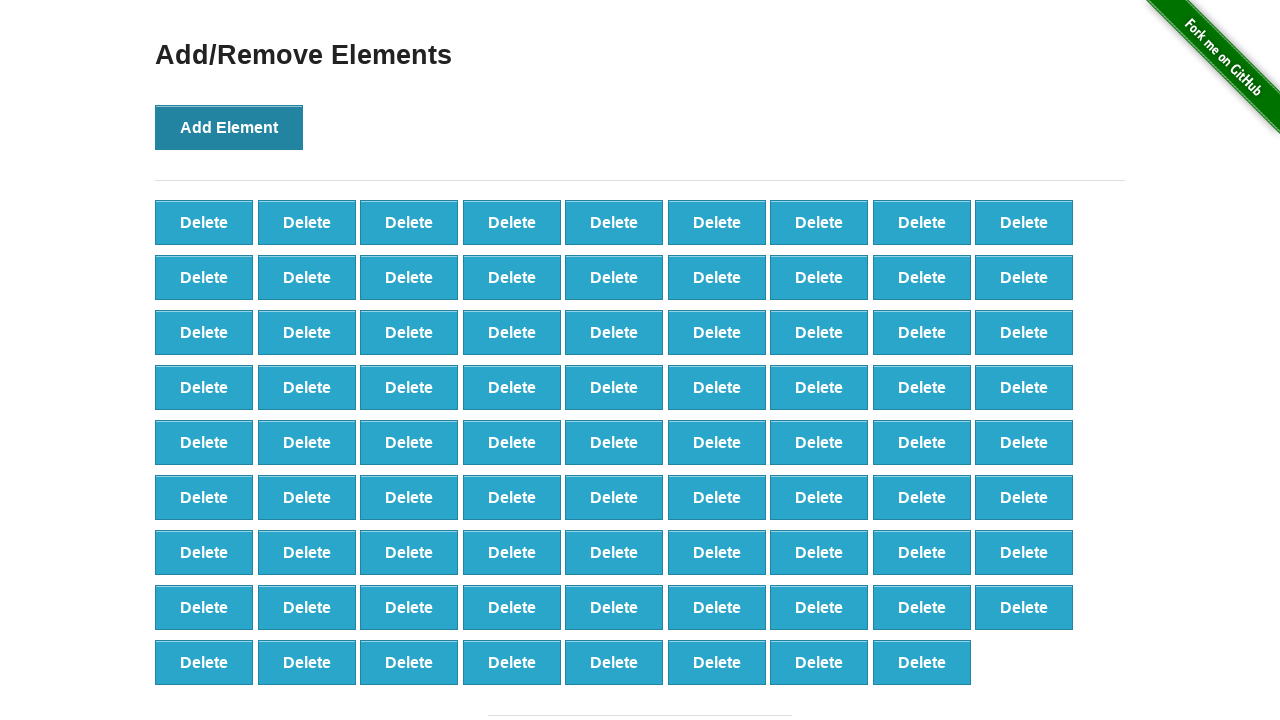

Clicked 'Add Element' button (iteration 81/100) at (229, 127) on button[onclick='addElement()']
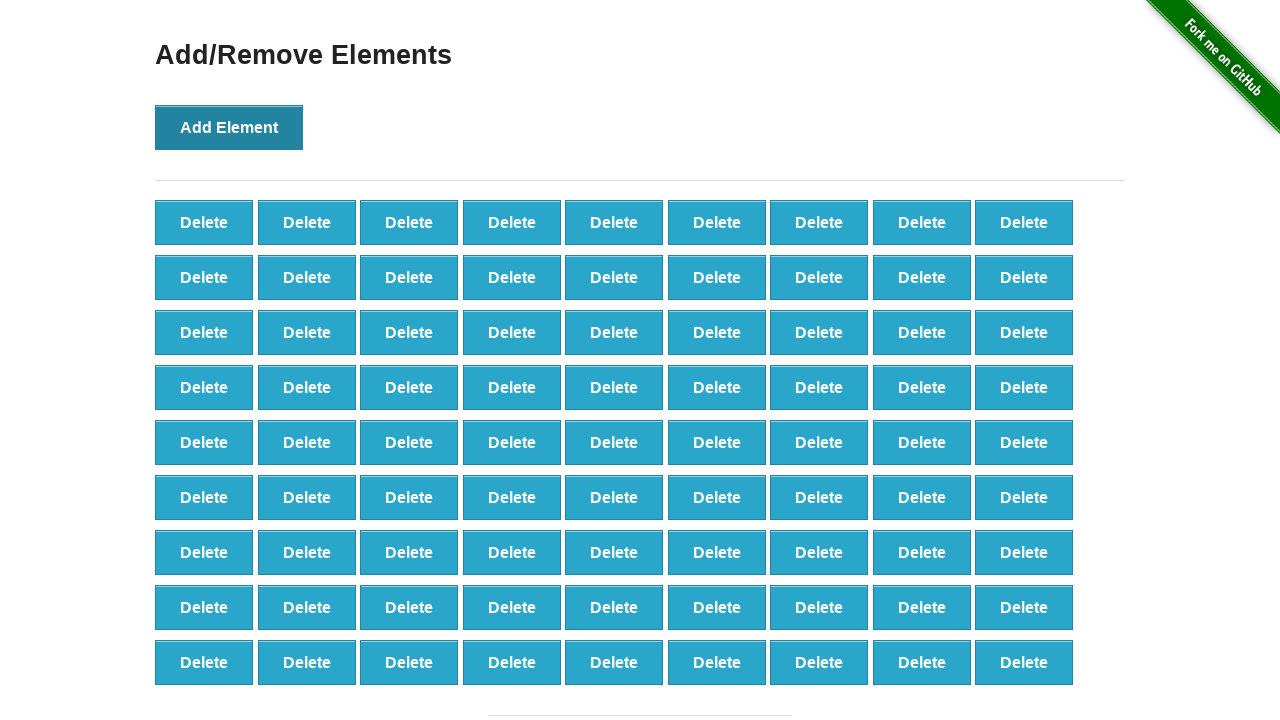

Clicked 'Add Element' button (iteration 82/100) at (229, 127) on button[onclick='addElement()']
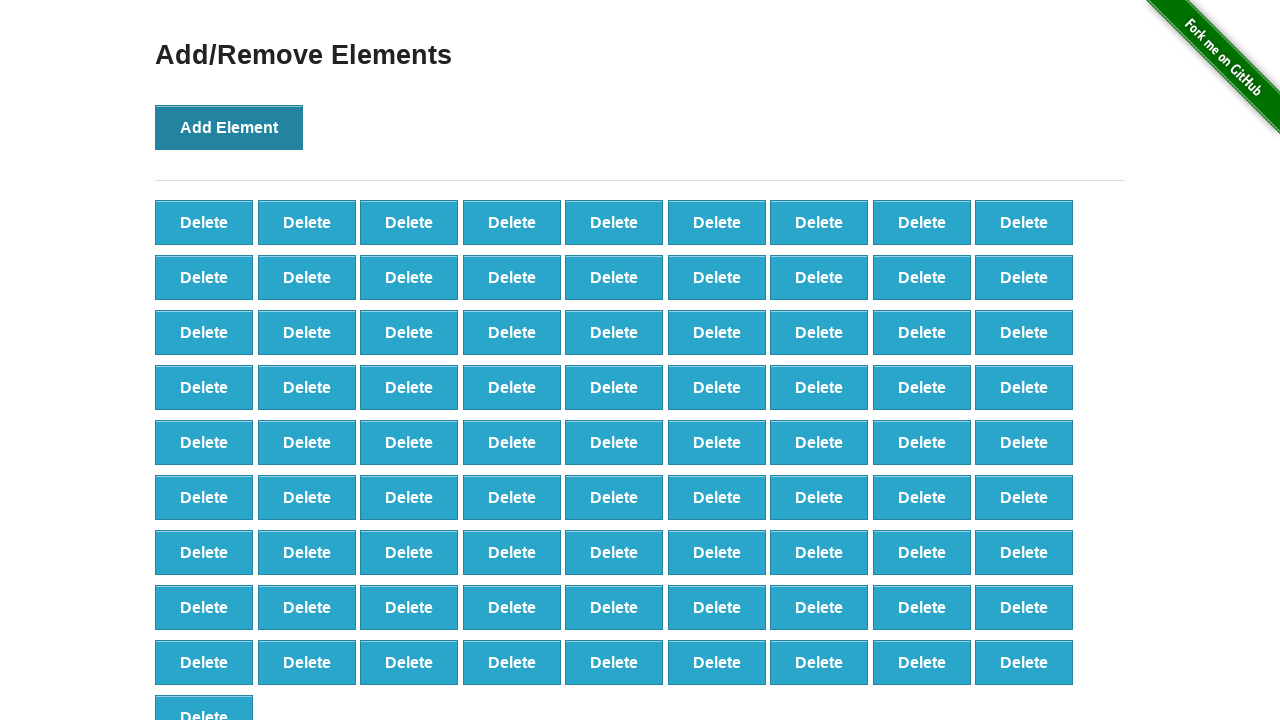

Clicked 'Add Element' button (iteration 83/100) at (229, 127) on button[onclick='addElement()']
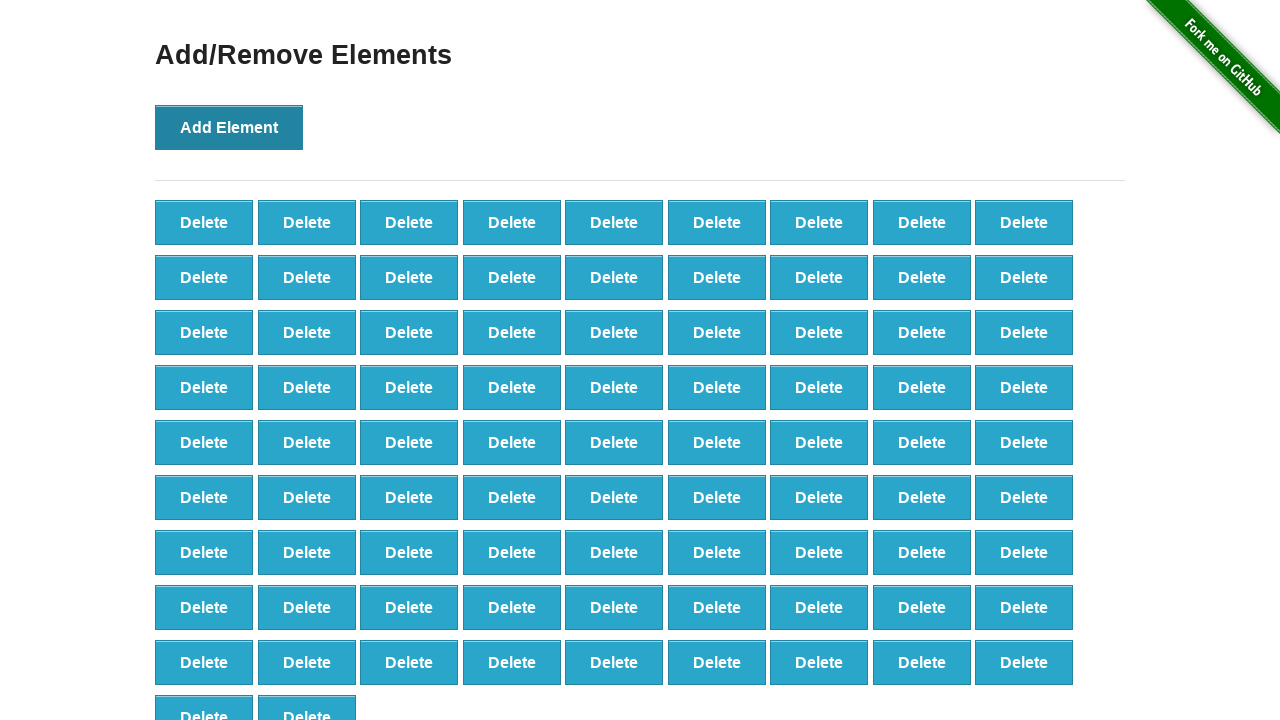

Clicked 'Add Element' button (iteration 84/100) at (229, 127) on button[onclick='addElement()']
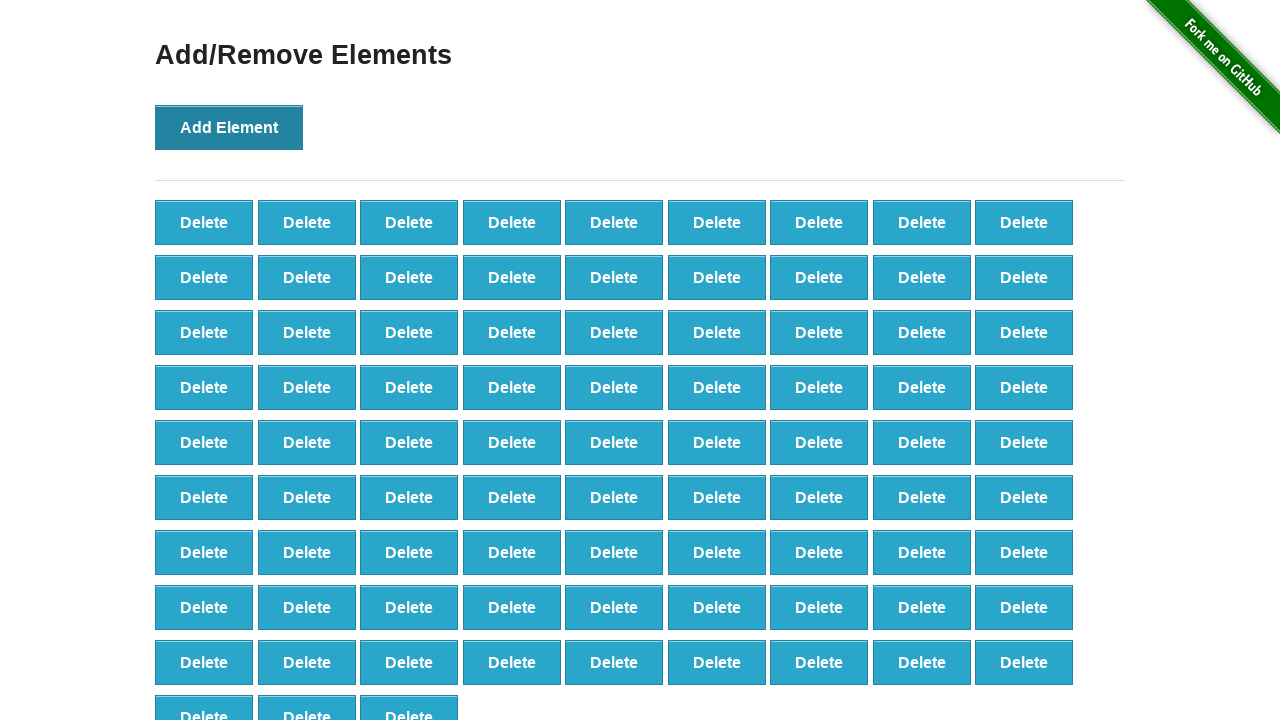

Clicked 'Add Element' button (iteration 85/100) at (229, 127) on button[onclick='addElement()']
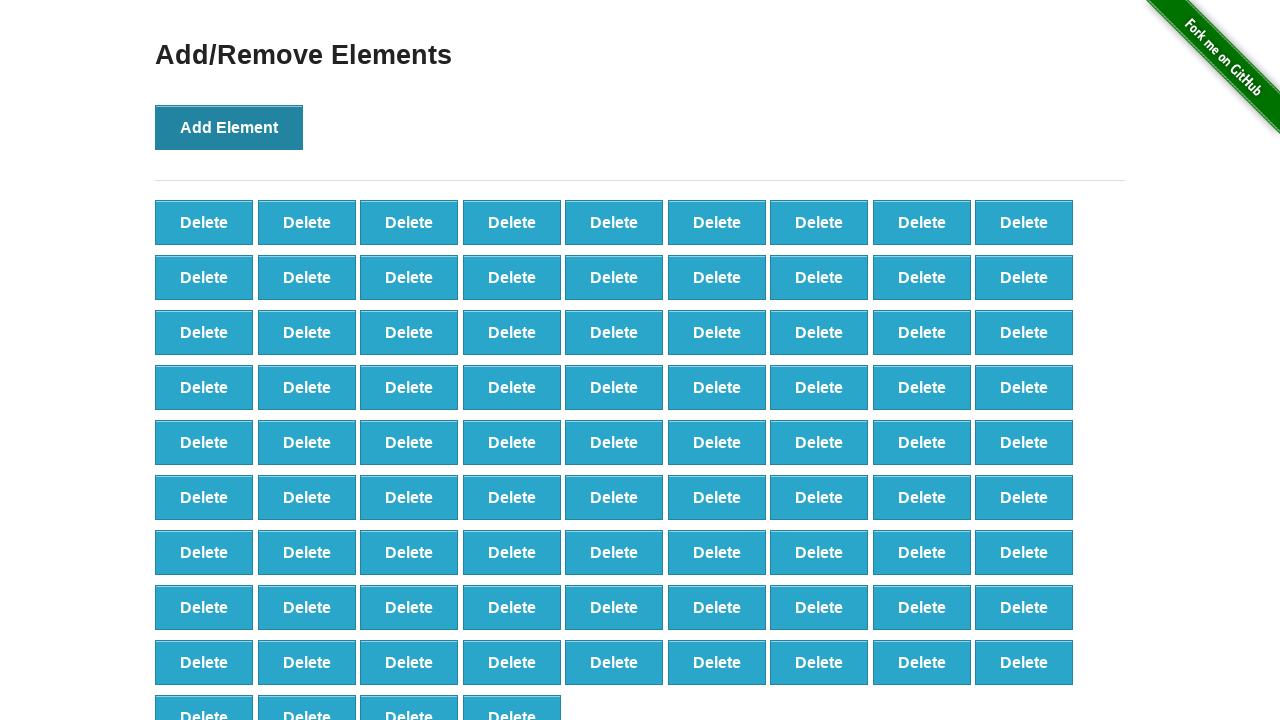

Clicked 'Add Element' button (iteration 86/100) at (229, 127) on button[onclick='addElement()']
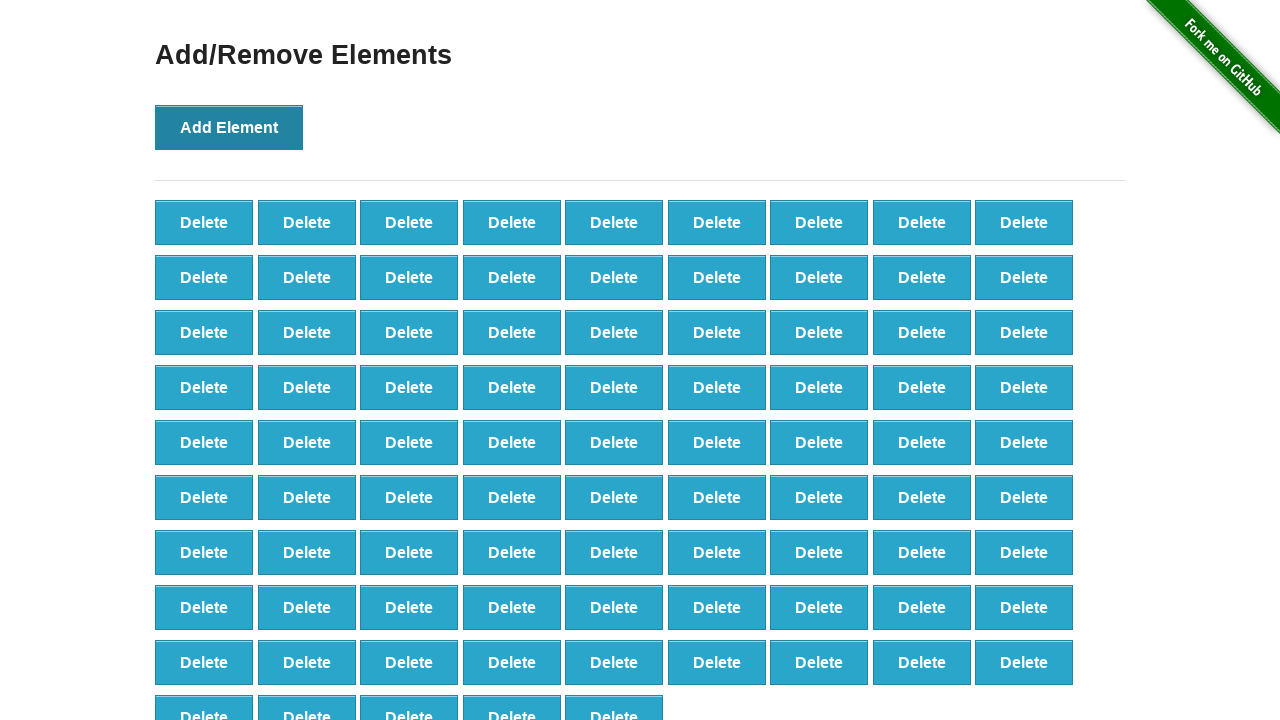

Clicked 'Add Element' button (iteration 87/100) at (229, 127) on button[onclick='addElement()']
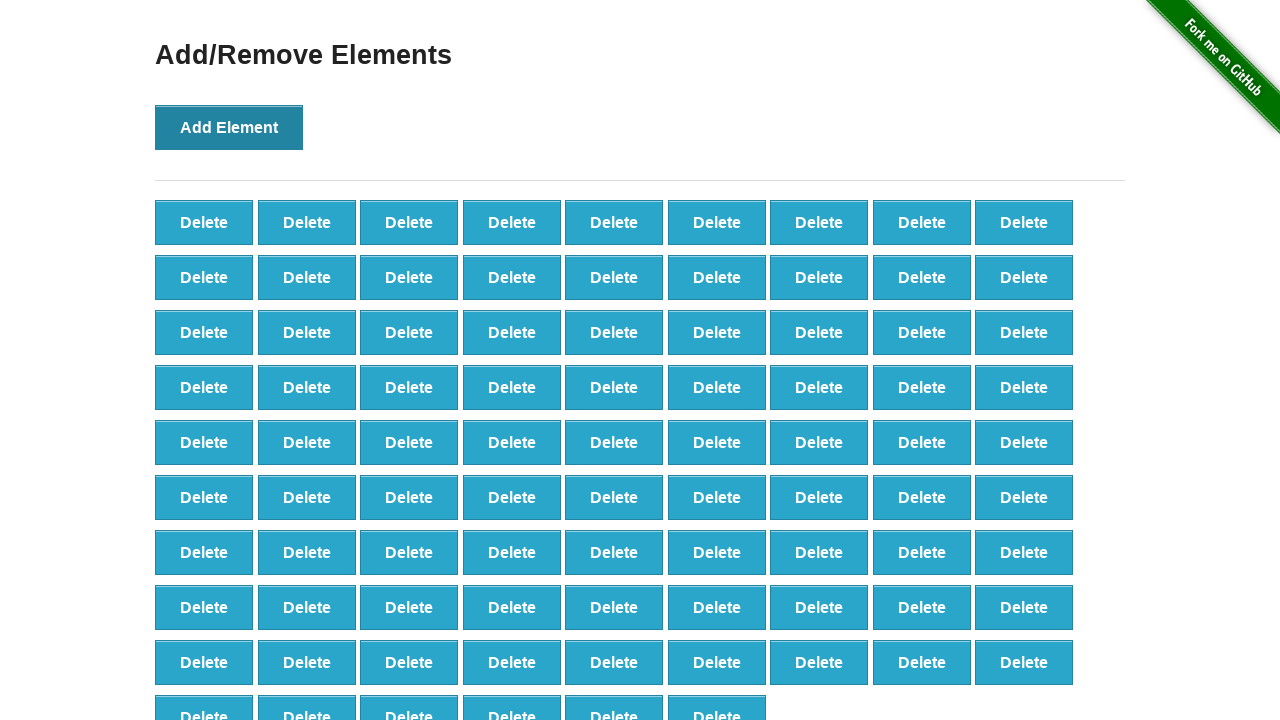

Clicked 'Add Element' button (iteration 88/100) at (229, 127) on button[onclick='addElement()']
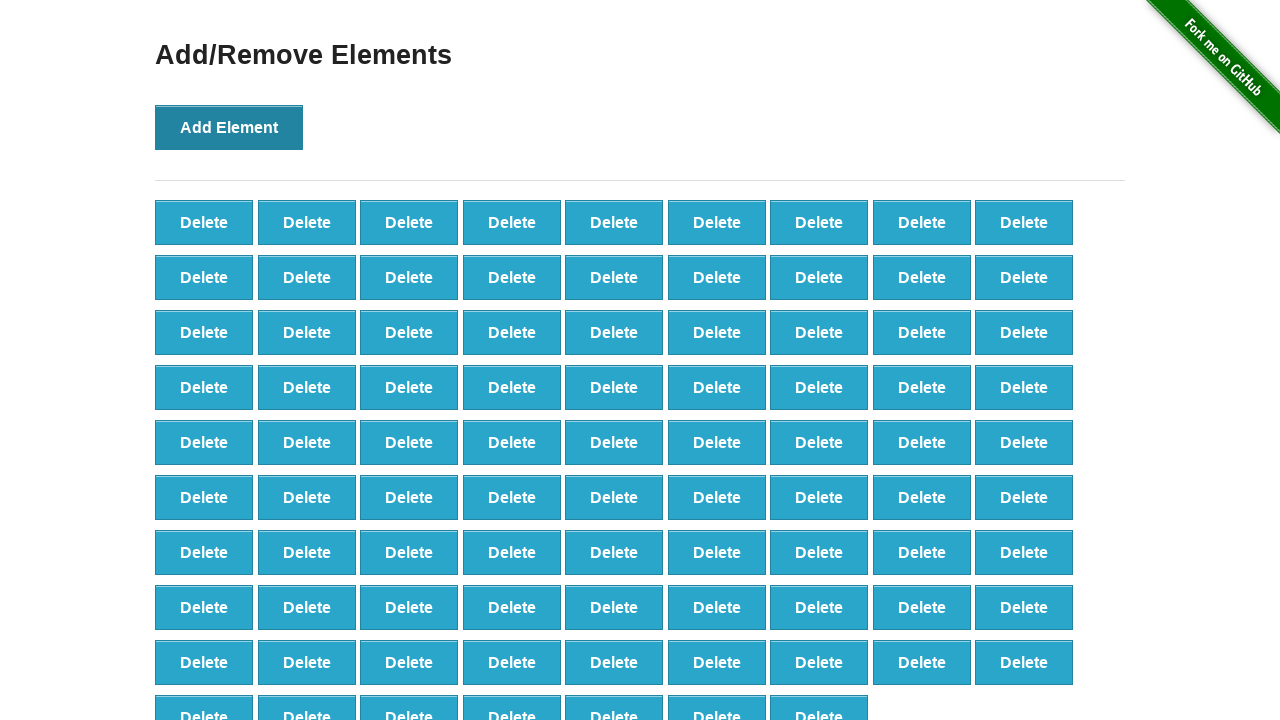

Clicked 'Add Element' button (iteration 89/100) at (229, 127) on button[onclick='addElement()']
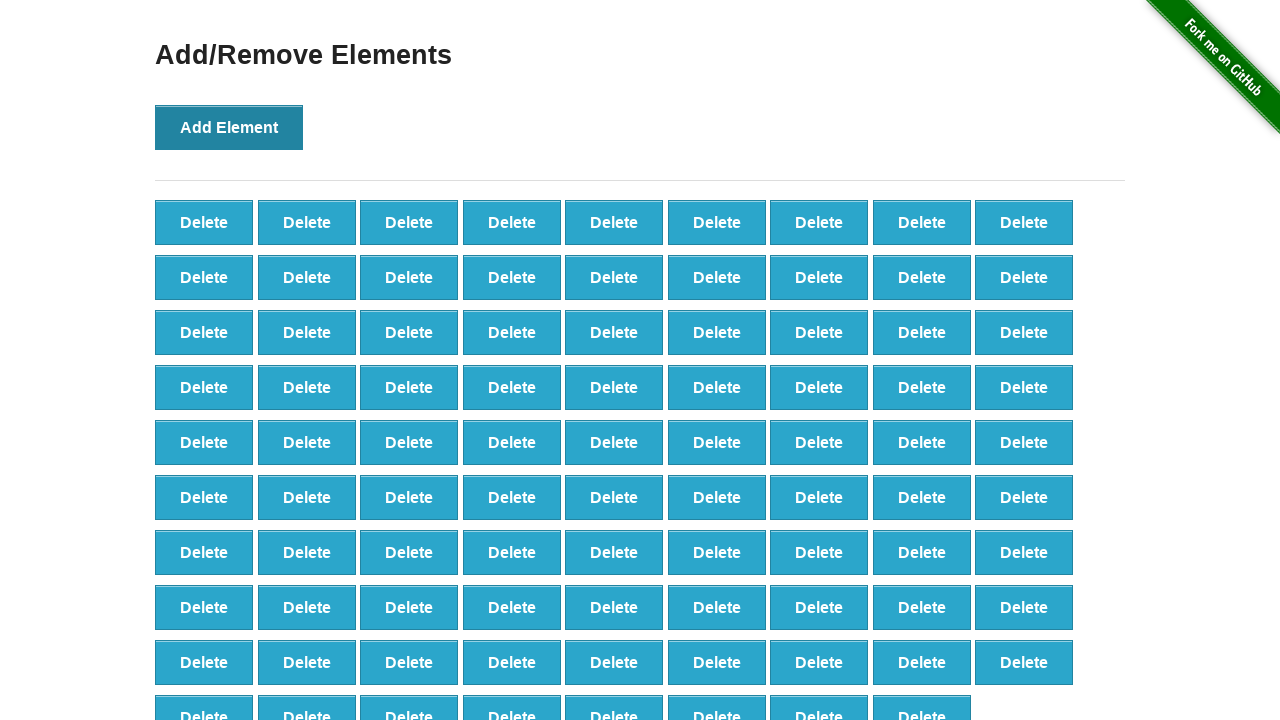

Clicked 'Add Element' button (iteration 90/100) at (229, 127) on button[onclick='addElement()']
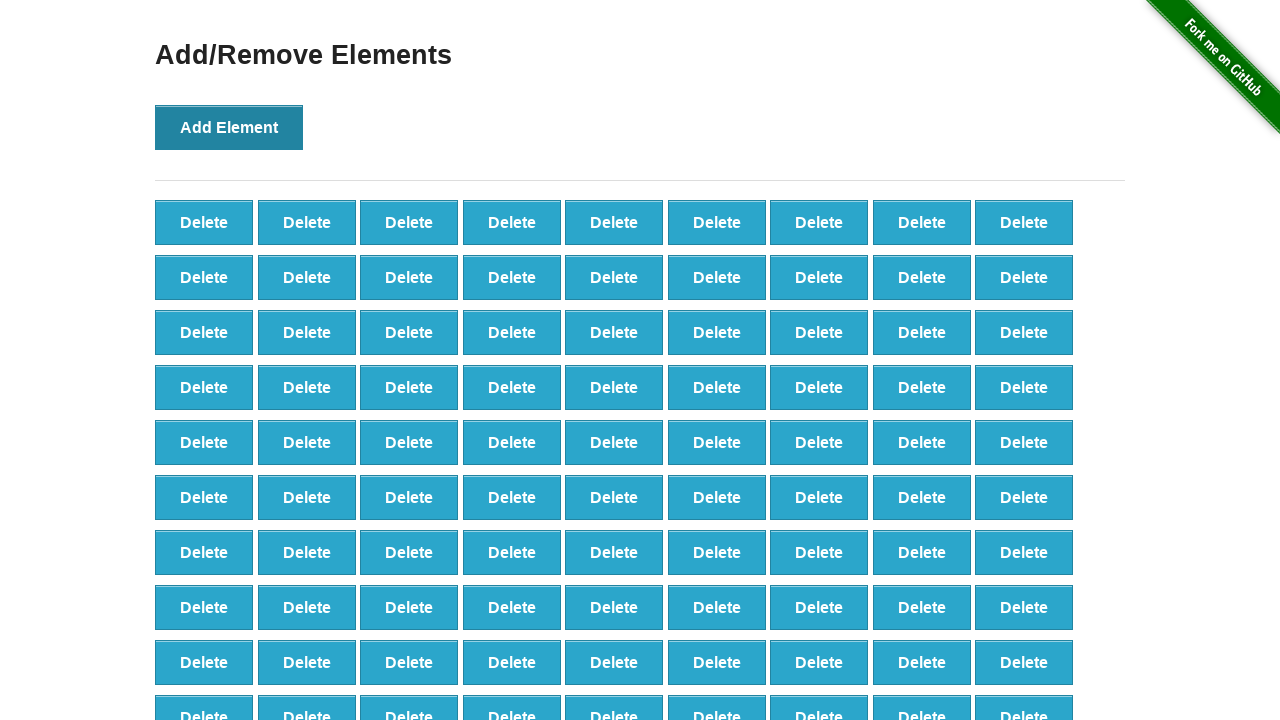

Clicked 'Add Element' button (iteration 91/100) at (229, 127) on button[onclick='addElement()']
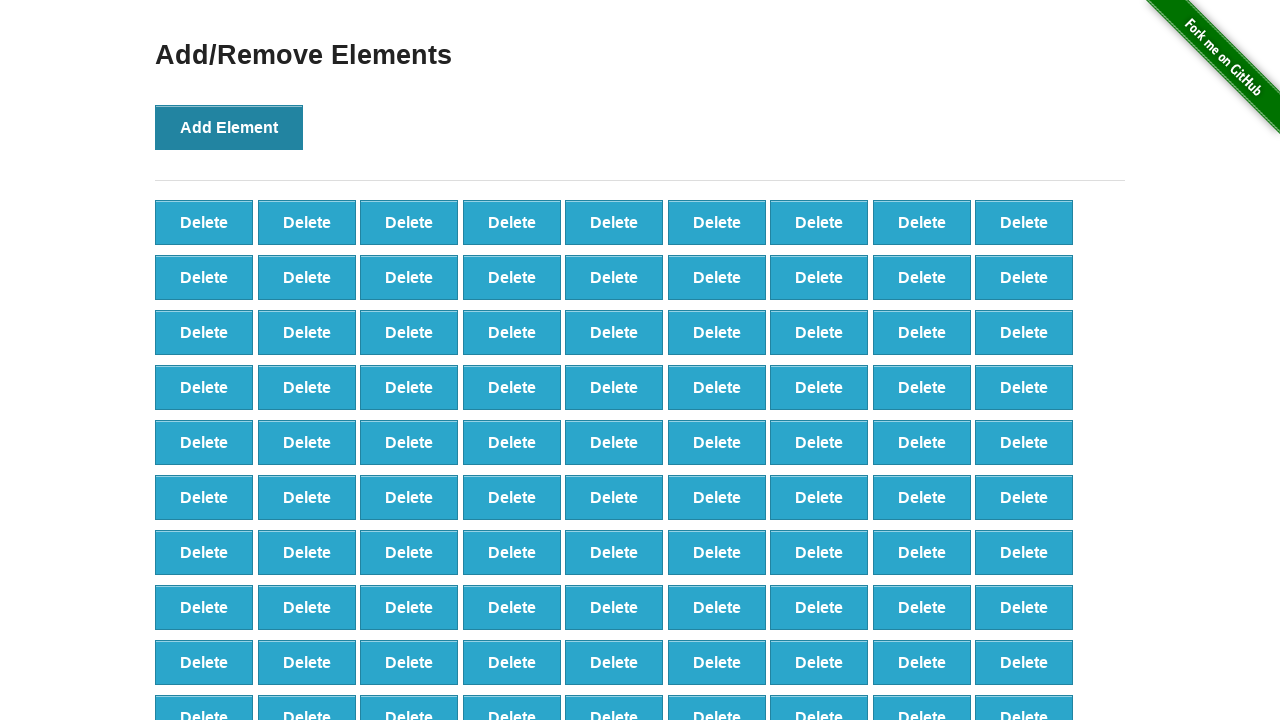

Clicked 'Add Element' button (iteration 92/100) at (229, 127) on button[onclick='addElement()']
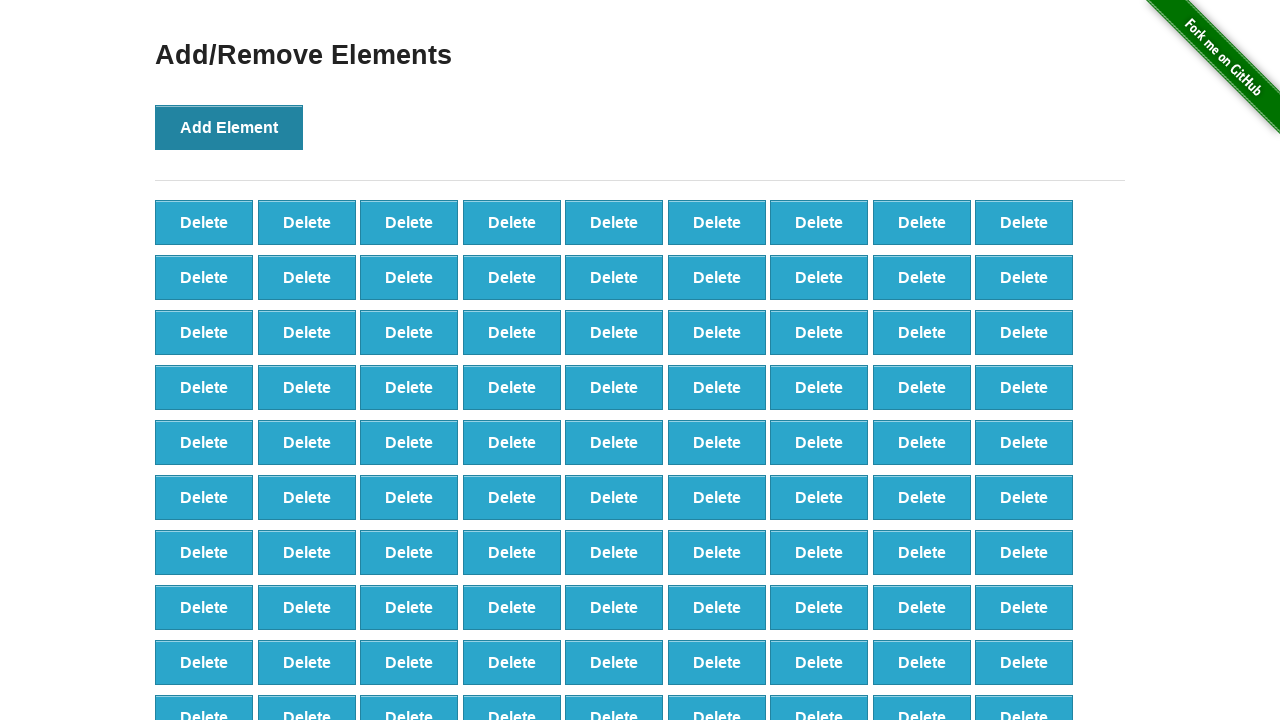

Clicked 'Add Element' button (iteration 93/100) at (229, 127) on button[onclick='addElement()']
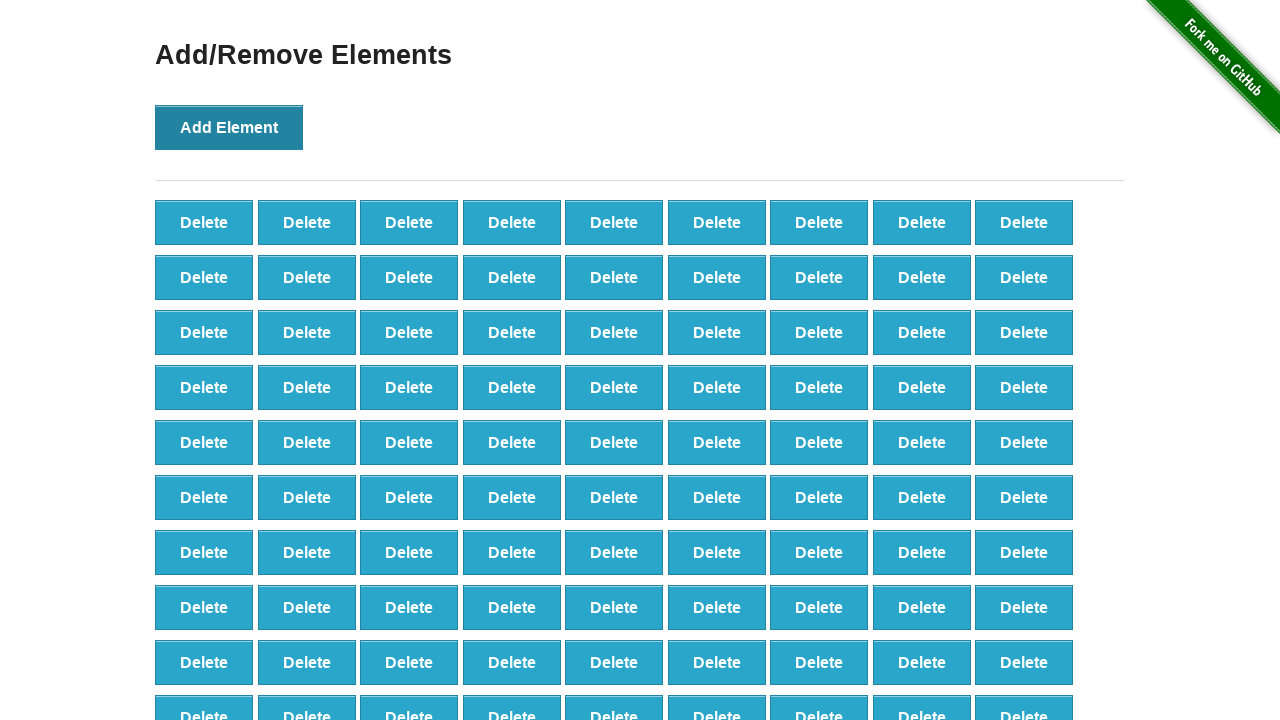

Clicked 'Add Element' button (iteration 94/100) at (229, 127) on button[onclick='addElement()']
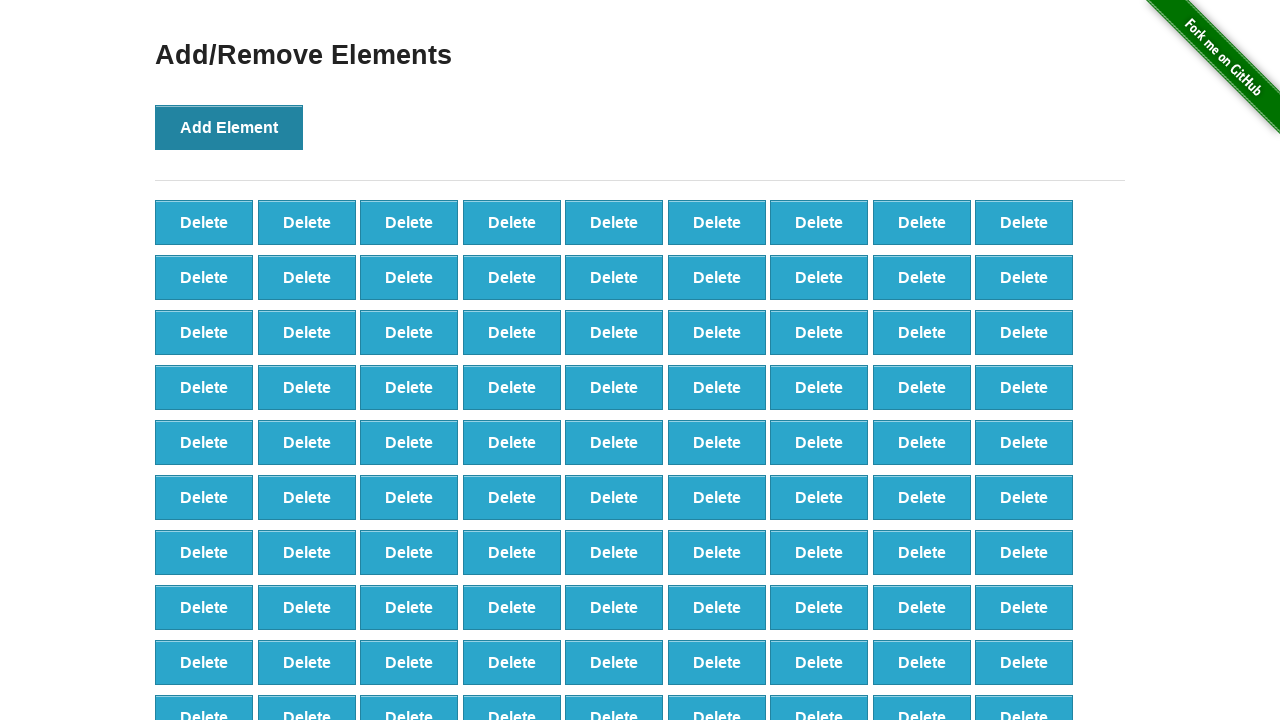

Clicked 'Add Element' button (iteration 95/100) at (229, 127) on button[onclick='addElement()']
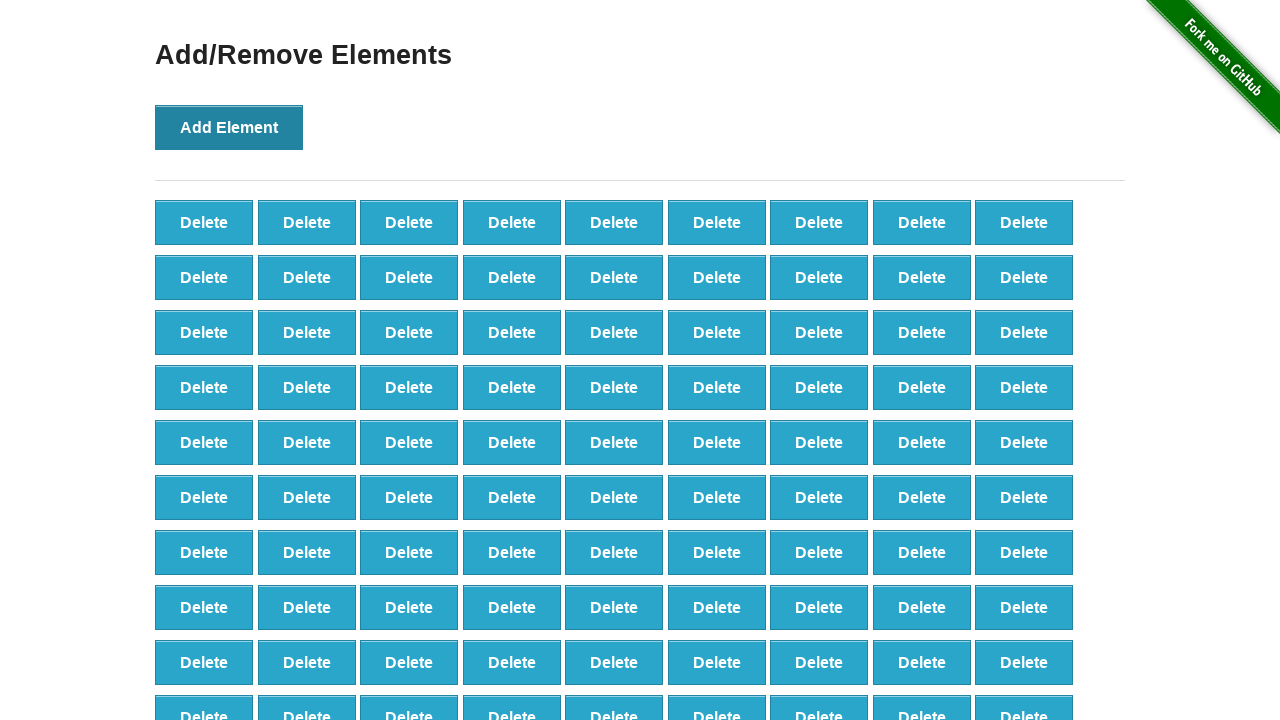

Clicked 'Add Element' button (iteration 96/100) at (229, 127) on button[onclick='addElement()']
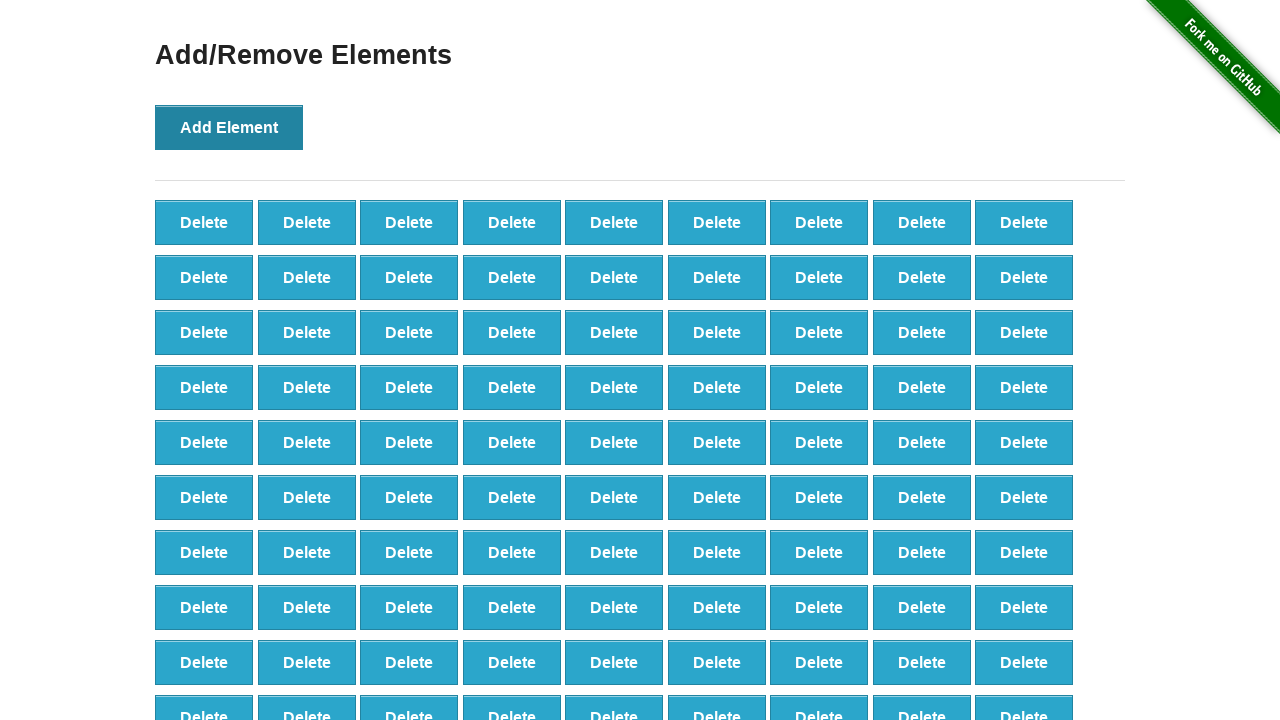

Clicked 'Add Element' button (iteration 97/100) at (229, 127) on button[onclick='addElement()']
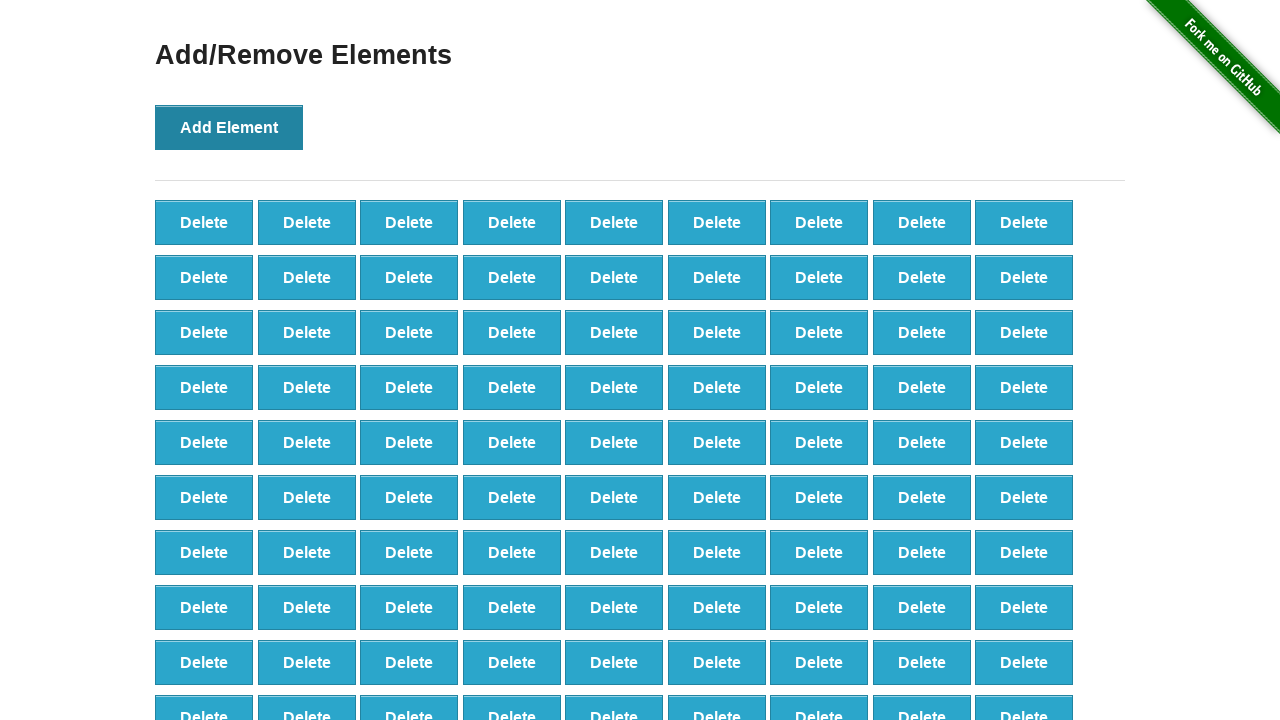

Clicked 'Add Element' button (iteration 98/100) at (229, 127) on button[onclick='addElement()']
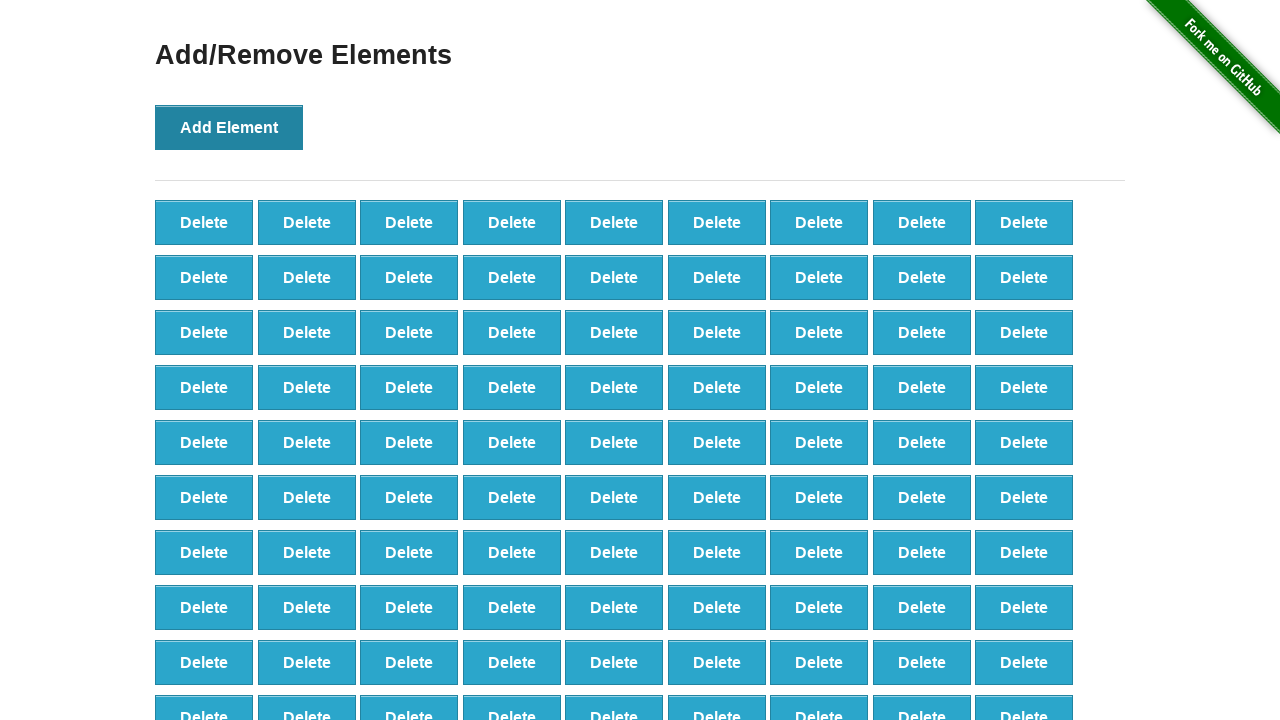

Clicked 'Add Element' button (iteration 99/100) at (229, 127) on button[onclick='addElement()']
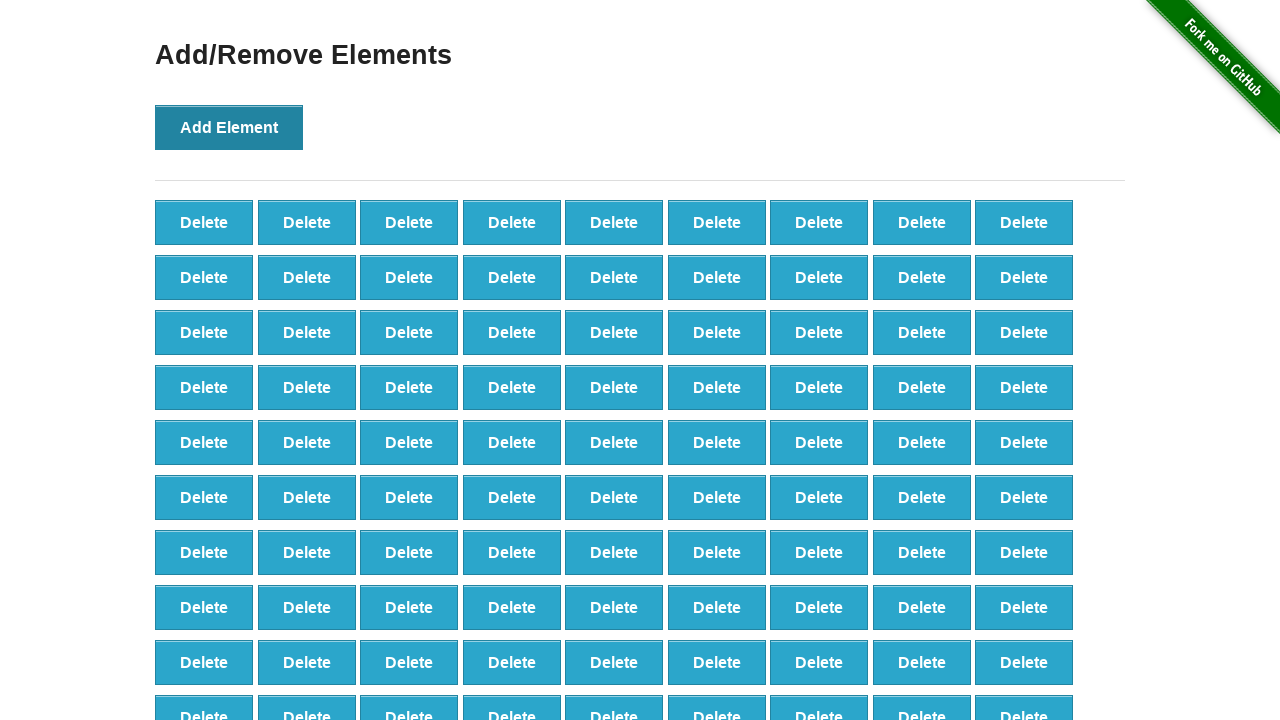

Clicked 'Add Element' button (iteration 100/100) at (229, 127) on button[onclick='addElement()']
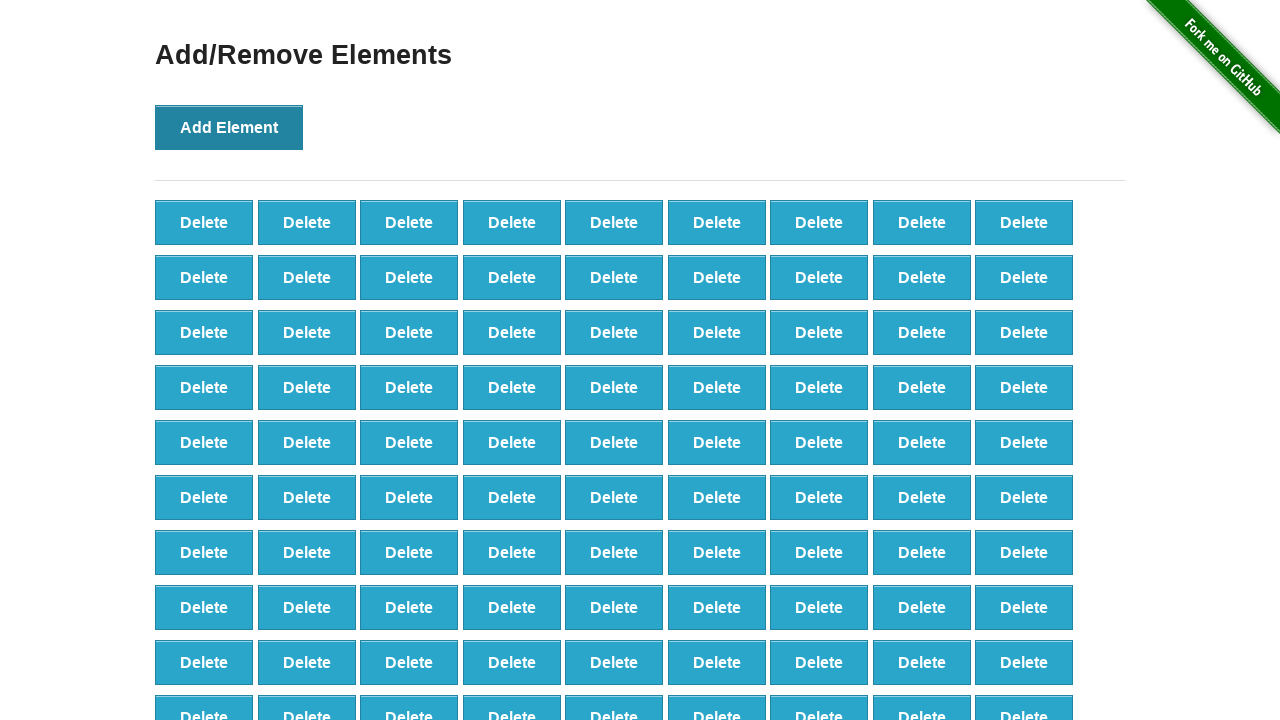

Verified that 100 delete buttons were created
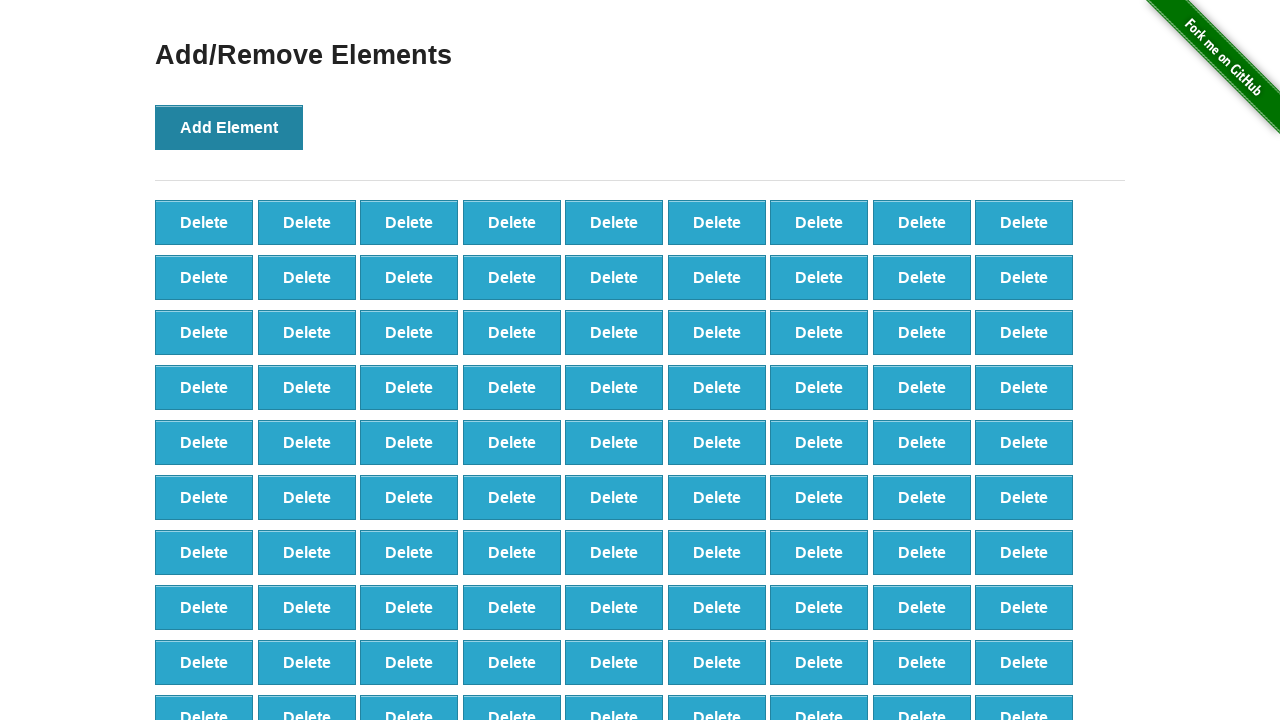

Clicked first 'Delete' button (iteration 1/20) at (204, 222) on button[onclick='deleteElement()'] >> nth=0
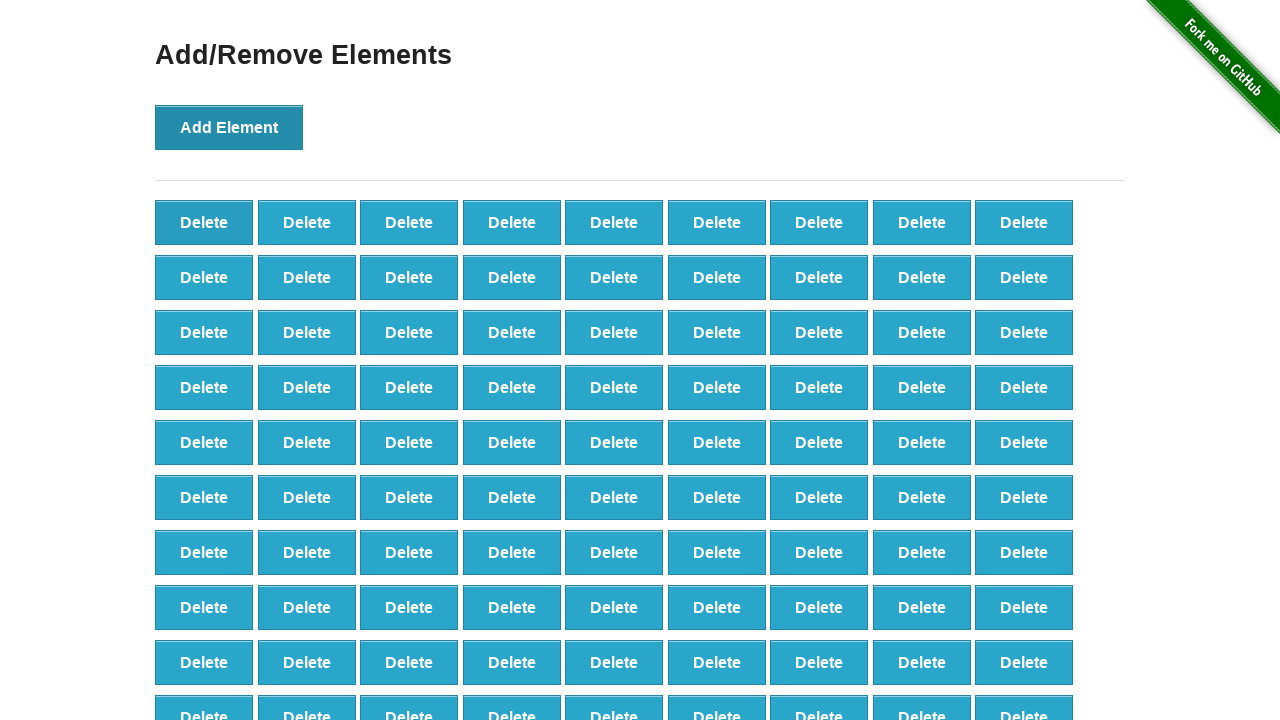

Clicked first 'Delete' button (iteration 2/20) at (204, 222) on button[onclick='deleteElement()'] >> nth=0
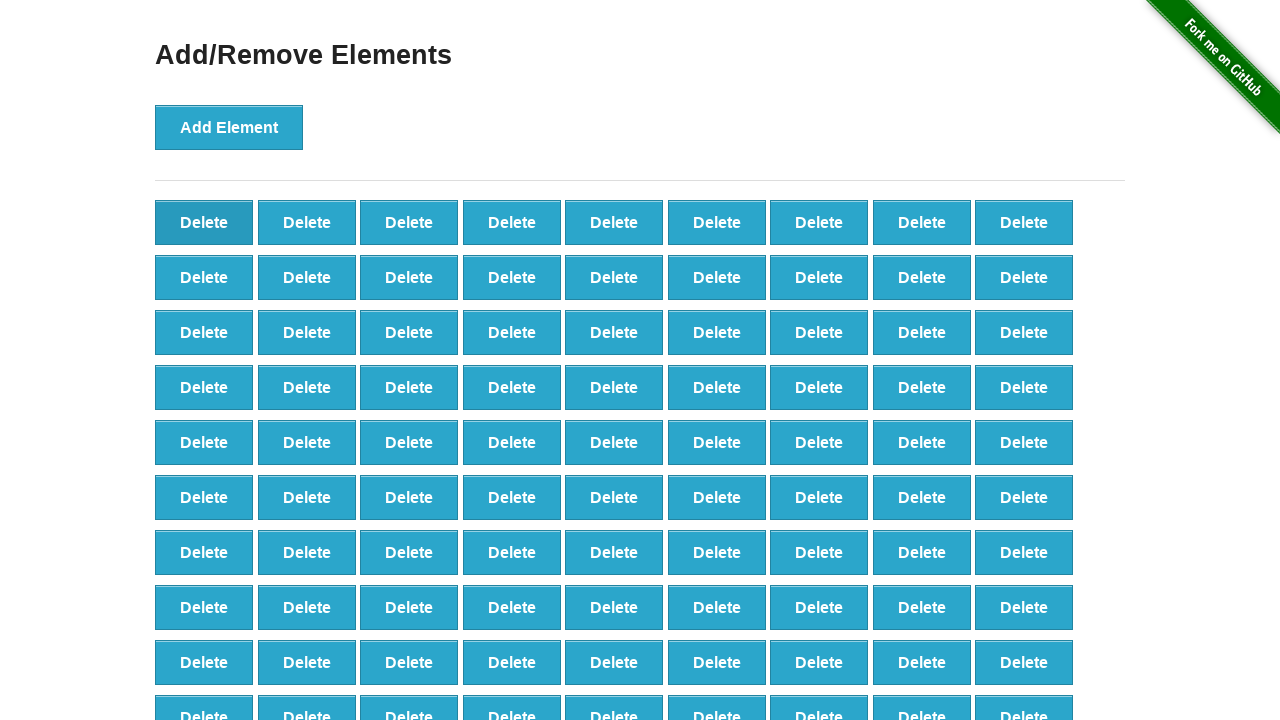

Clicked first 'Delete' button (iteration 3/20) at (204, 222) on button[onclick='deleteElement()'] >> nth=0
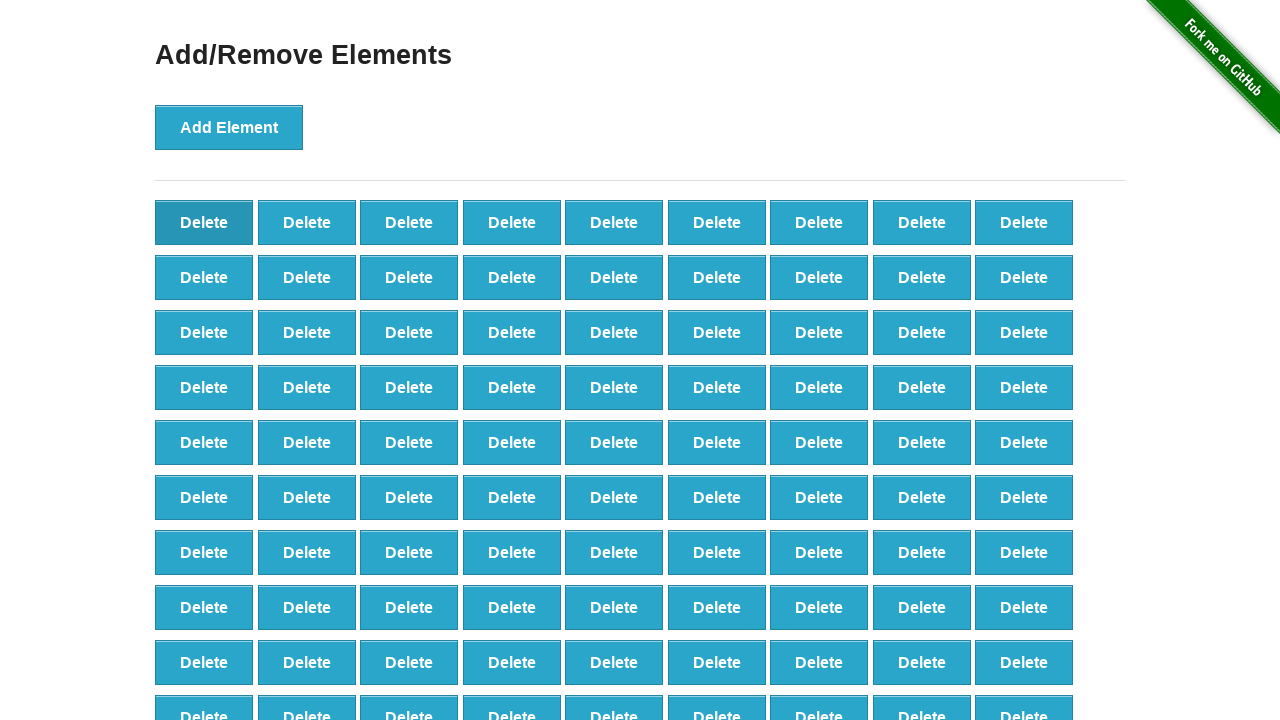

Clicked first 'Delete' button (iteration 4/20) at (204, 222) on button[onclick='deleteElement()'] >> nth=0
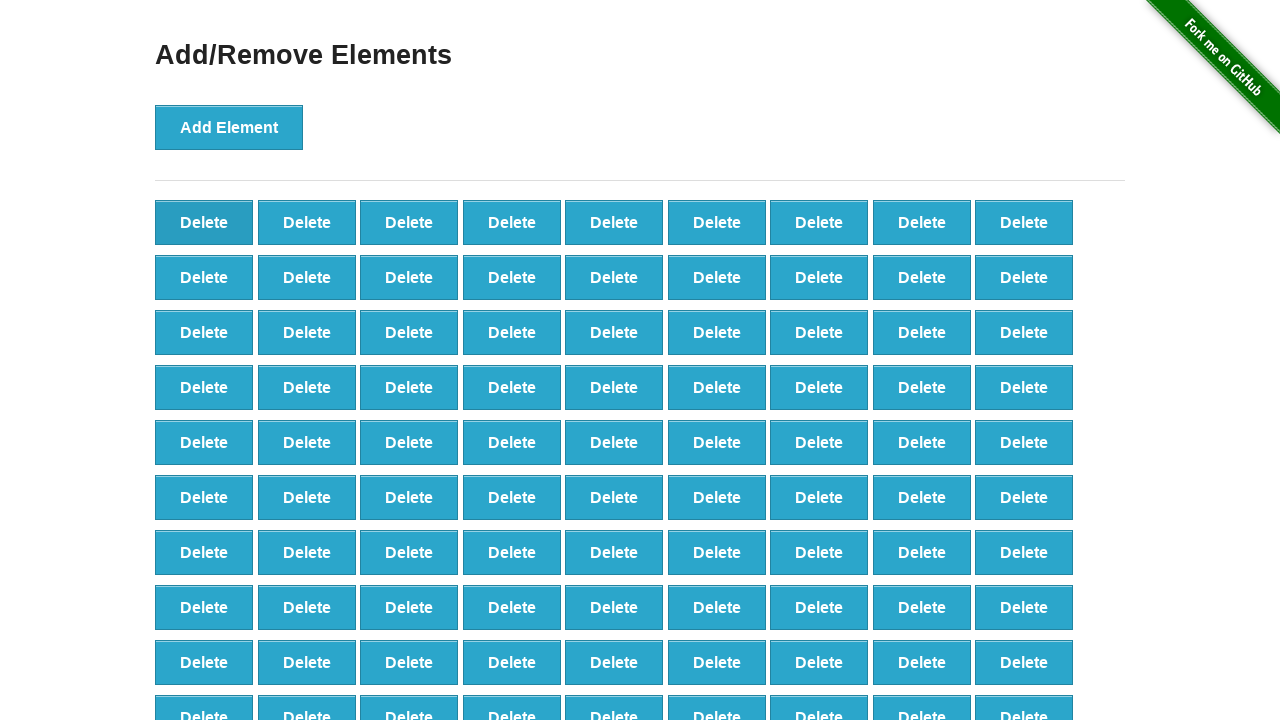

Clicked first 'Delete' button (iteration 5/20) at (204, 222) on button[onclick='deleteElement()'] >> nth=0
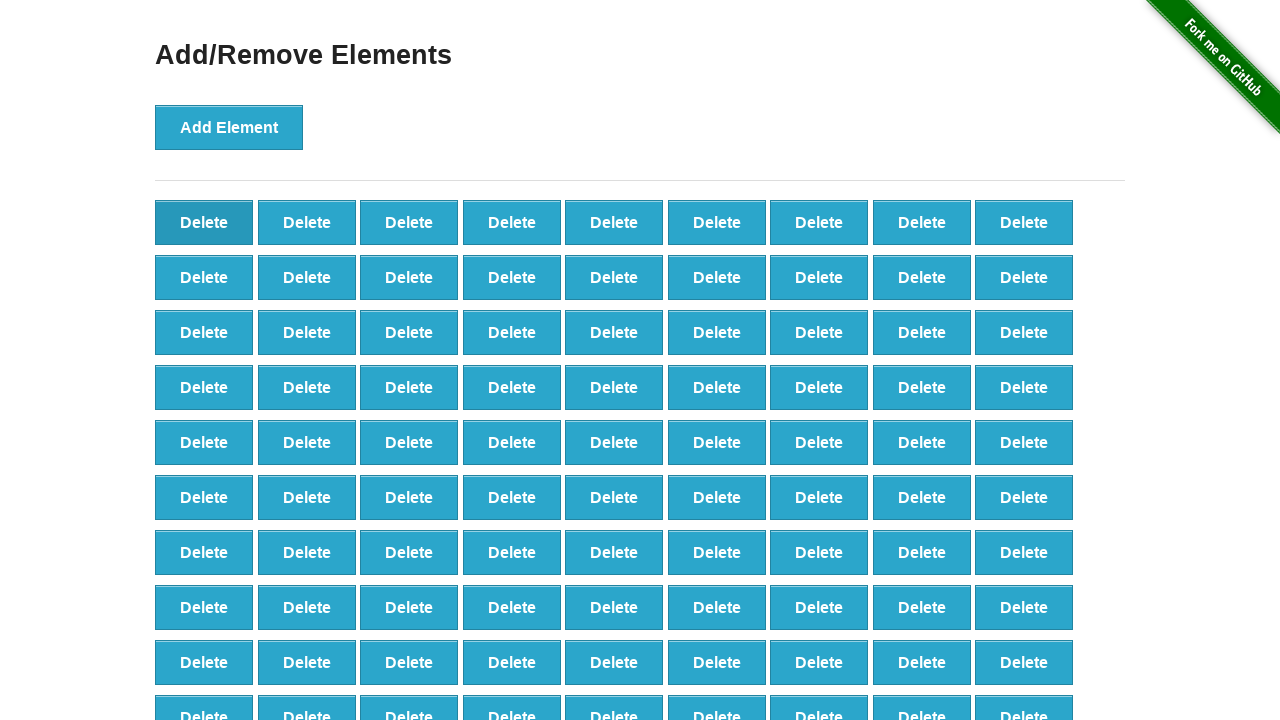

Clicked first 'Delete' button (iteration 6/20) at (204, 222) on button[onclick='deleteElement()'] >> nth=0
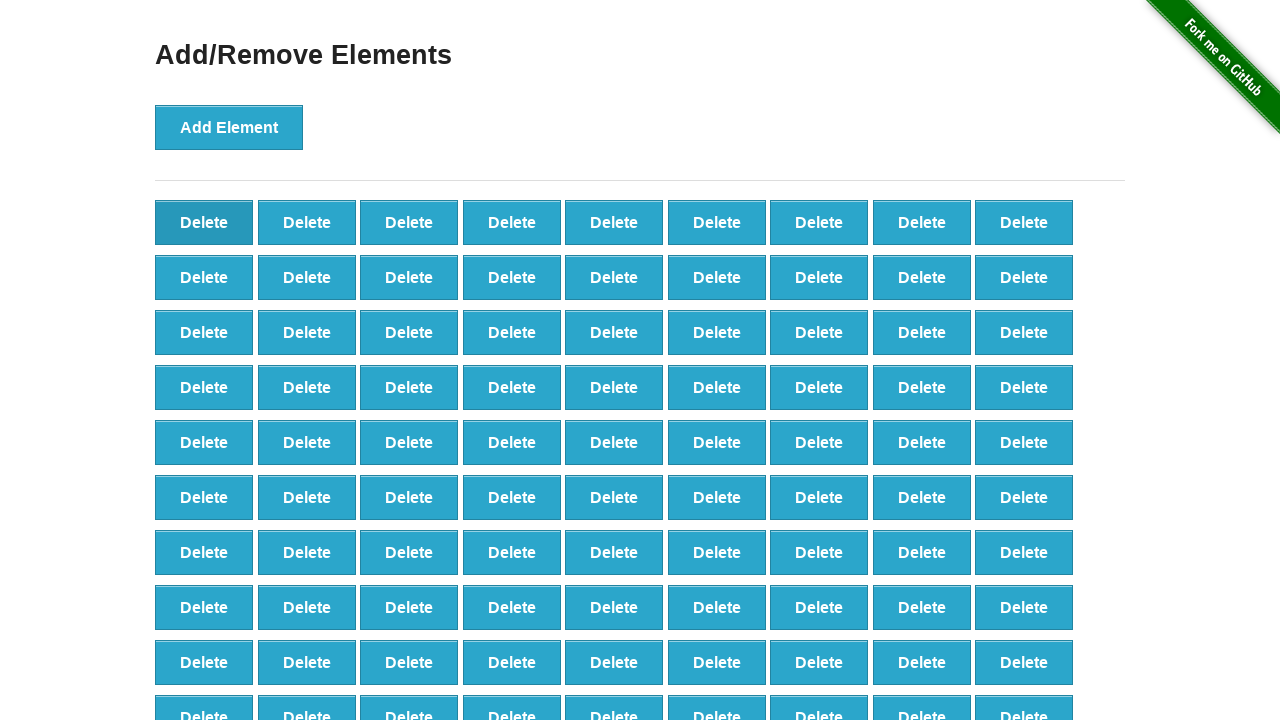

Clicked first 'Delete' button (iteration 7/20) at (204, 222) on button[onclick='deleteElement()'] >> nth=0
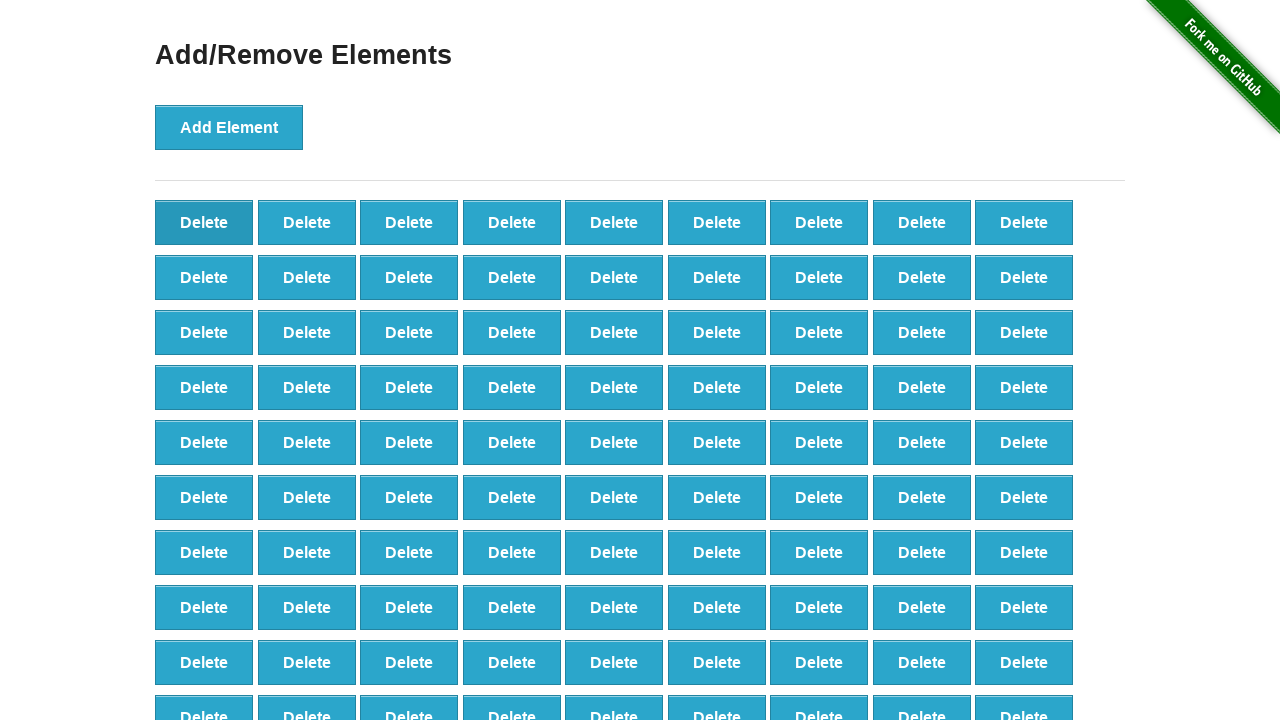

Clicked first 'Delete' button (iteration 8/20) at (204, 222) on button[onclick='deleteElement()'] >> nth=0
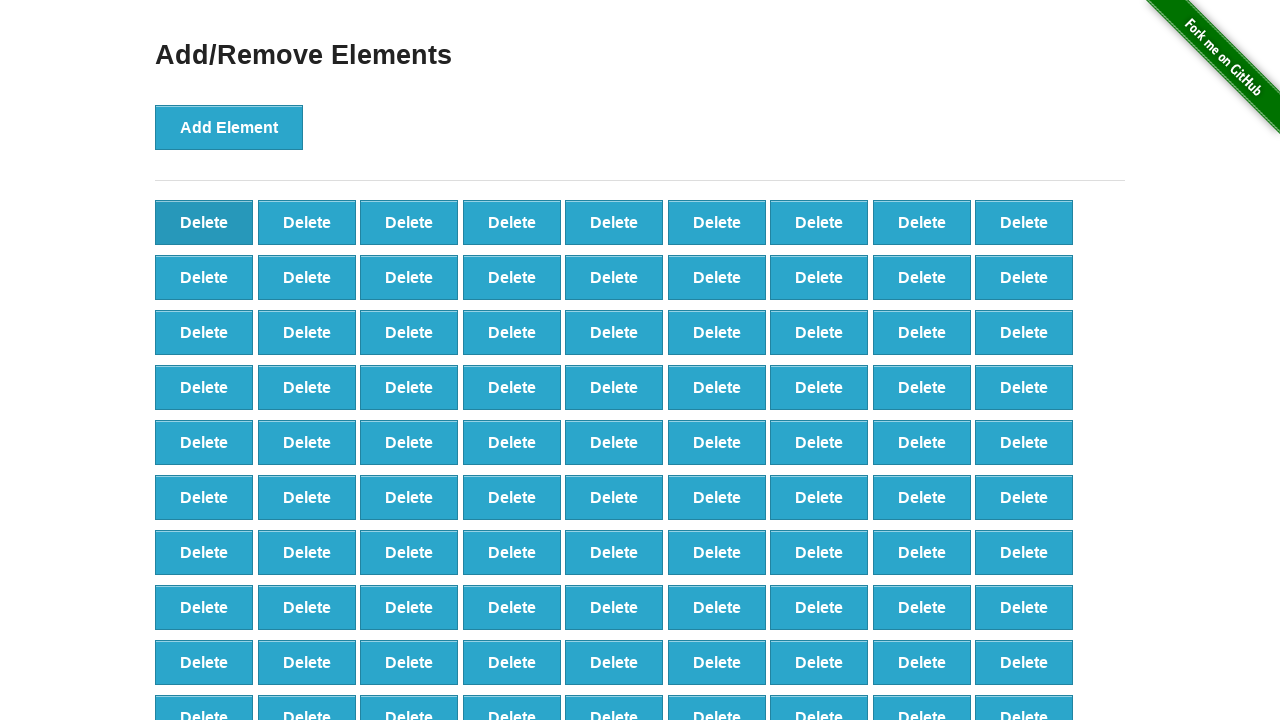

Clicked first 'Delete' button (iteration 9/20) at (204, 222) on button[onclick='deleteElement()'] >> nth=0
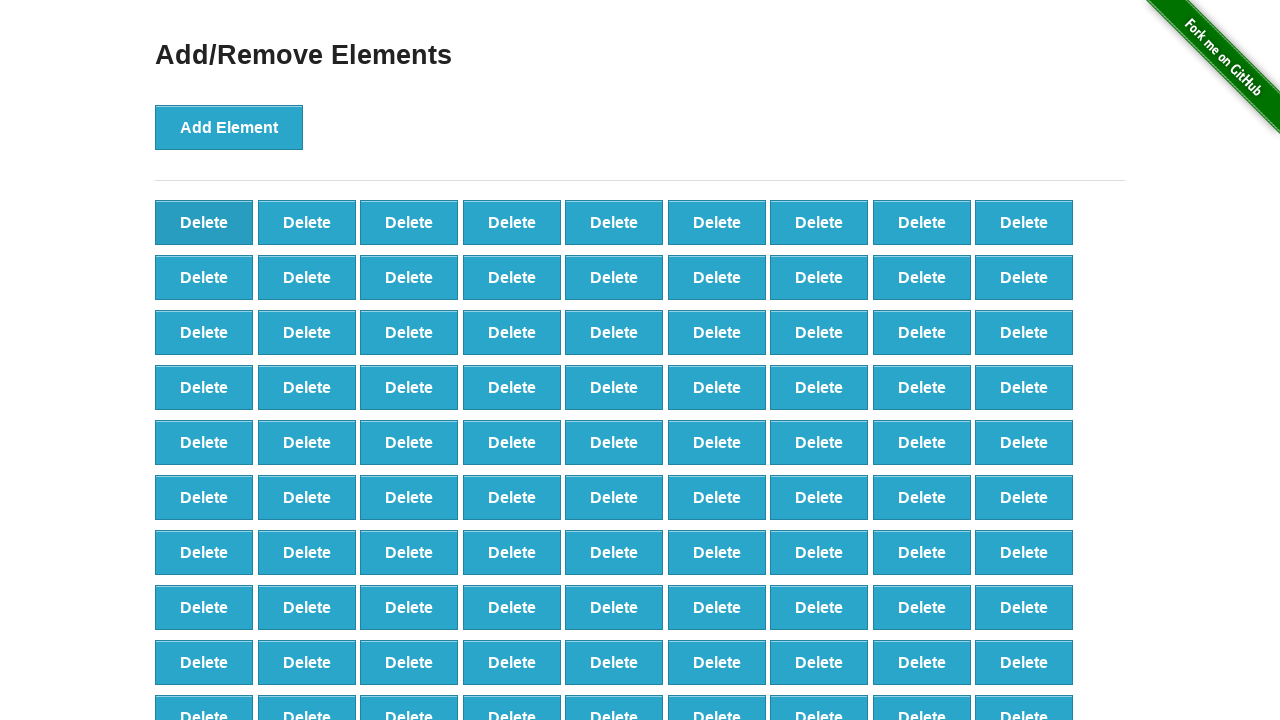

Clicked first 'Delete' button (iteration 10/20) at (204, 222) on button[onclick='deleteElement()'] >> nth=0
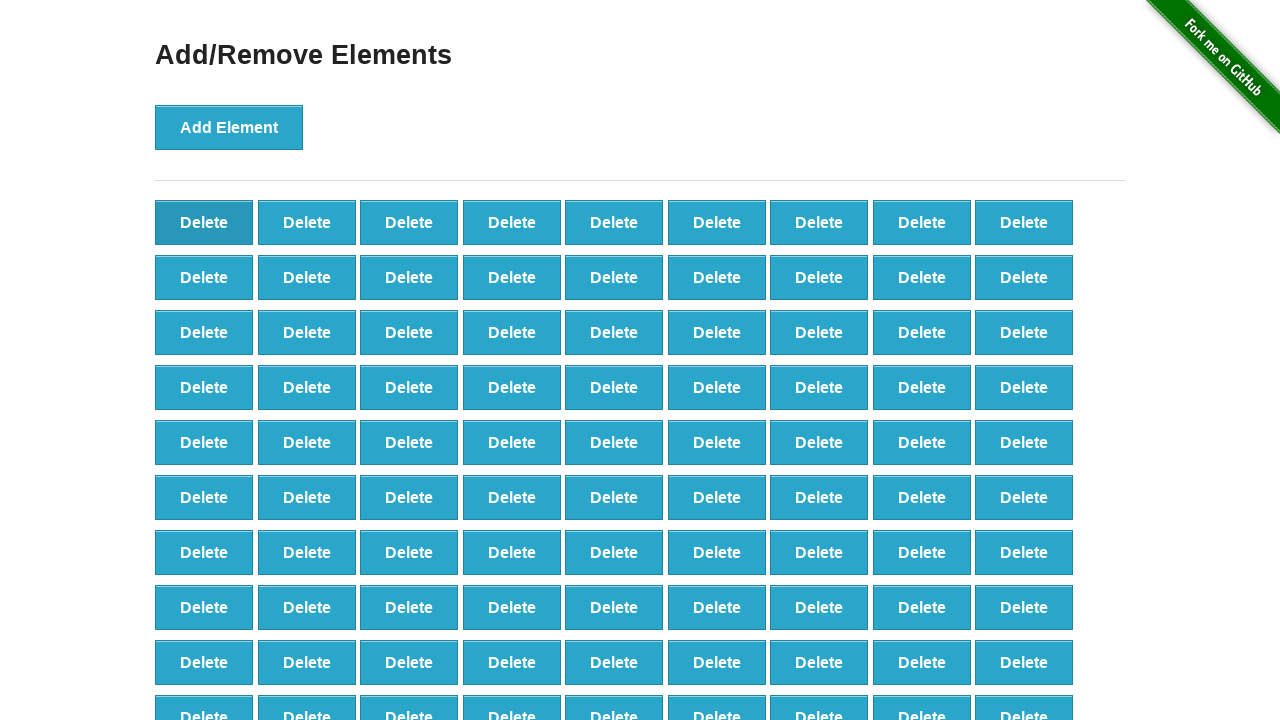

Clicked first 'Delete' button (iteration 11/20) at (204, 222) on button[onclick='deleteElement()'] >> nth=0
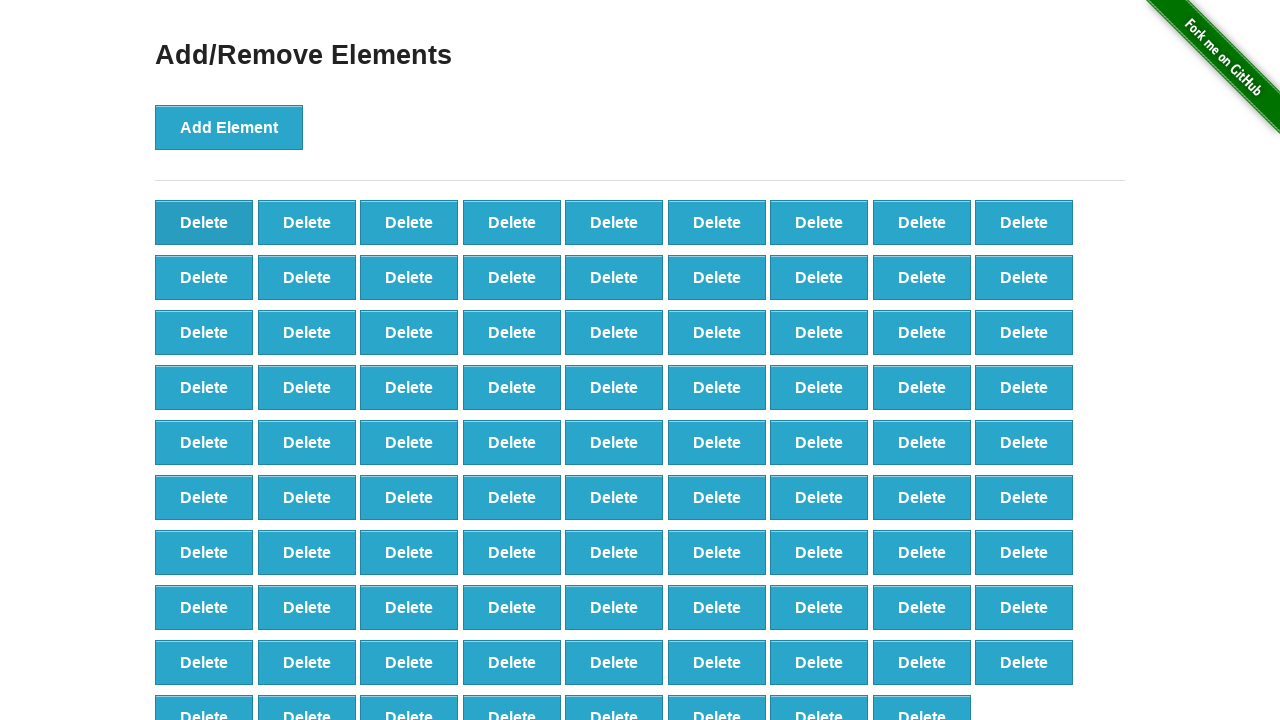

Clicked first 'Delete' button (iteration 12/20) at (204, 222) on button[onclick='deleteElement()'] >> nth=0
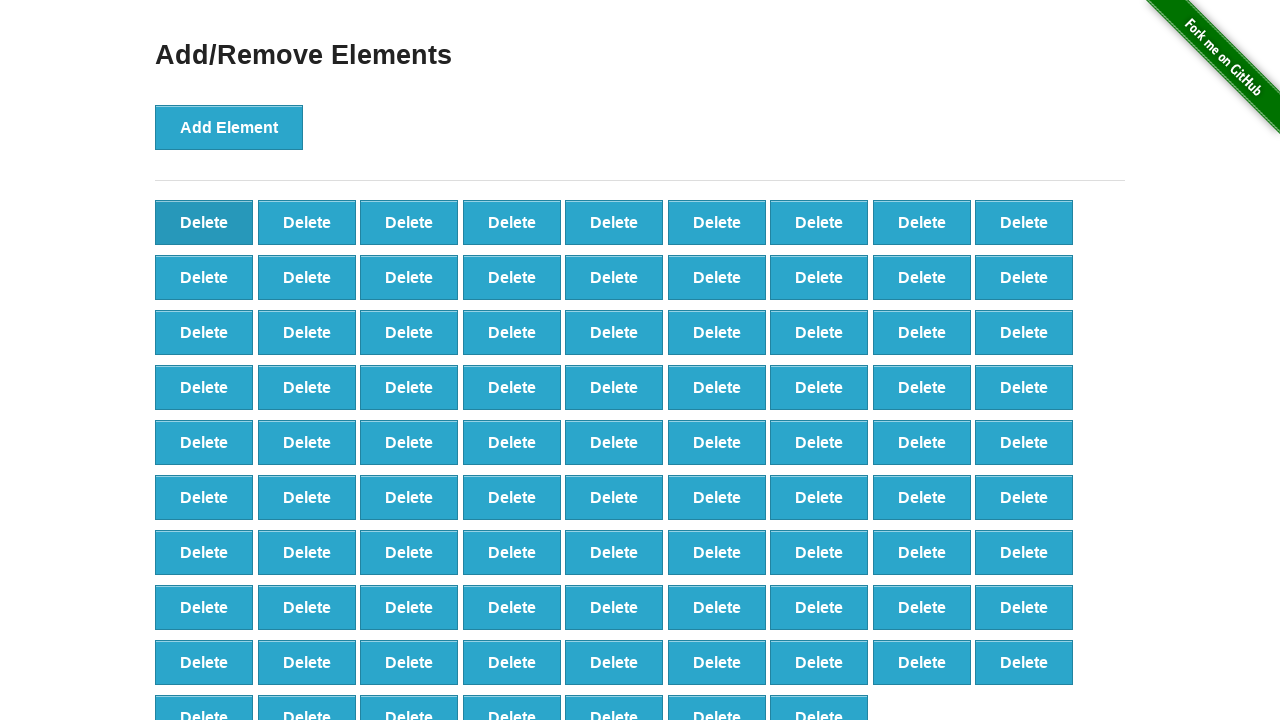

Clicked first 'Delete' button (iteration 13/20) at (204, 222) on button[onclick='deleteElement()'] >> nth=0
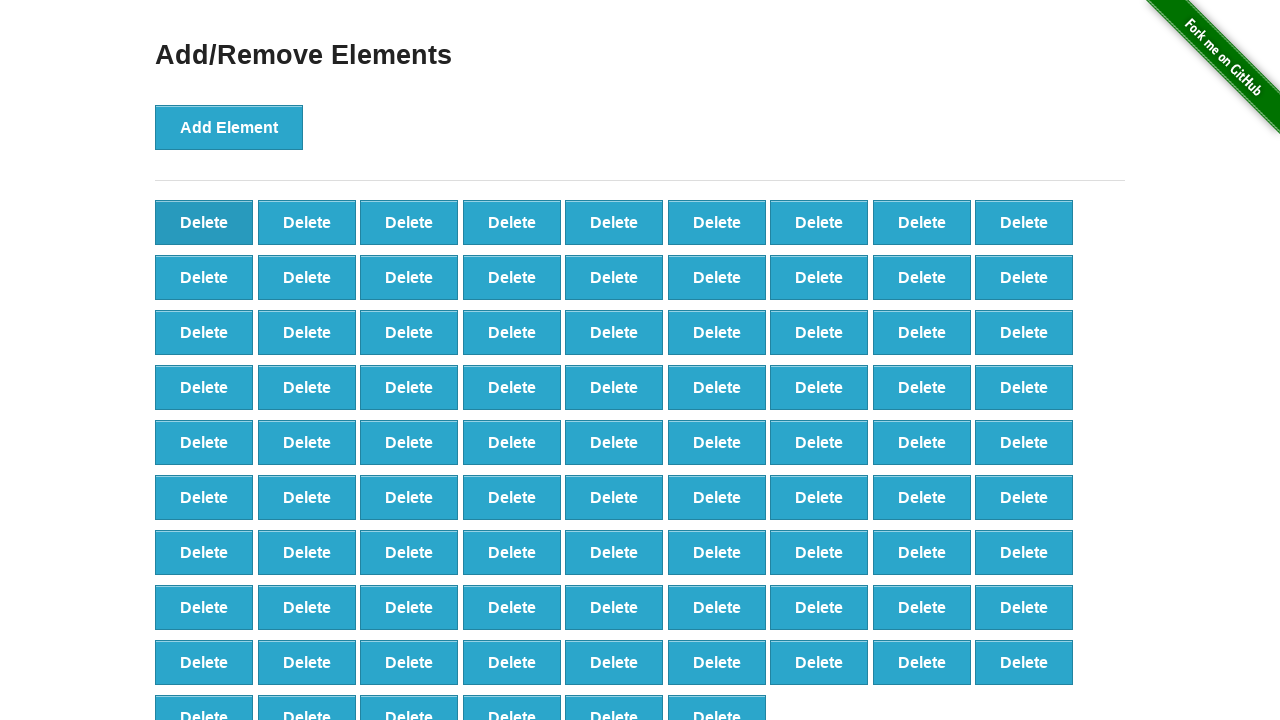

Clicked first 'Delete' button (iteration 14/20) at (204, 222) on button[onclick='deleteElement()'] >> nth=0
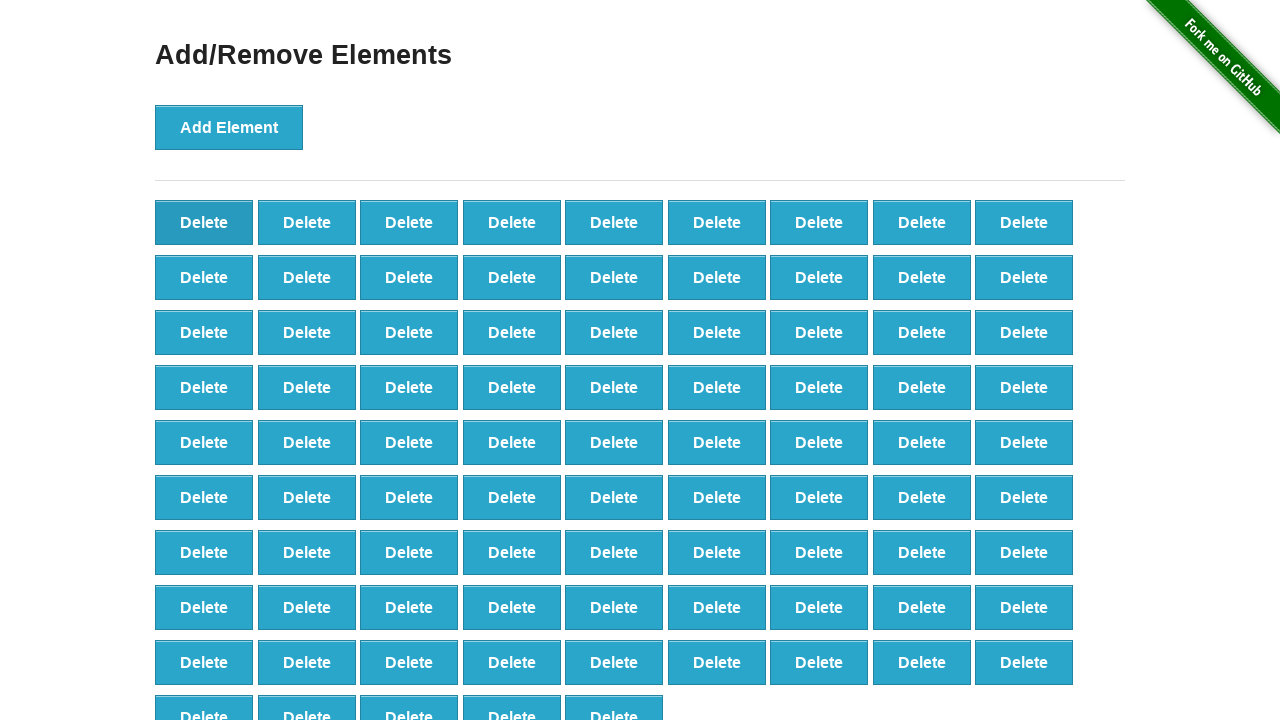

Clicked first 'Delete' button (iteration 15/20) at (204, 222) on button[onclick='deleteElement()'] >> nth=0
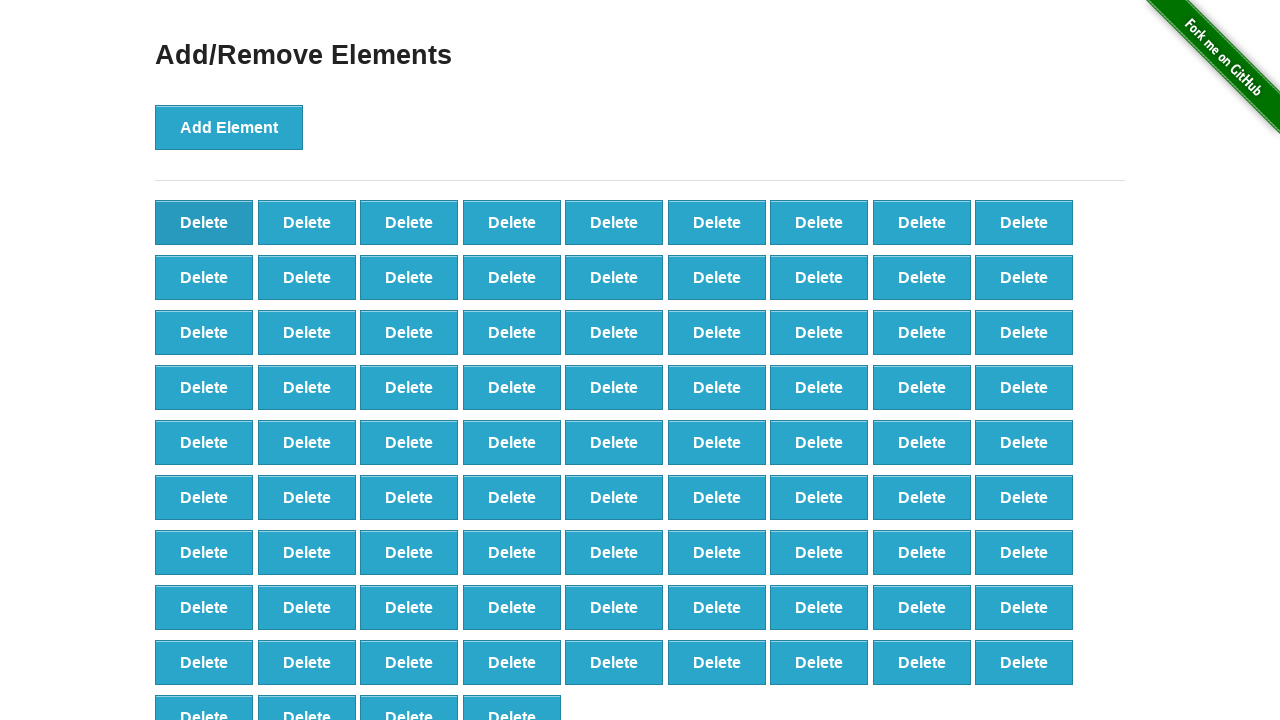

Clicked first 'Delete' button (iteration 16/20) at (204, 222) on button[onclick='deleteElement()'] >> nth=0
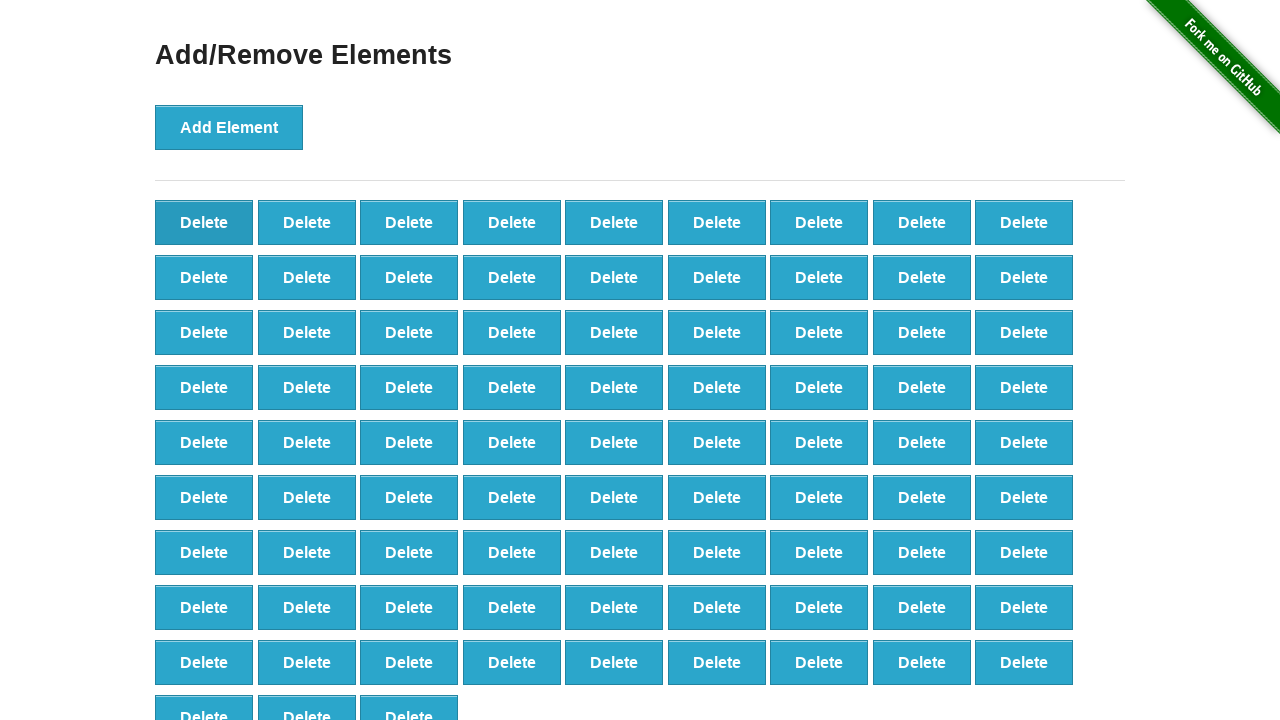

Clicked first 'Delete' button (iteration 17/20) at (204, 222) on button[onclick='deleteElement()'] >> nth=0
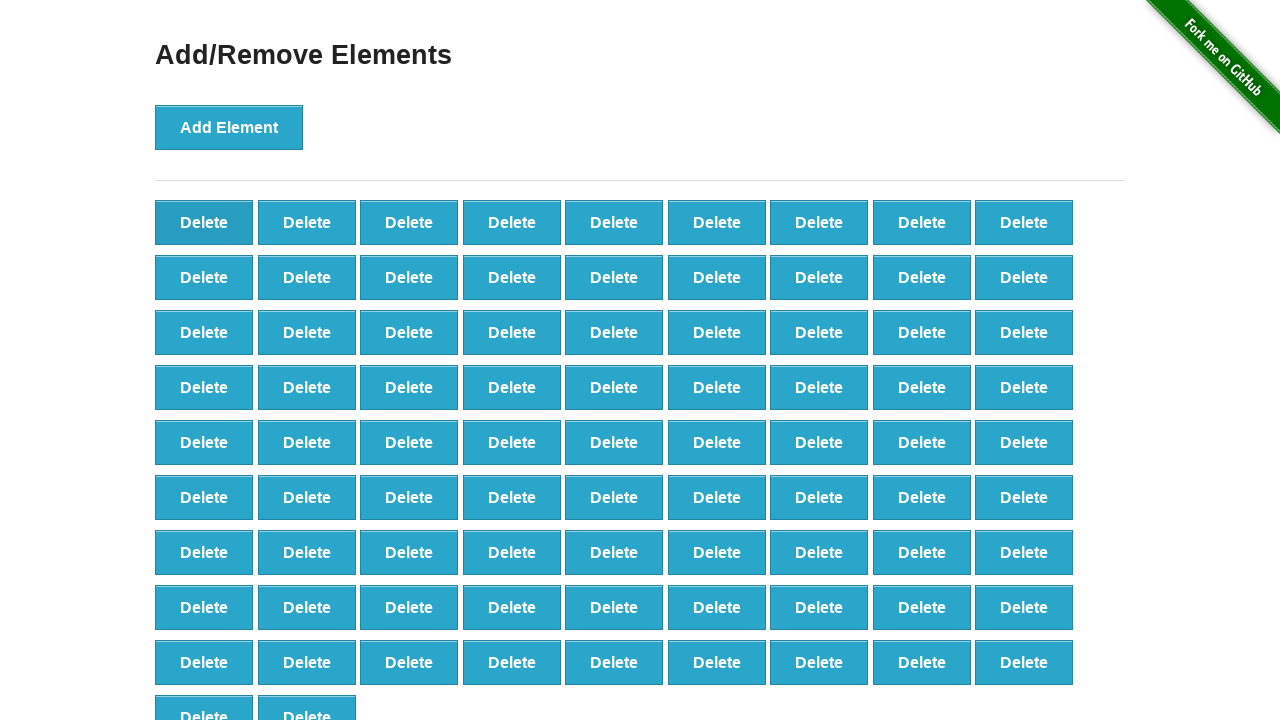

Clicked first 'Delete' button (iteration 18/20) at (204, 222) on button[onclick='deleteElement()'] >> nth=0
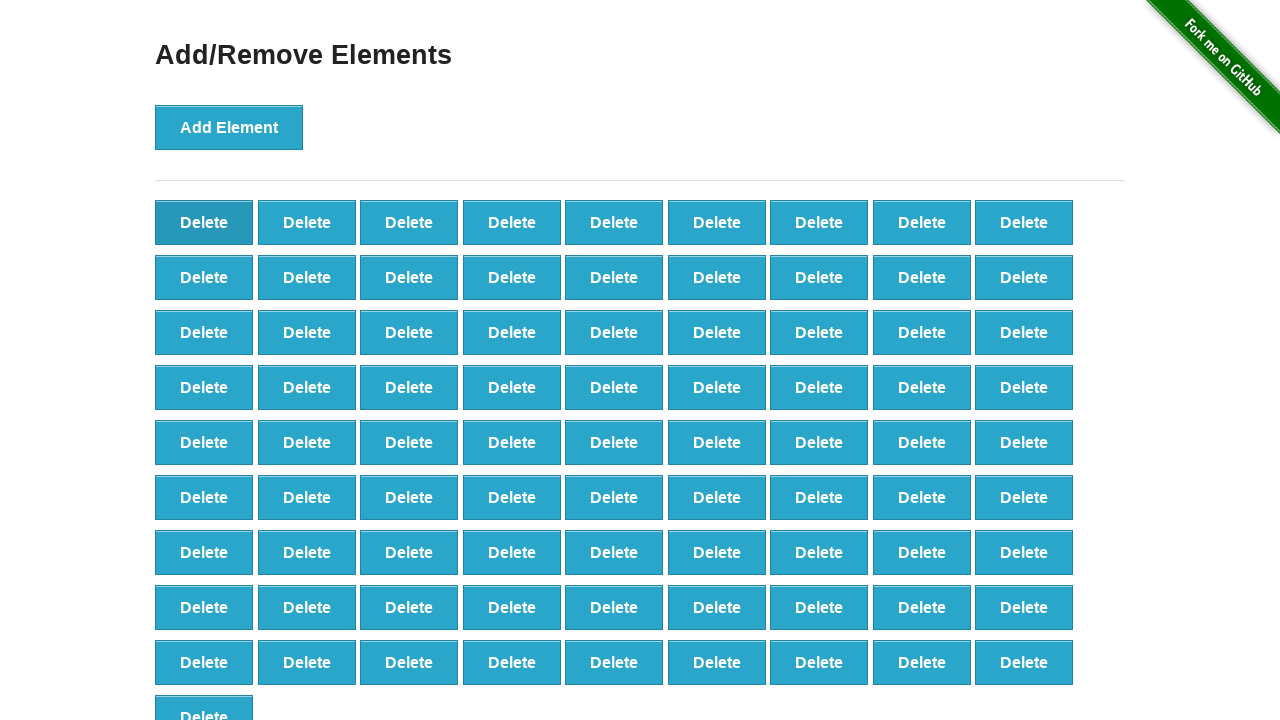

Clicked first 'Delete' button (iteration 19/20) at (204, 222) on button[onclick='deleteElement()'] >> nth=0
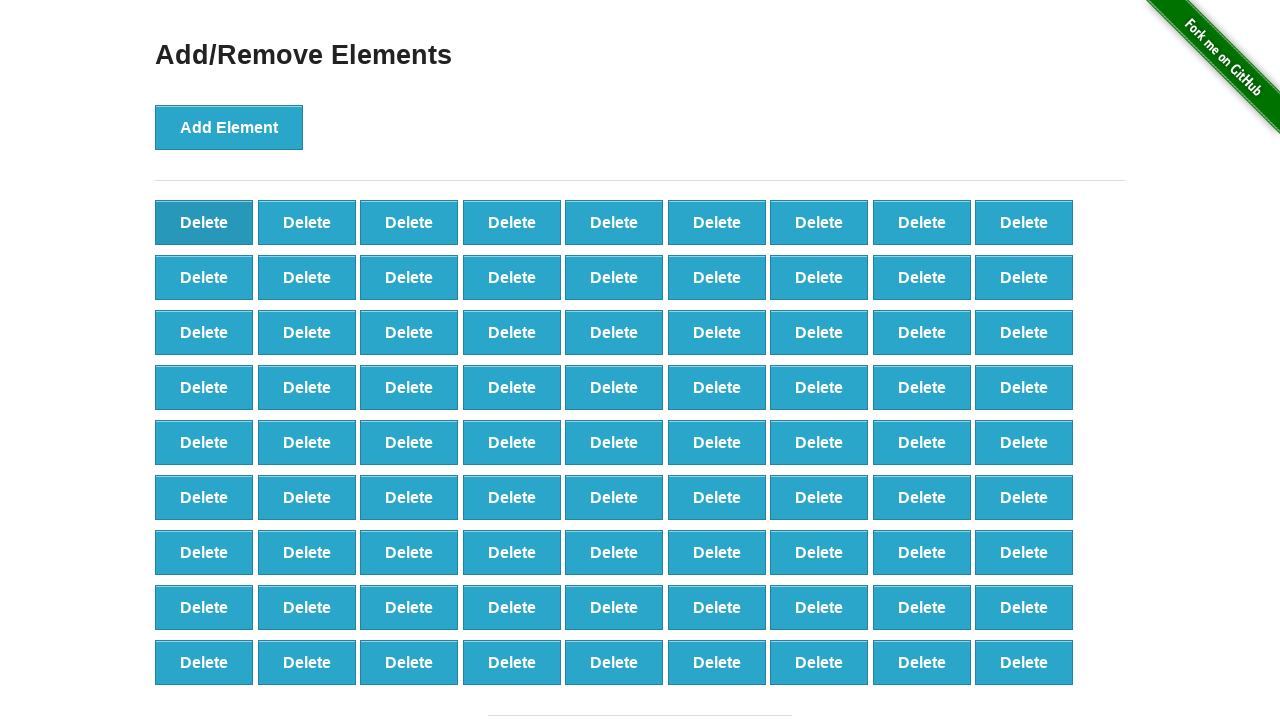

Clicked first 'Delete' button (iteration 20/20) at (204, 222) on button[onclick='deleteElement()'] >> nth=0
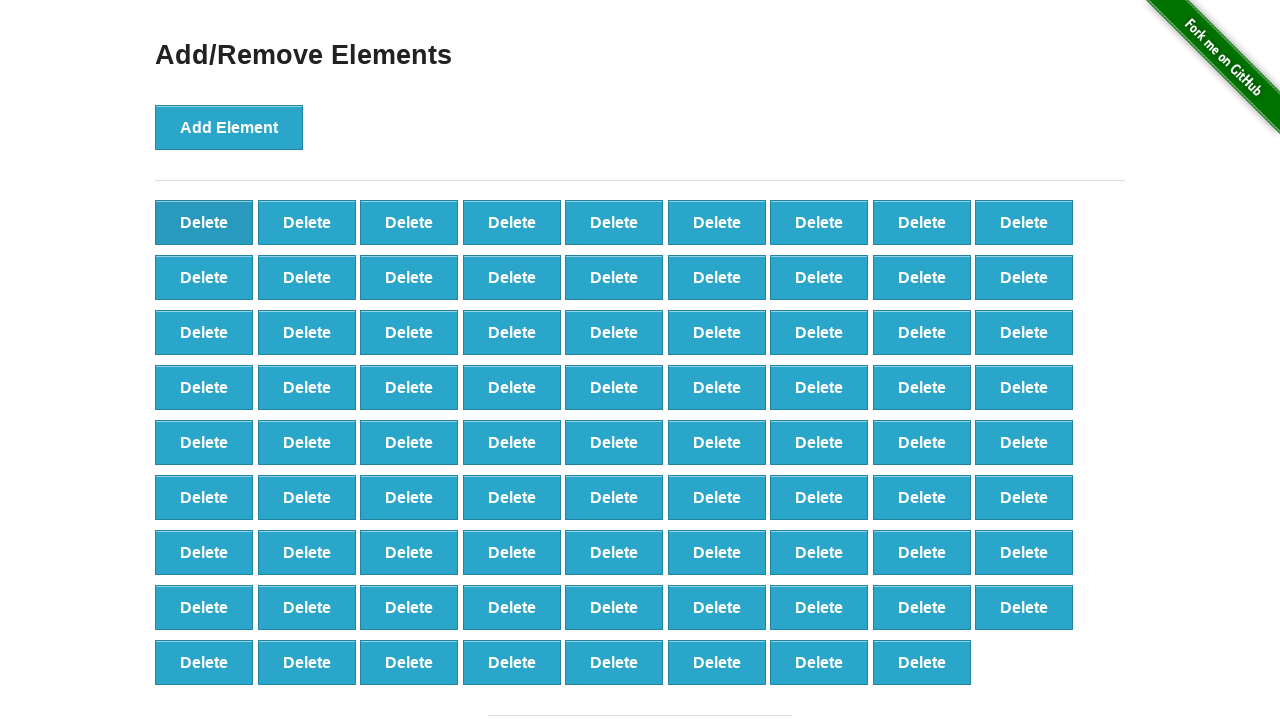

Verified that 80 delete buttons remain after deleting 20
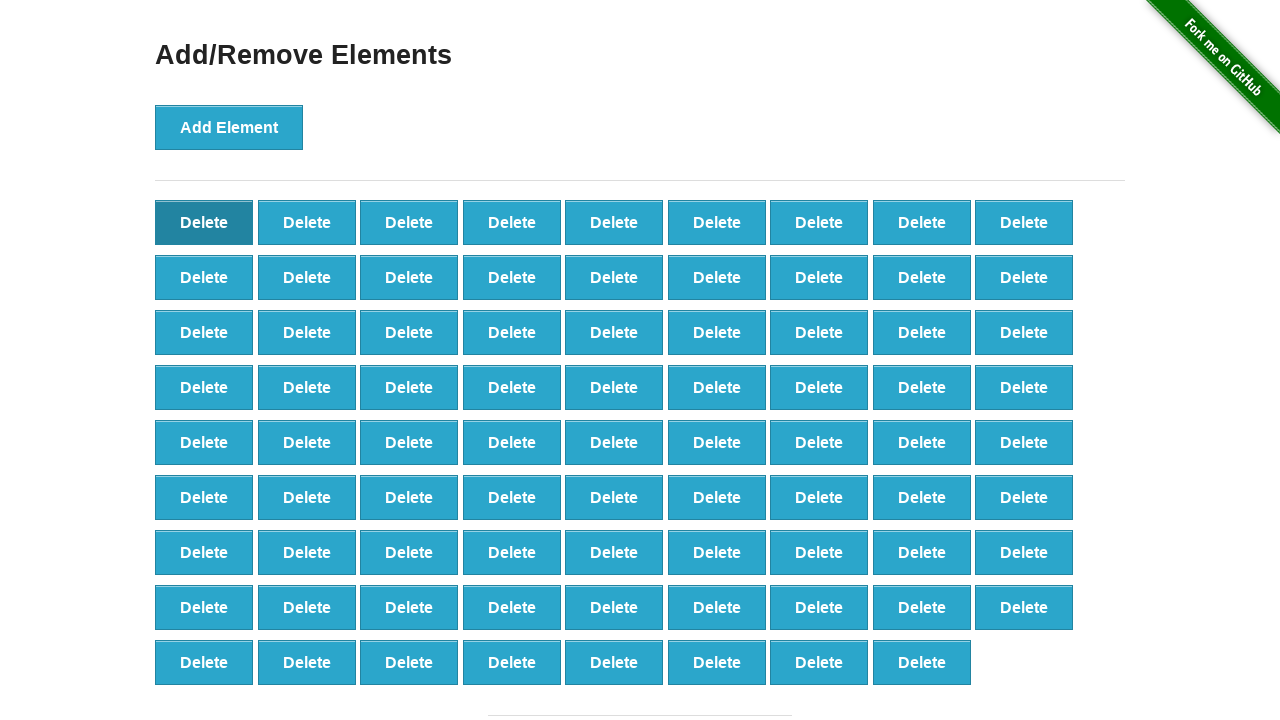

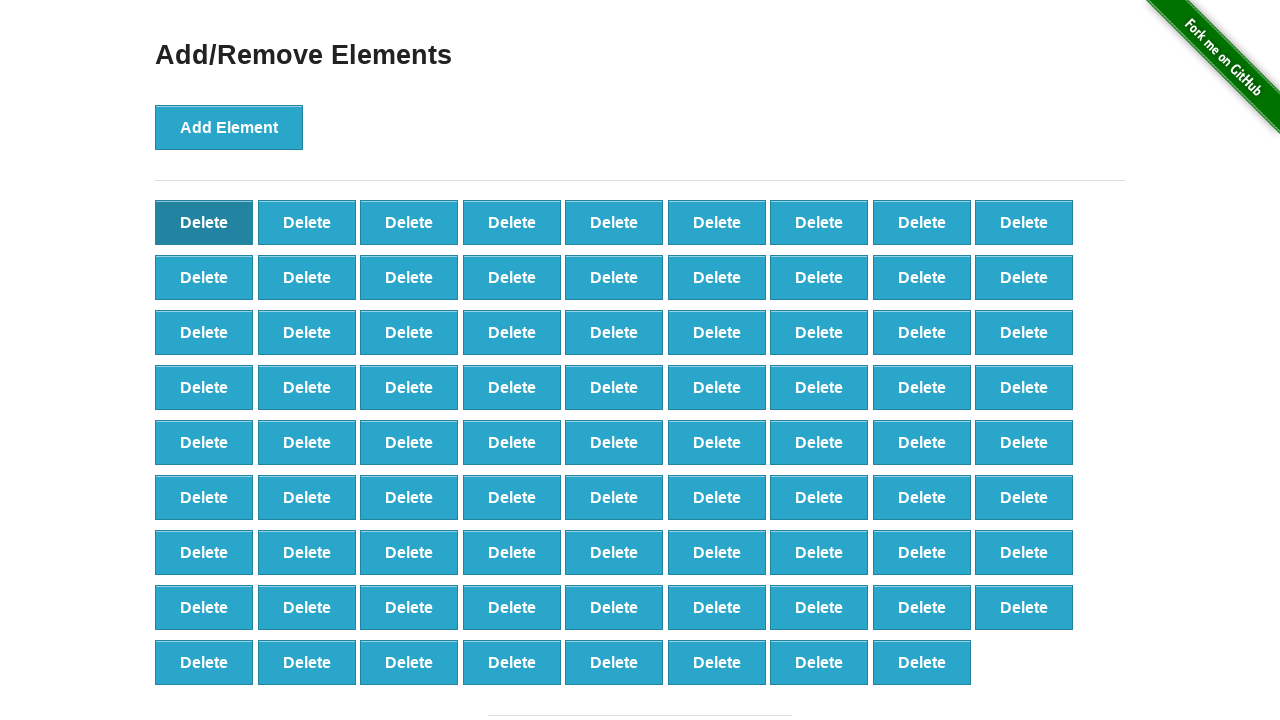